Tests filling out a large form by entering text into all input fields and clicking the submit button

Starting URL: http://suninjuly.github.io/huge_form.html

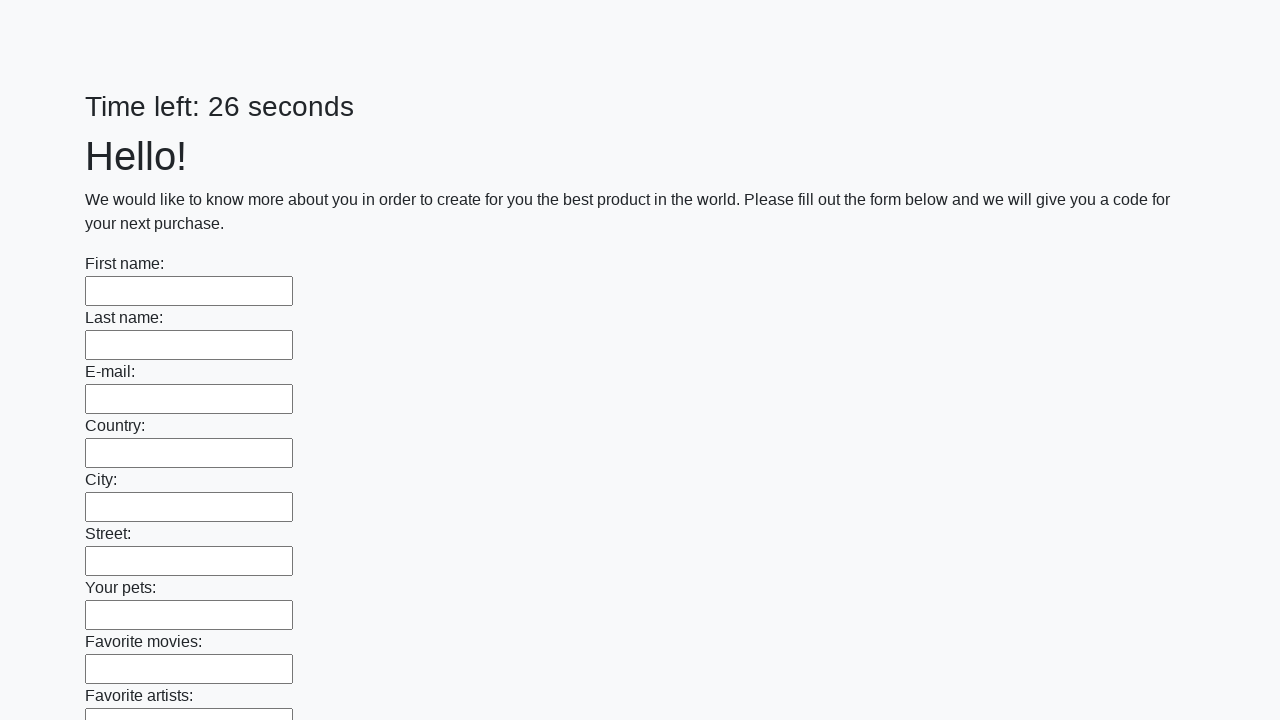

Located all input elements on the huge form
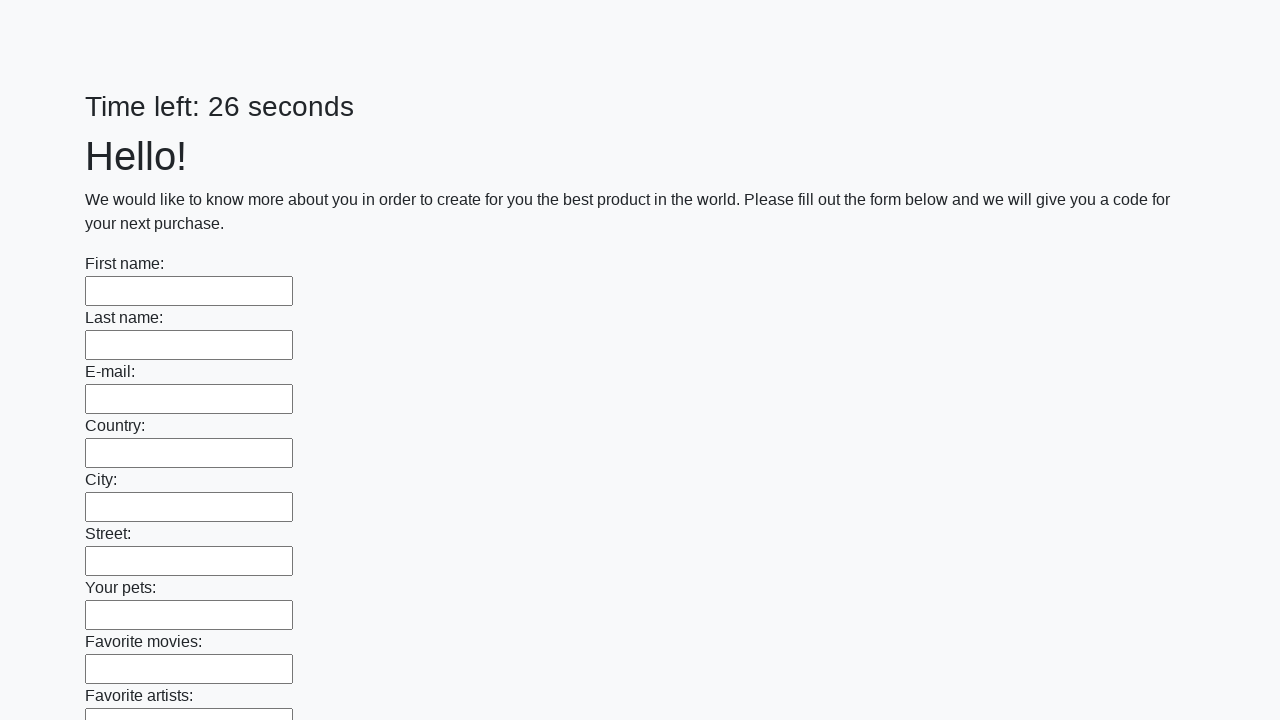

Filled input field with 'testvalue123' on input >> nth=0
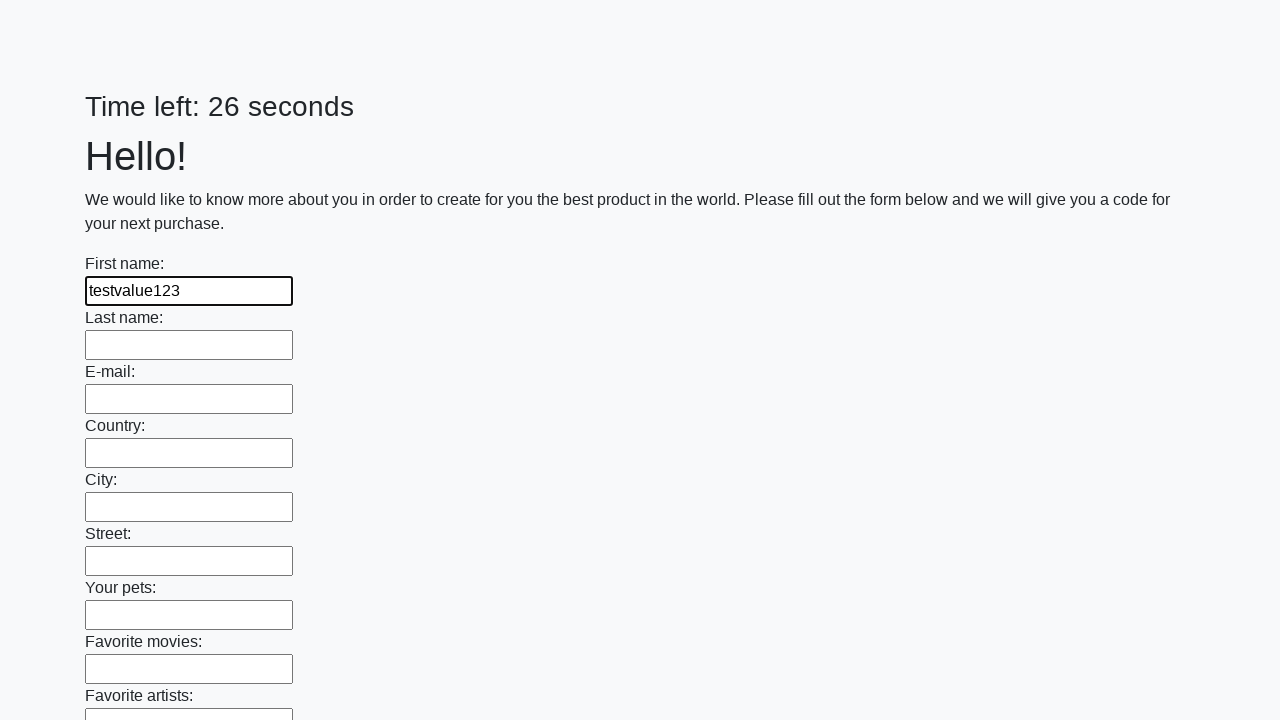

Filled input field with 'testvalue123' on input >> nth=1
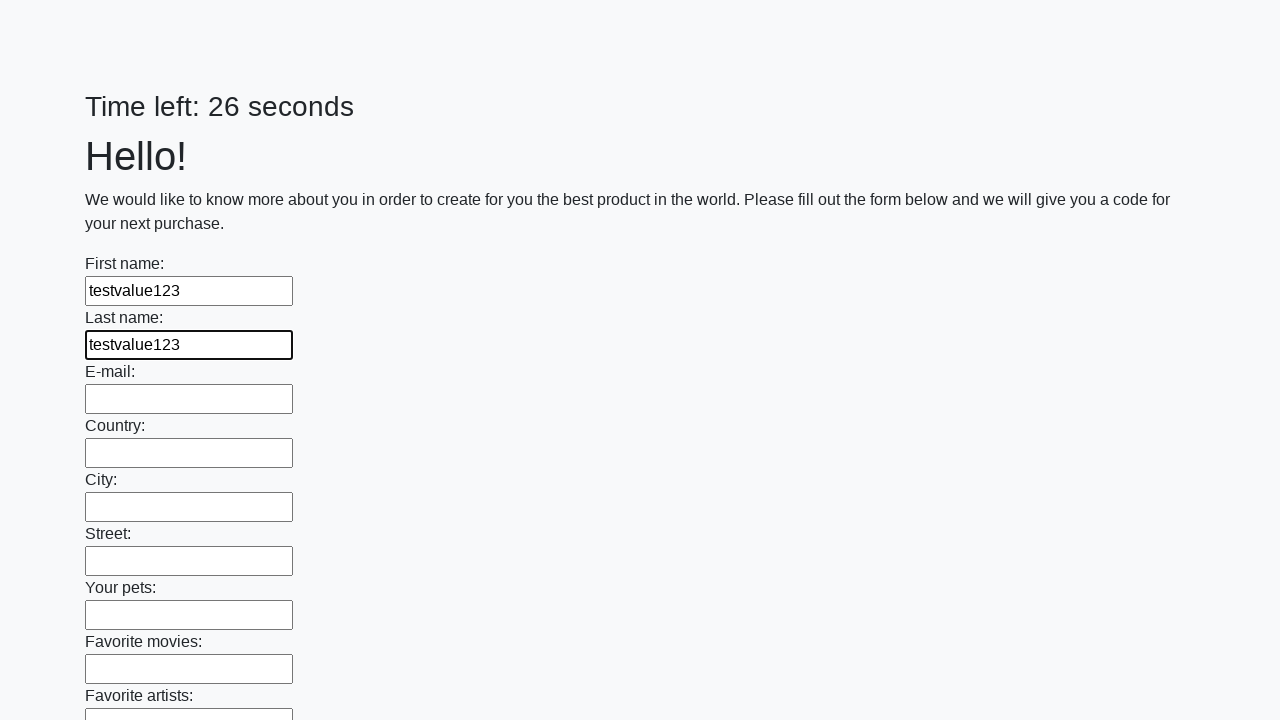

Filled input field with 'testvalue123' on input >> nth=2
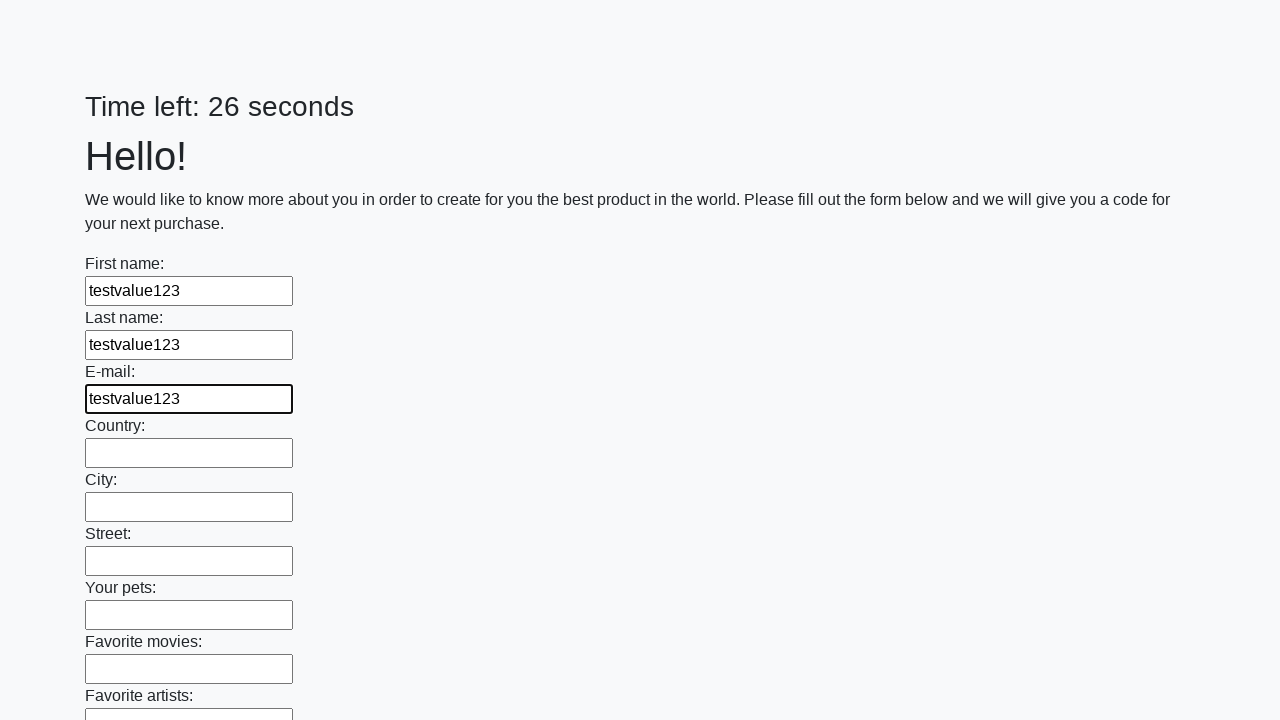

Filled input field with 'testvalue123' on input >> nth=3
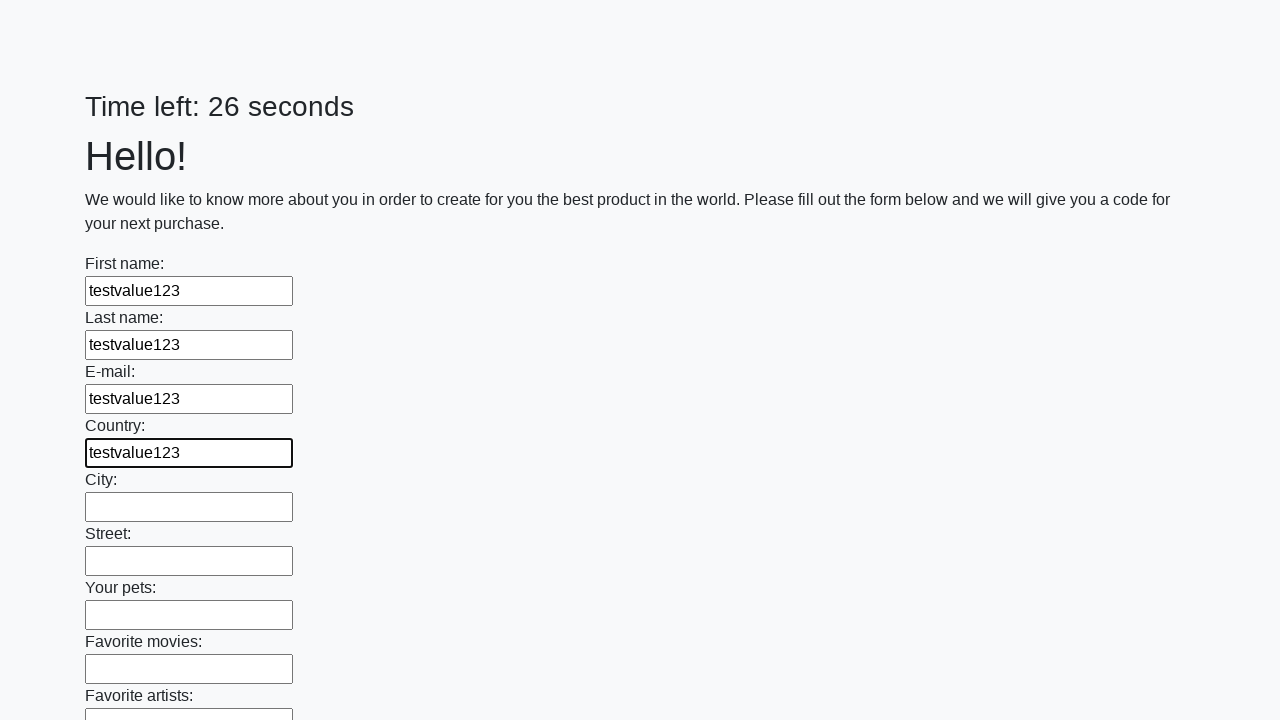

Filled input field with 'testvalue123' on input >> nth=4
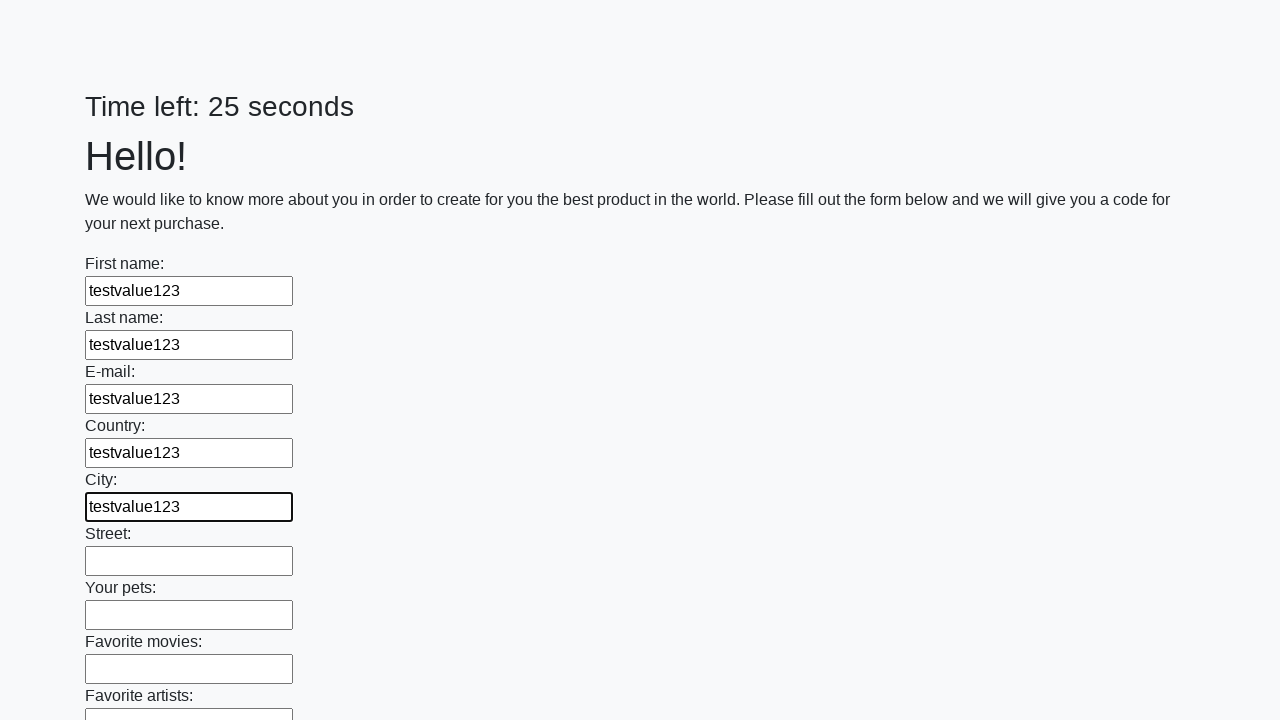

Filled input field with 'testvalue123' on input >> nth=5
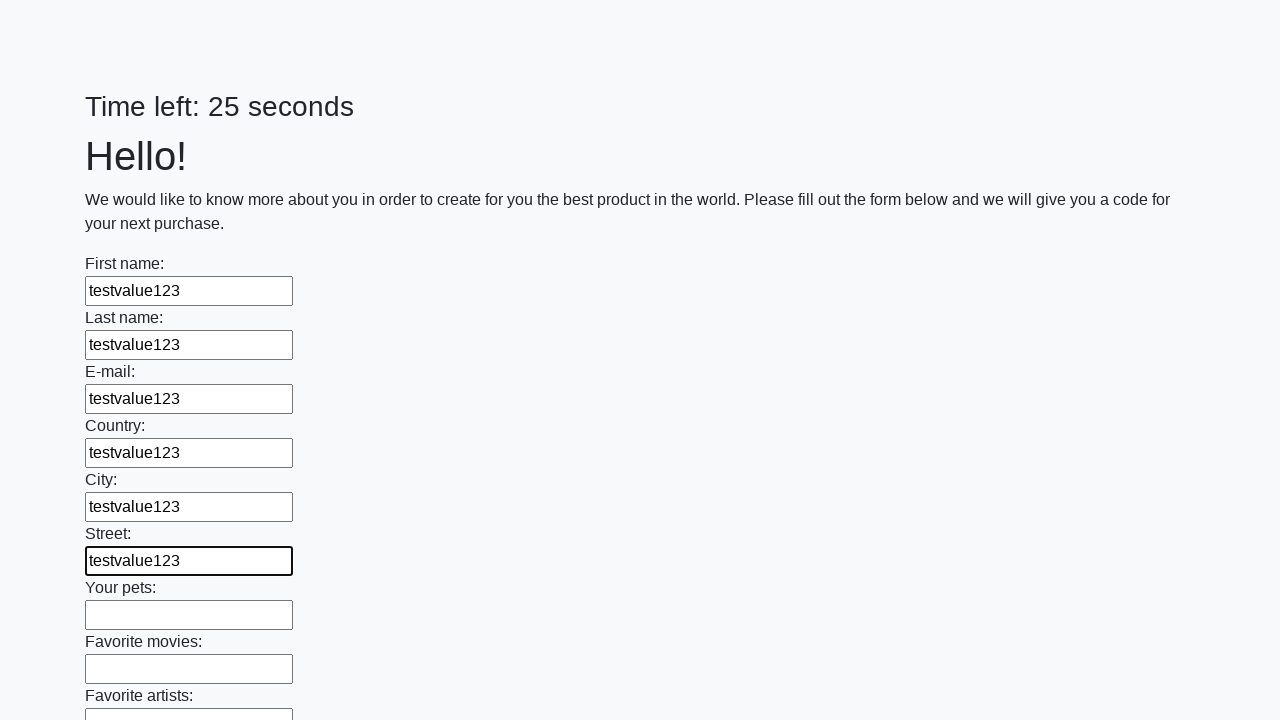

Filled input field with 'testvalue123' on input >> nth=6
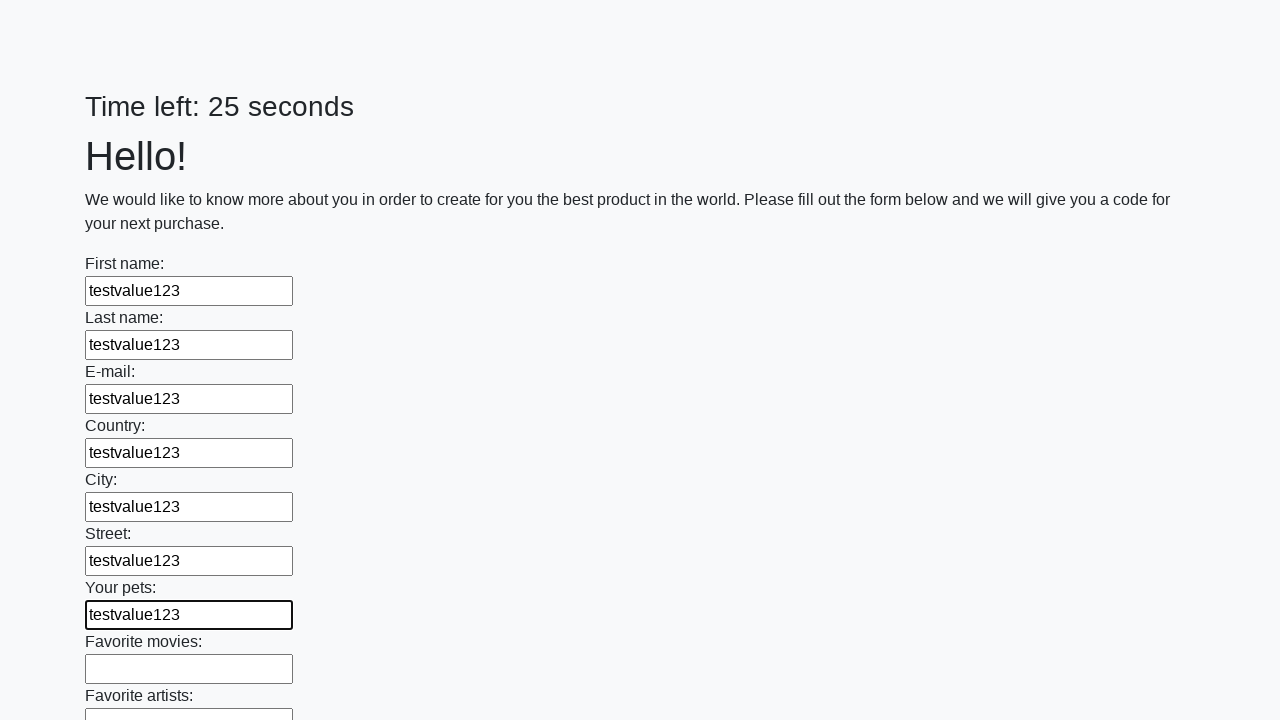

Filled input field with 'testvalue123' on input >> nth=7
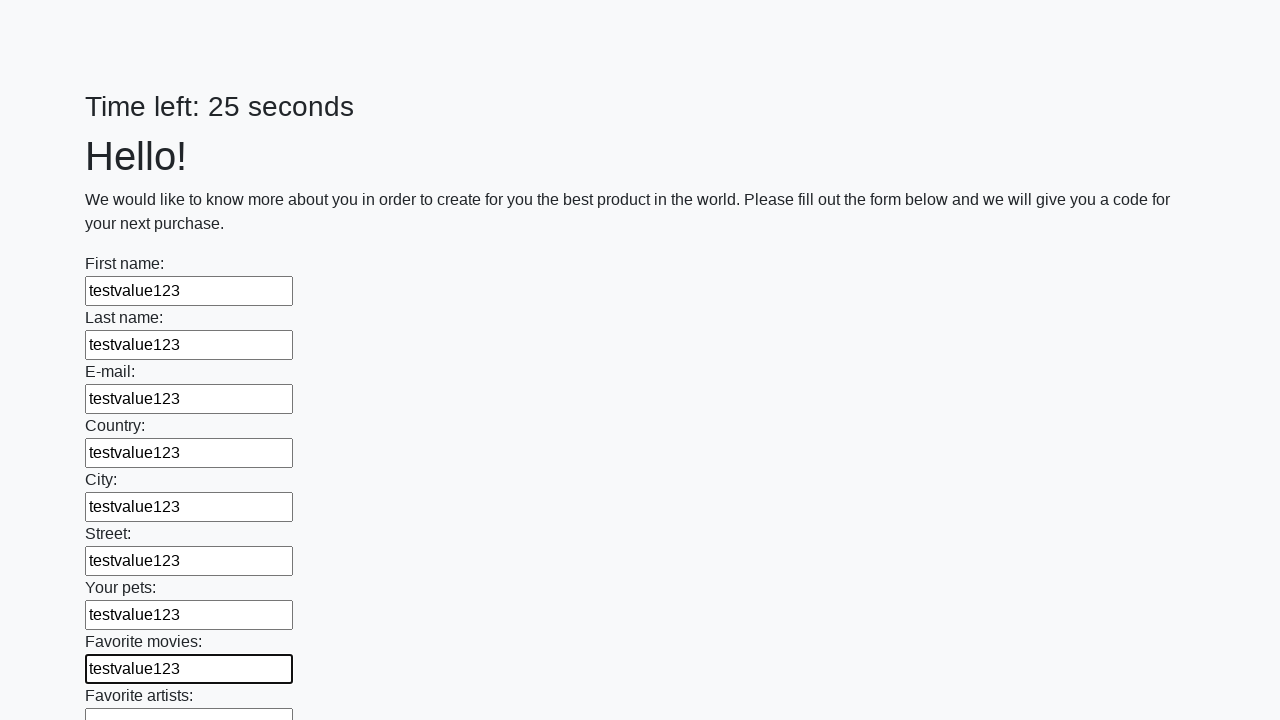

Filled input field with 'testvalue123' on input >> nth=8
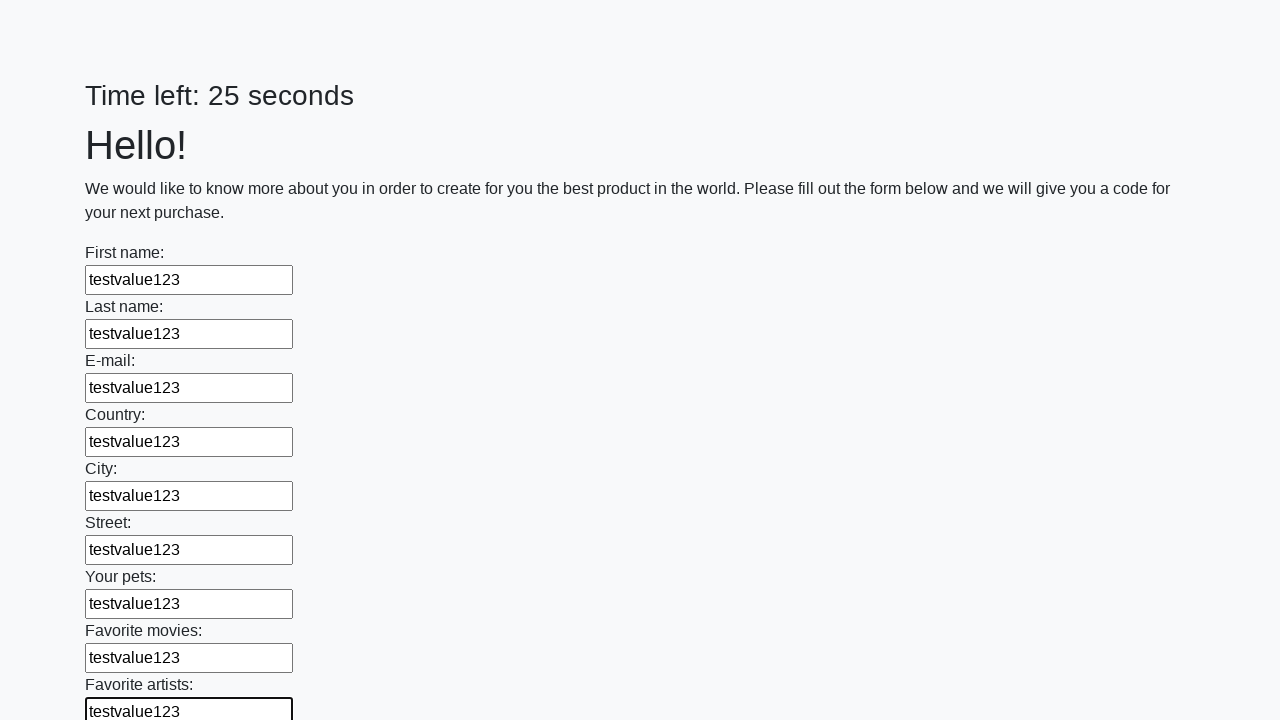

Filled input field with 'testvalue123' on input >> nth=9
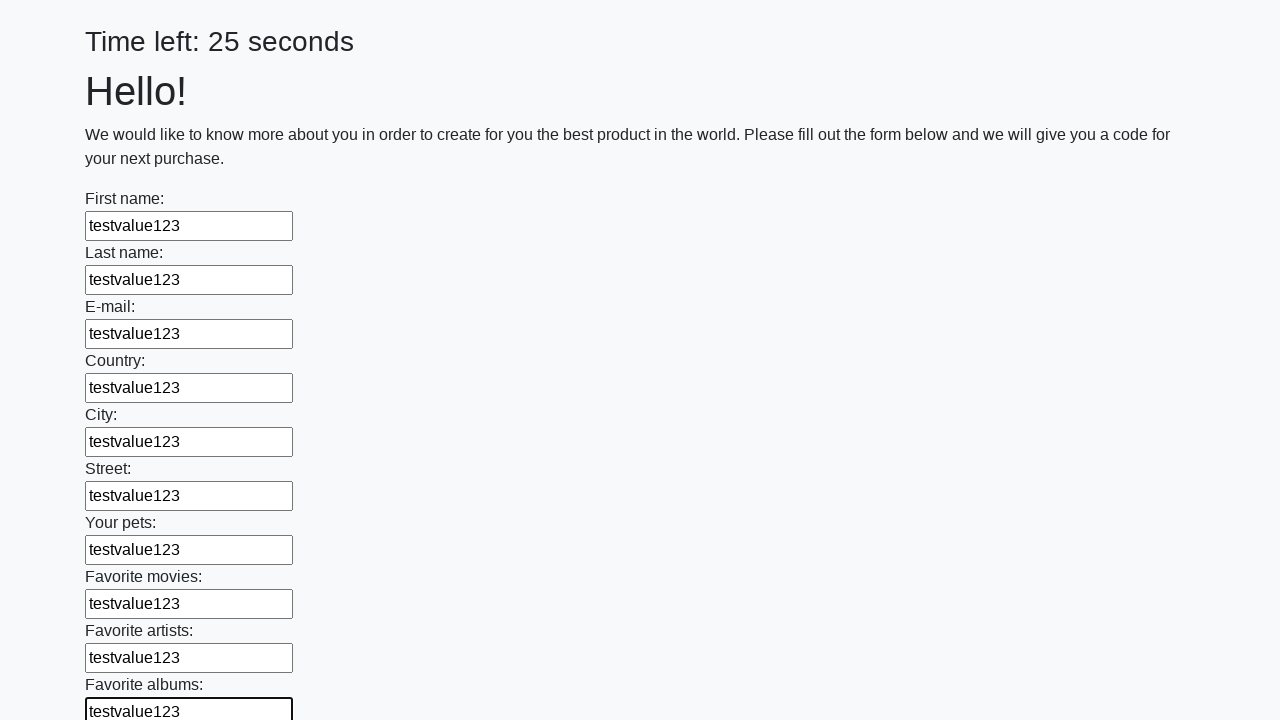

Filled input field with 'testvalue123' on input >> nth=10
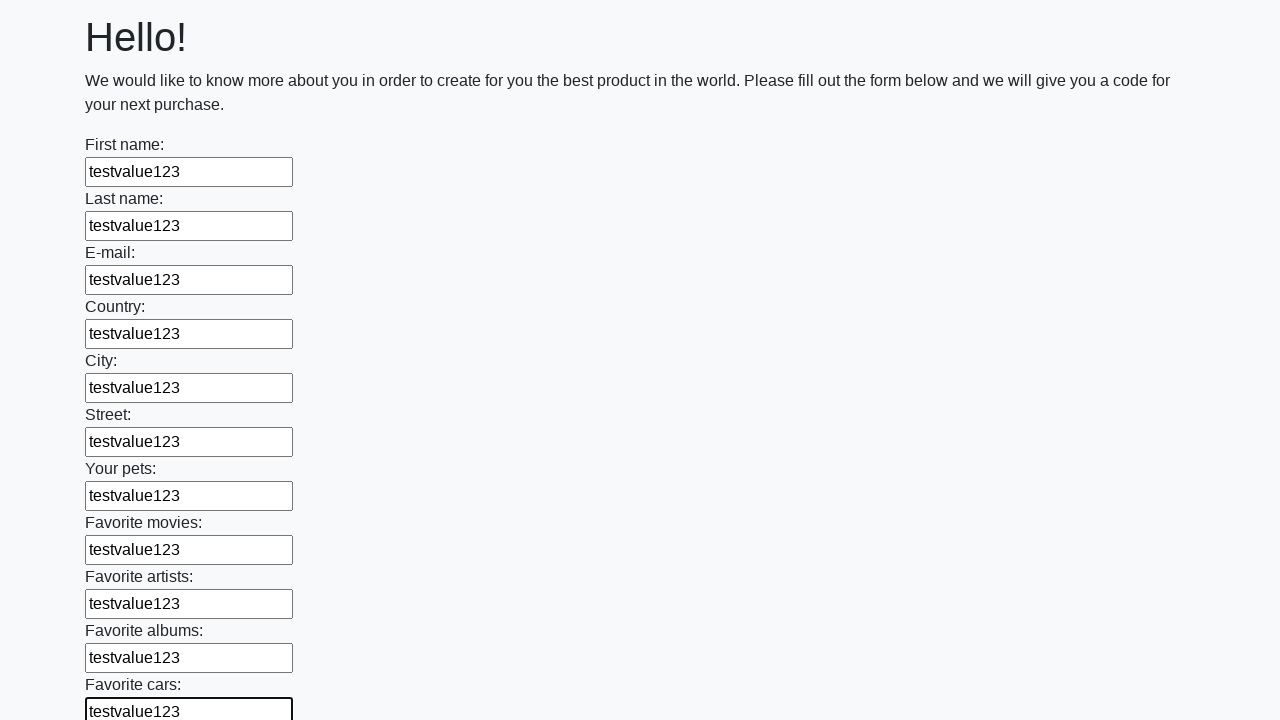

Filled input field with 'testvalue123' on input >> nth=11
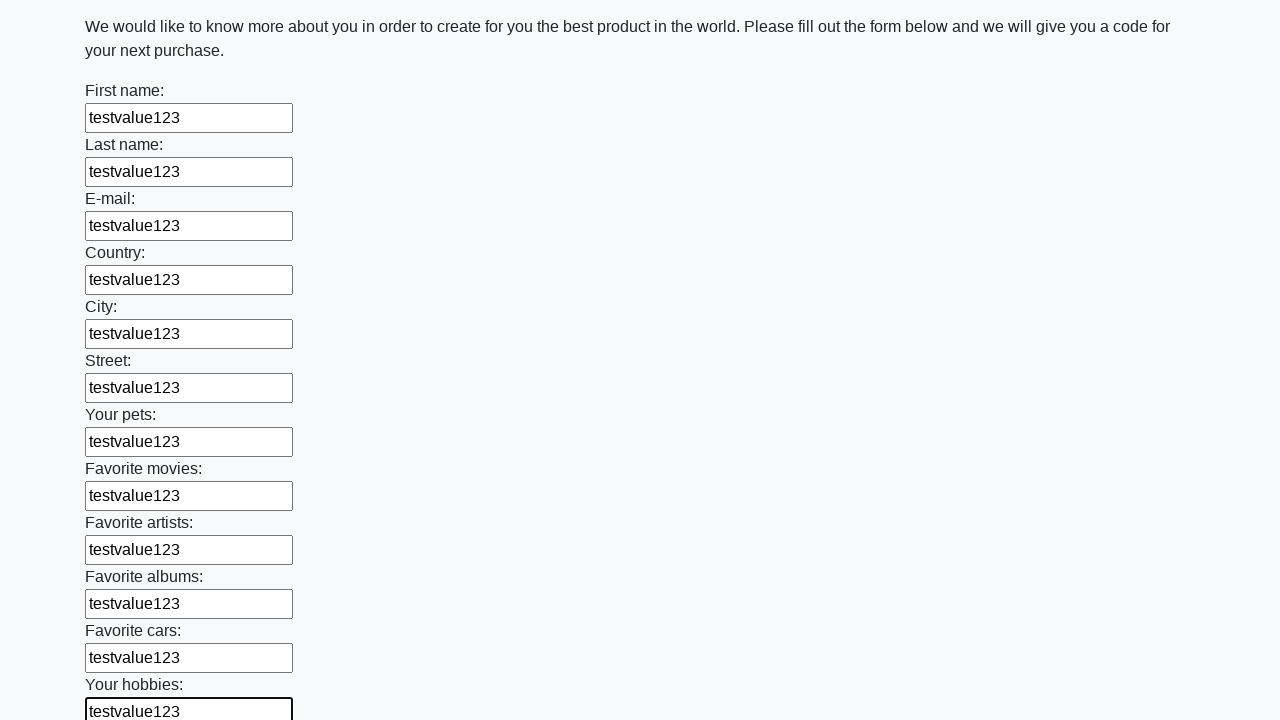

Filled input field with 'testvalue123' on input >> nth=12
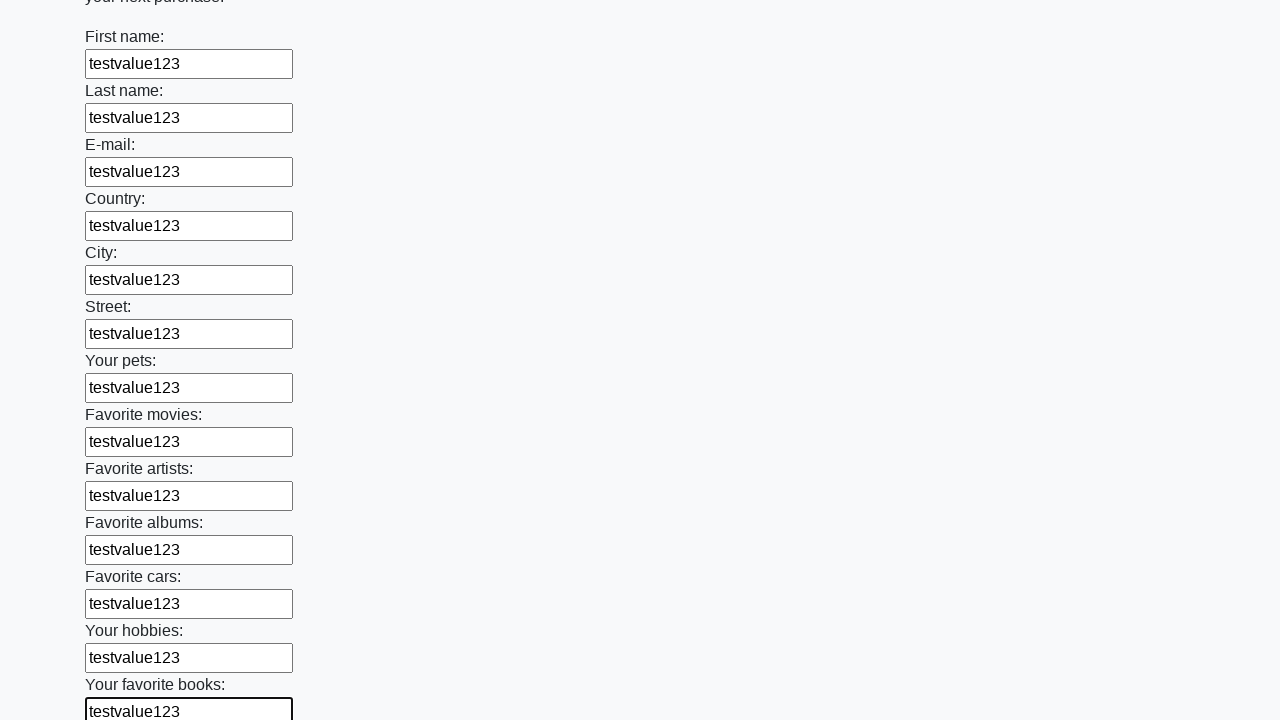

Filled input field with 'testvalue123' on input >> nth=13
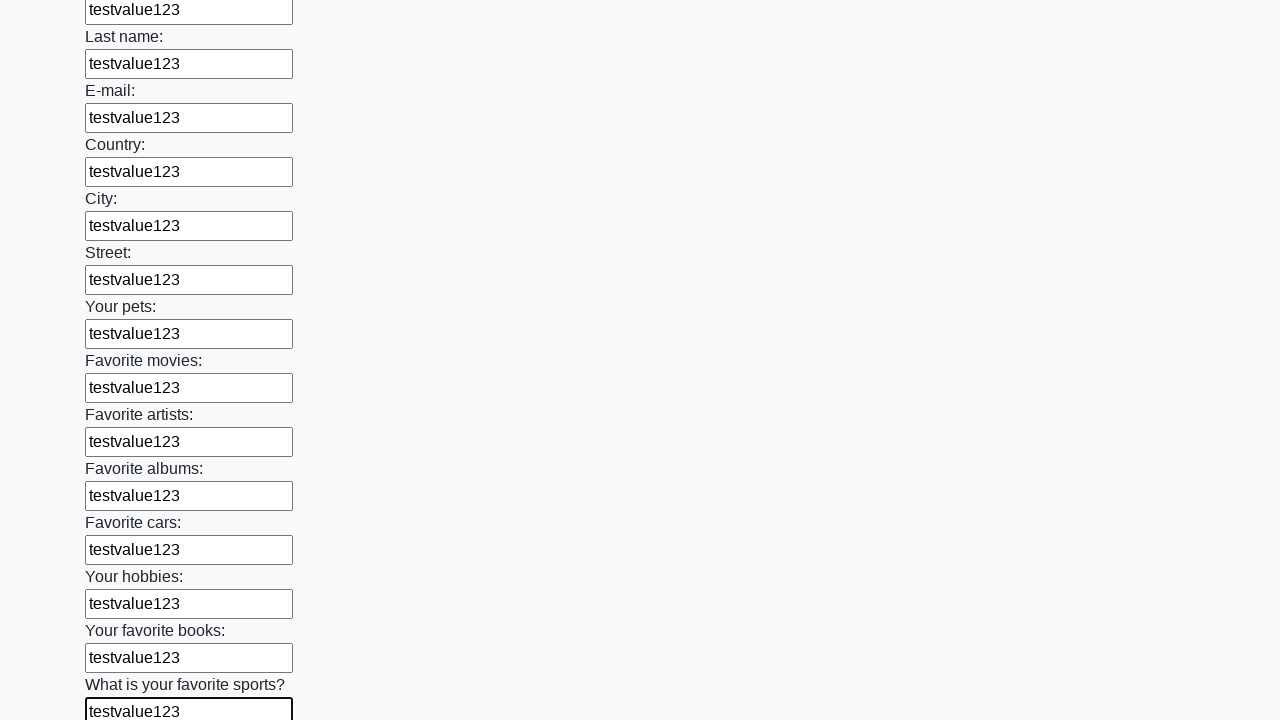

Filled input field with 'testvalue123' on input >> nth=14
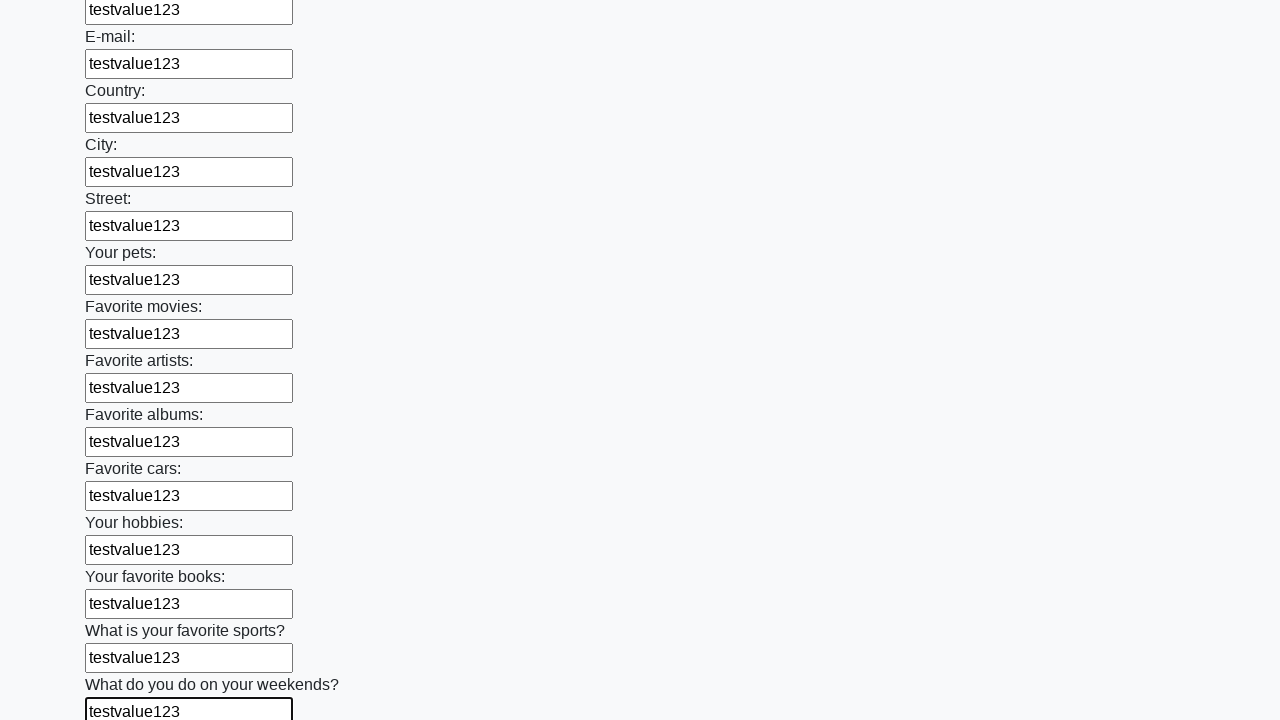

Filled input field with 'testvalue123' on input >> nth=15
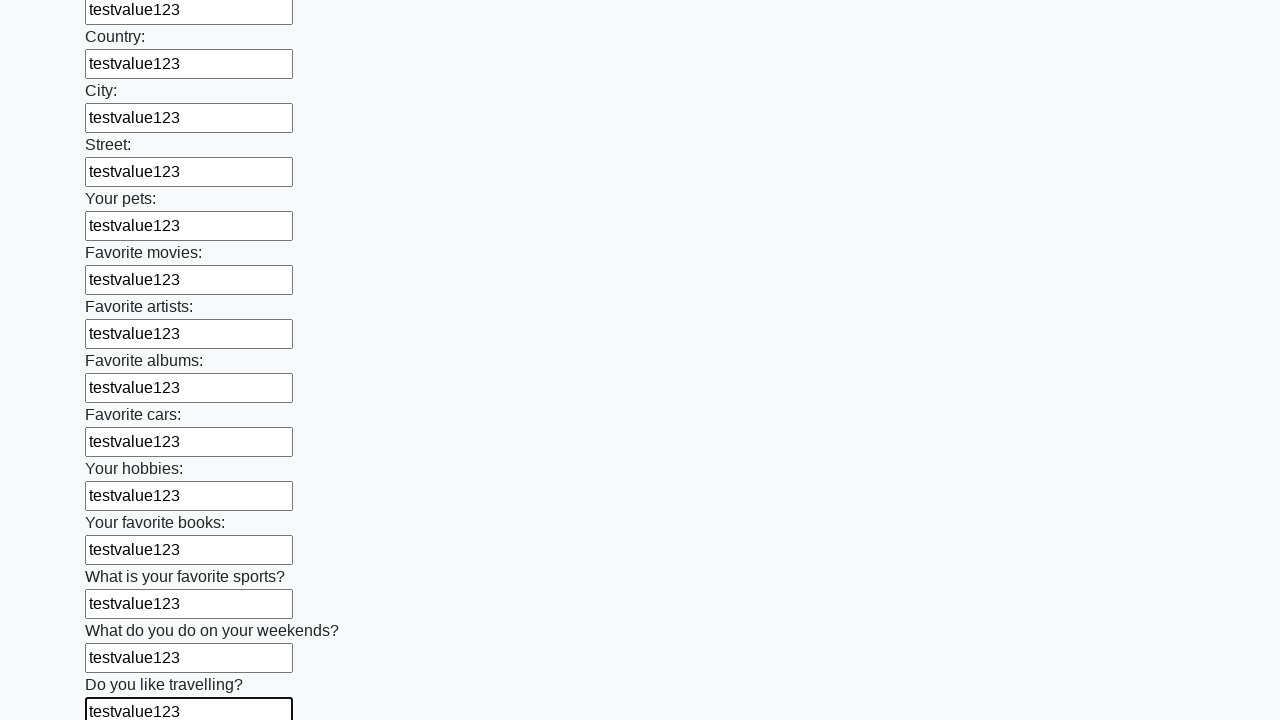

Filled input field with 'testvalue123' on input >> nth=16
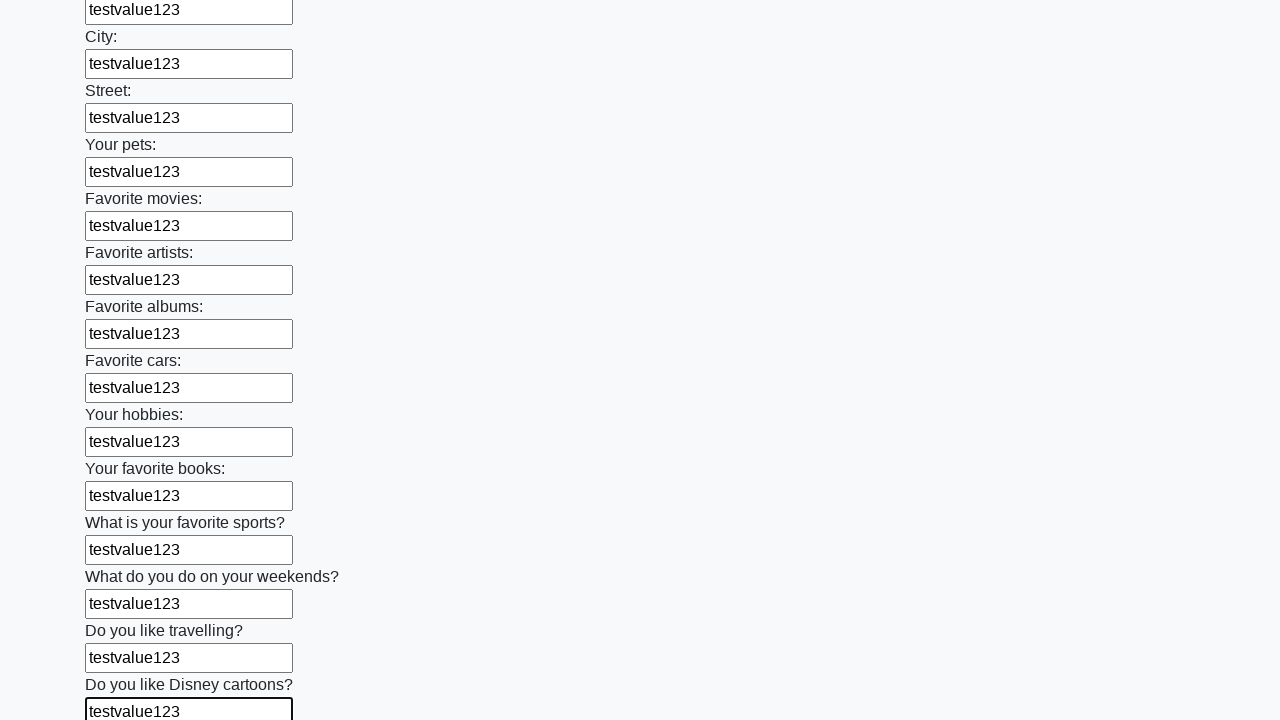

Filled input field with 'testvalue123' on input >> nth=17
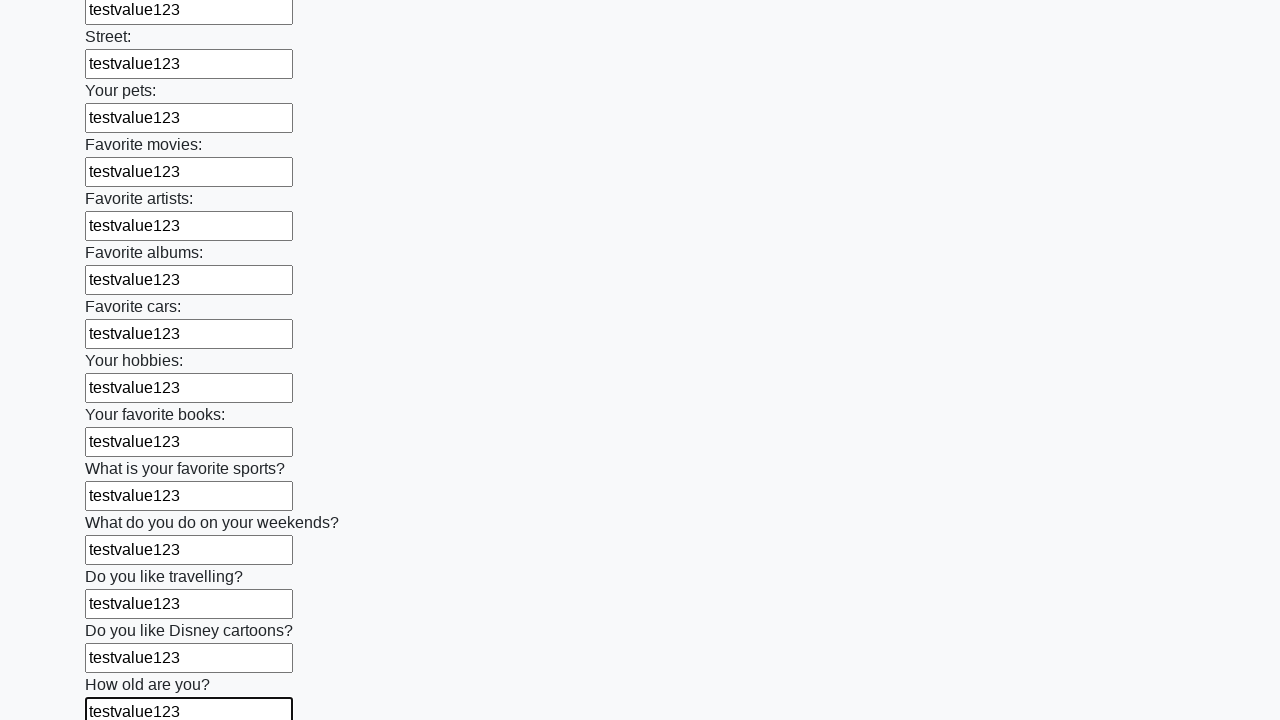

Filled input field with 'testvalue123' on input >> nth=18
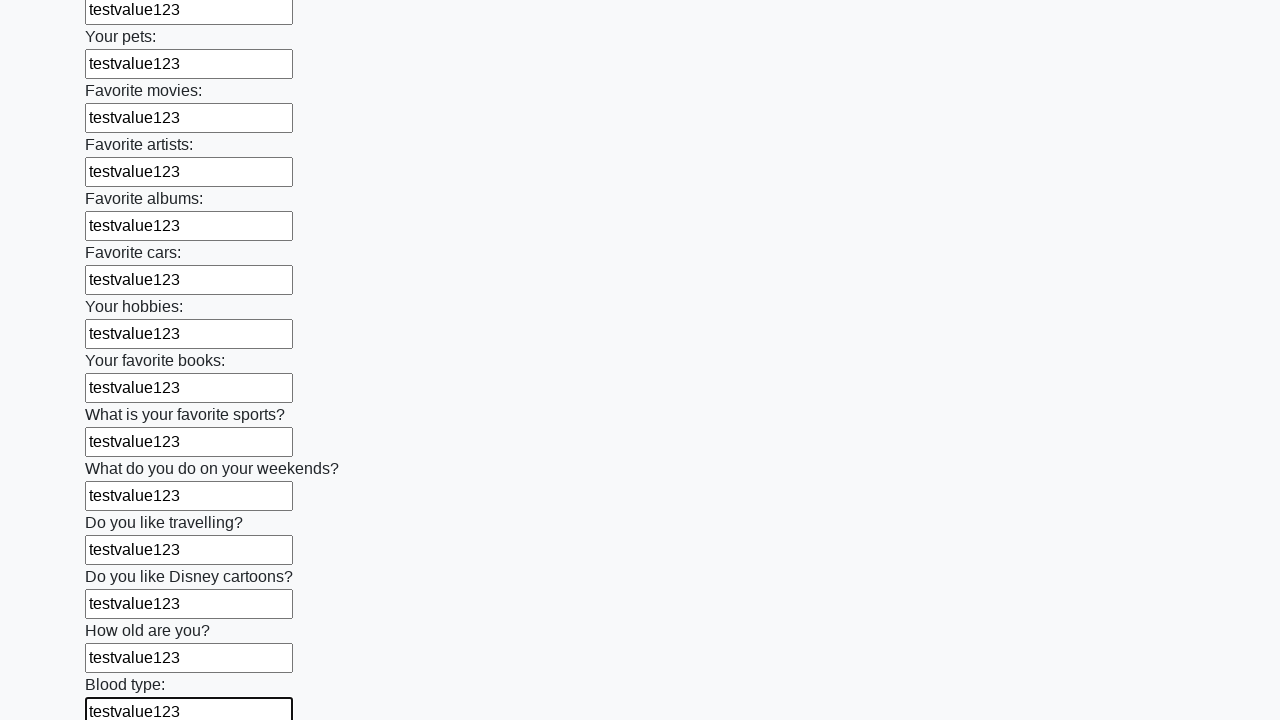

Filled input field with 'testvalue123' on input >> nth=19
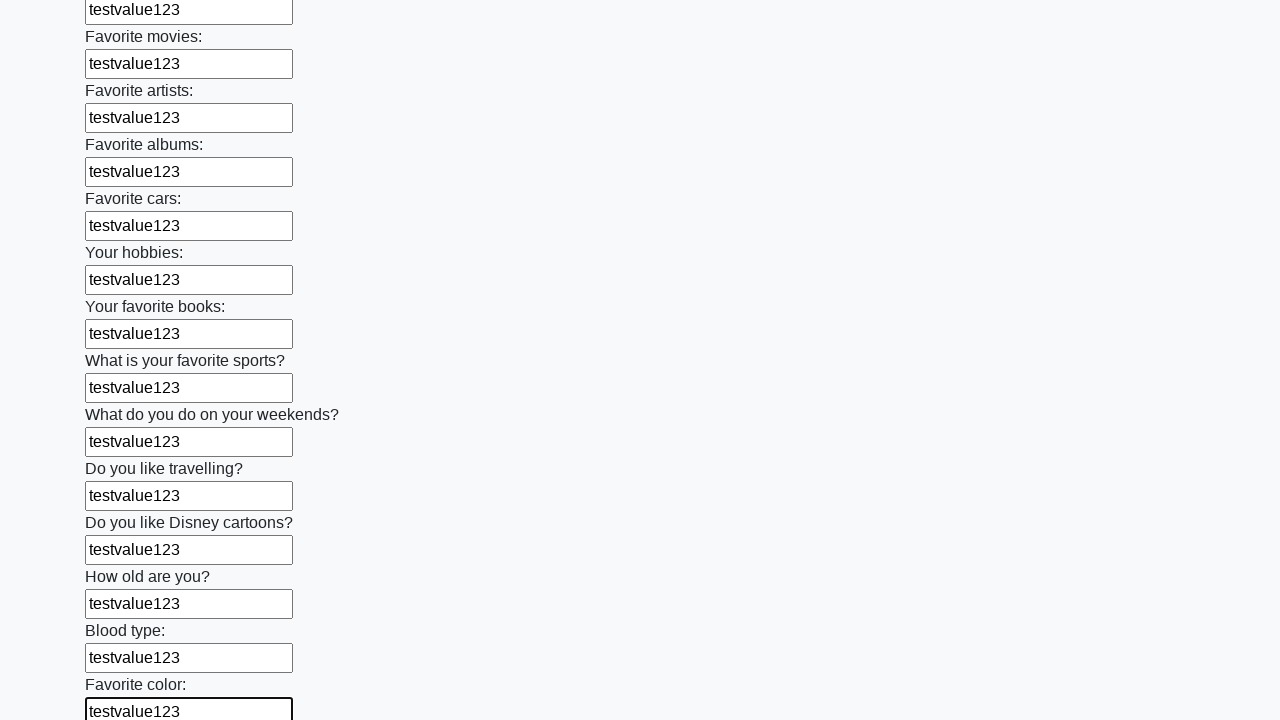

Filled input field with 'testvalue123' on input >> nth=20
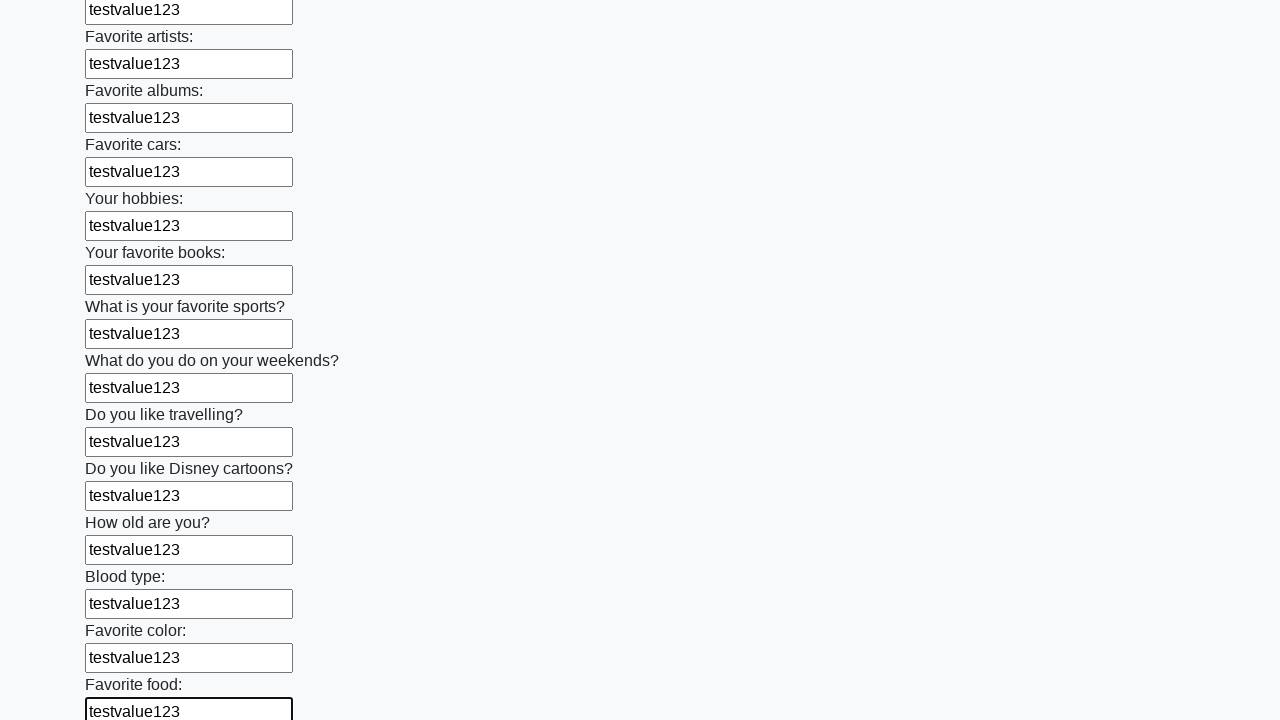

Filled input field with 'testvalue123' on input >> nth=21
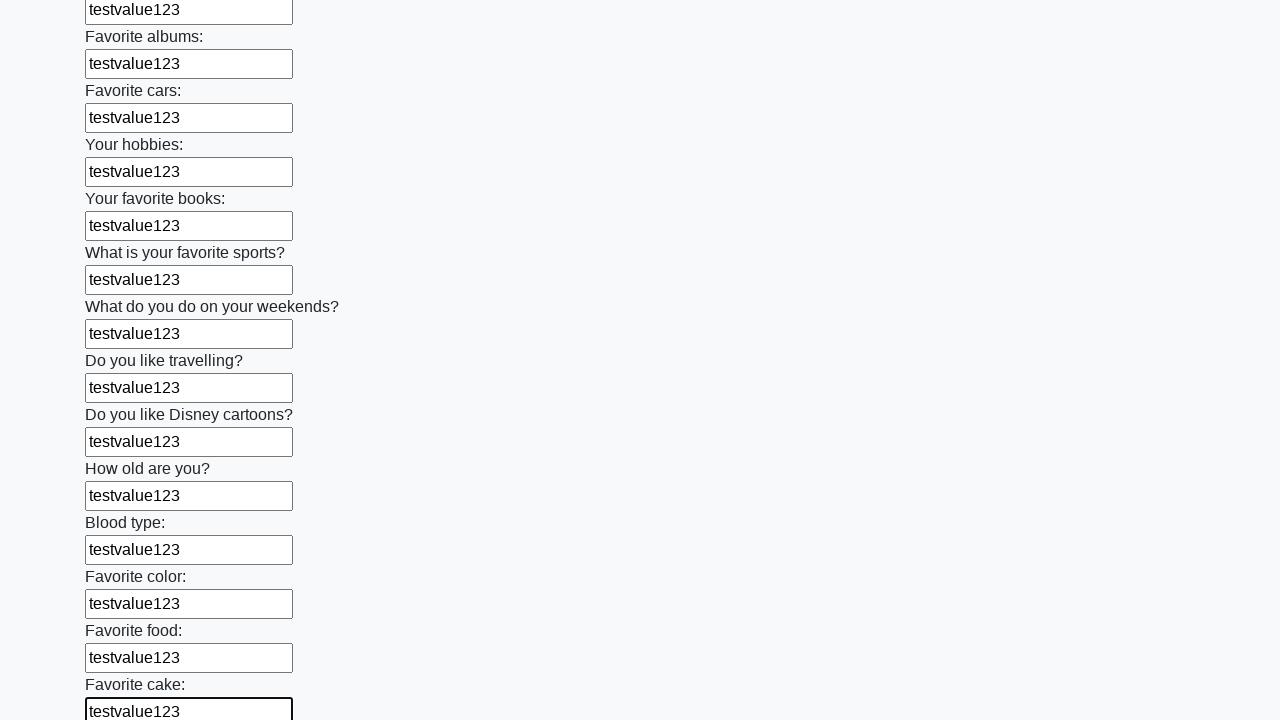

Filled input field with 'testvalue123' on input >> nth=22
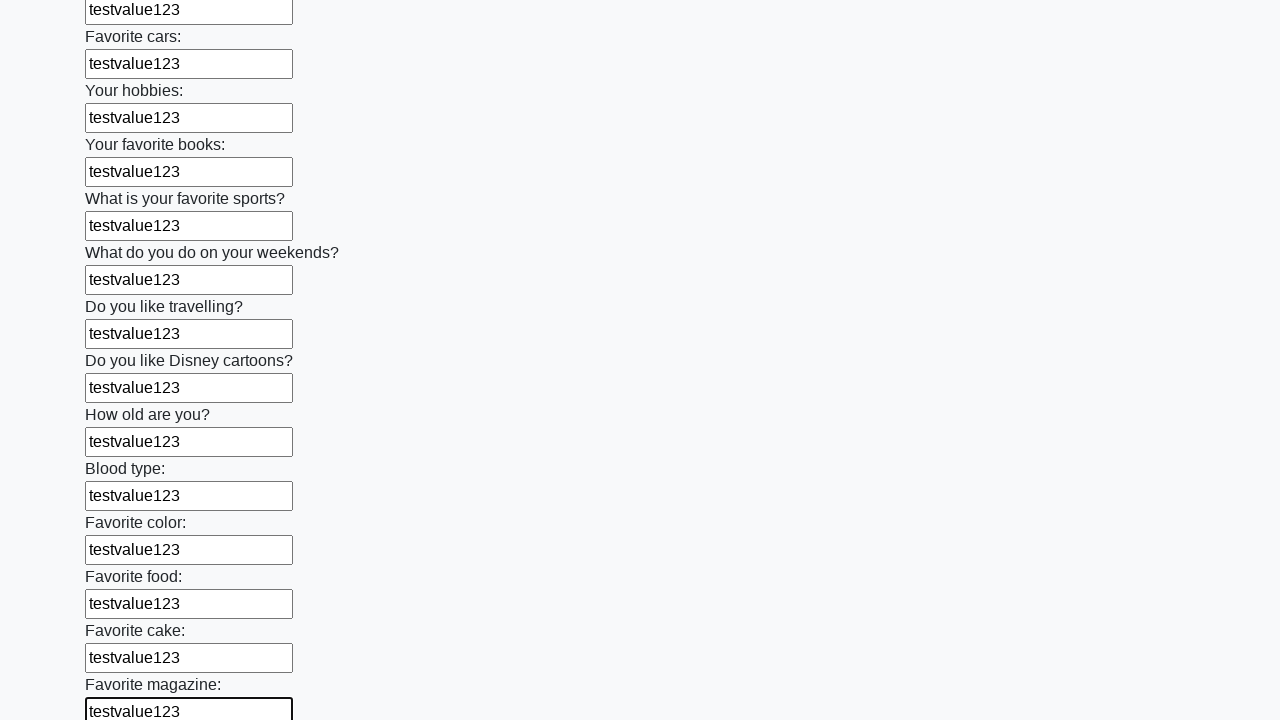

Filled input field with 'testvalue123' on input >> nth=23
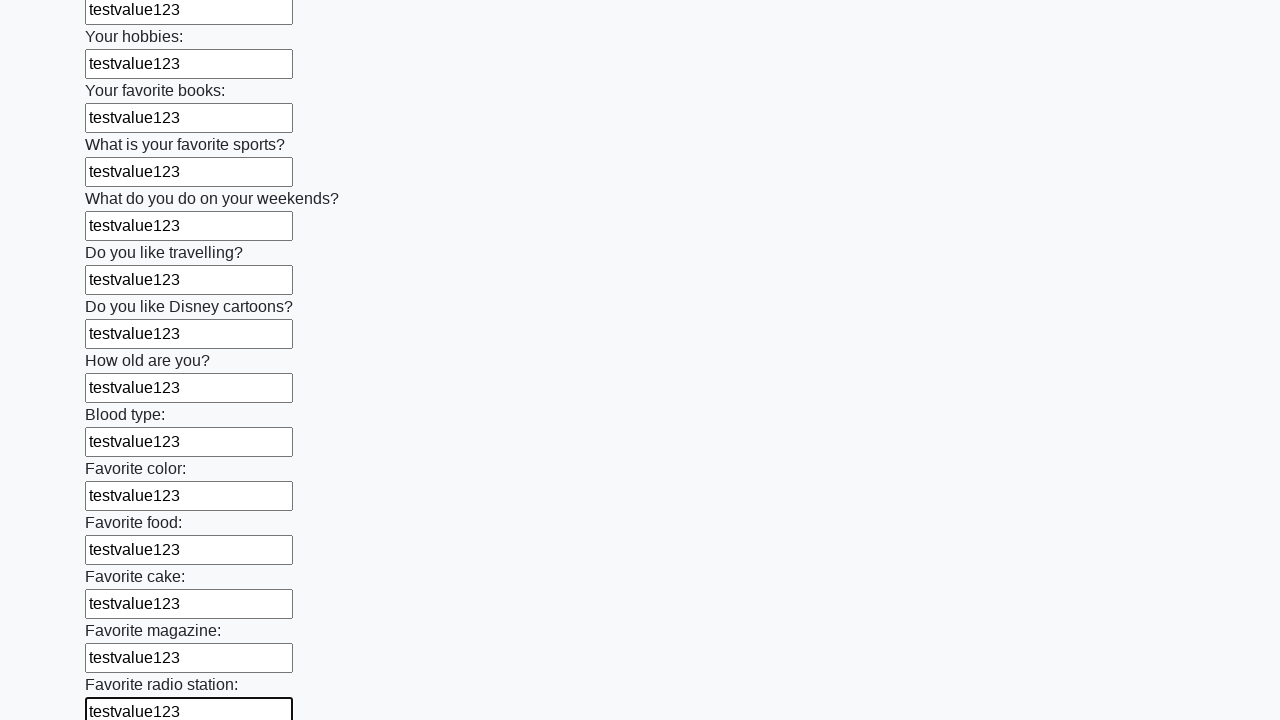

Filled input field with 'testvalue123' on input >> nth=24
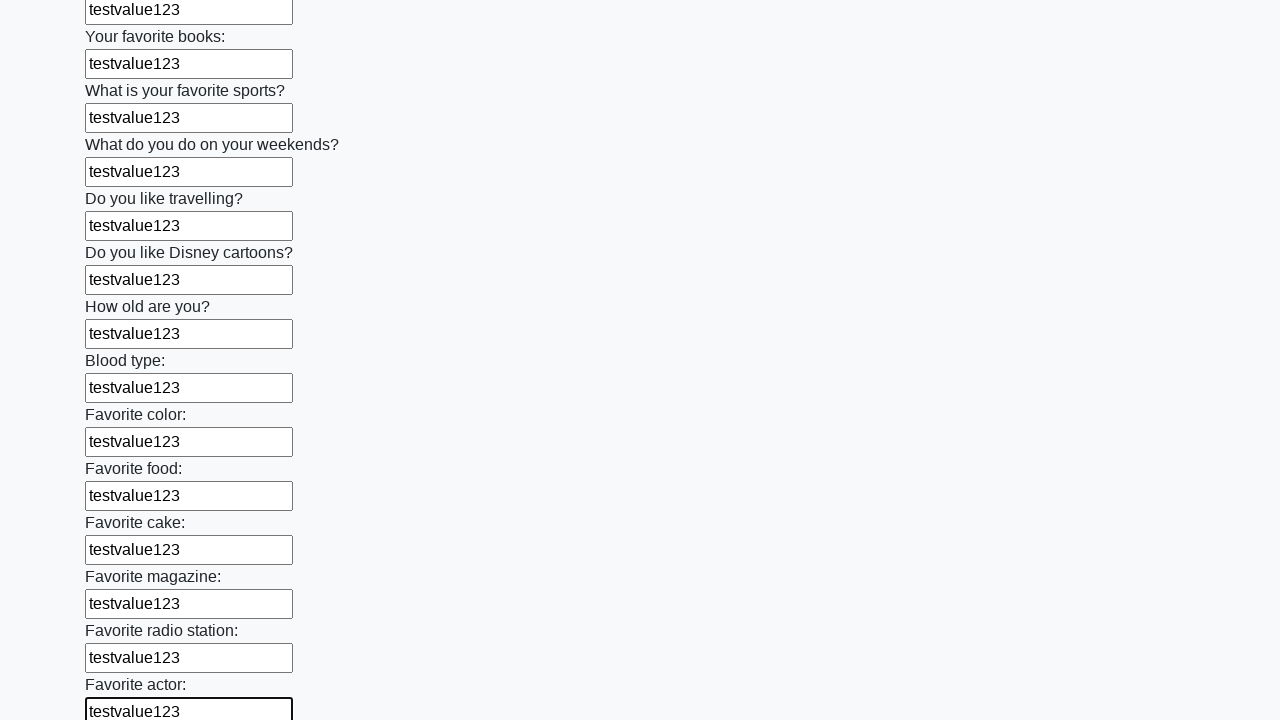

Filled input field with 'testvalue123' on input >> nth=25
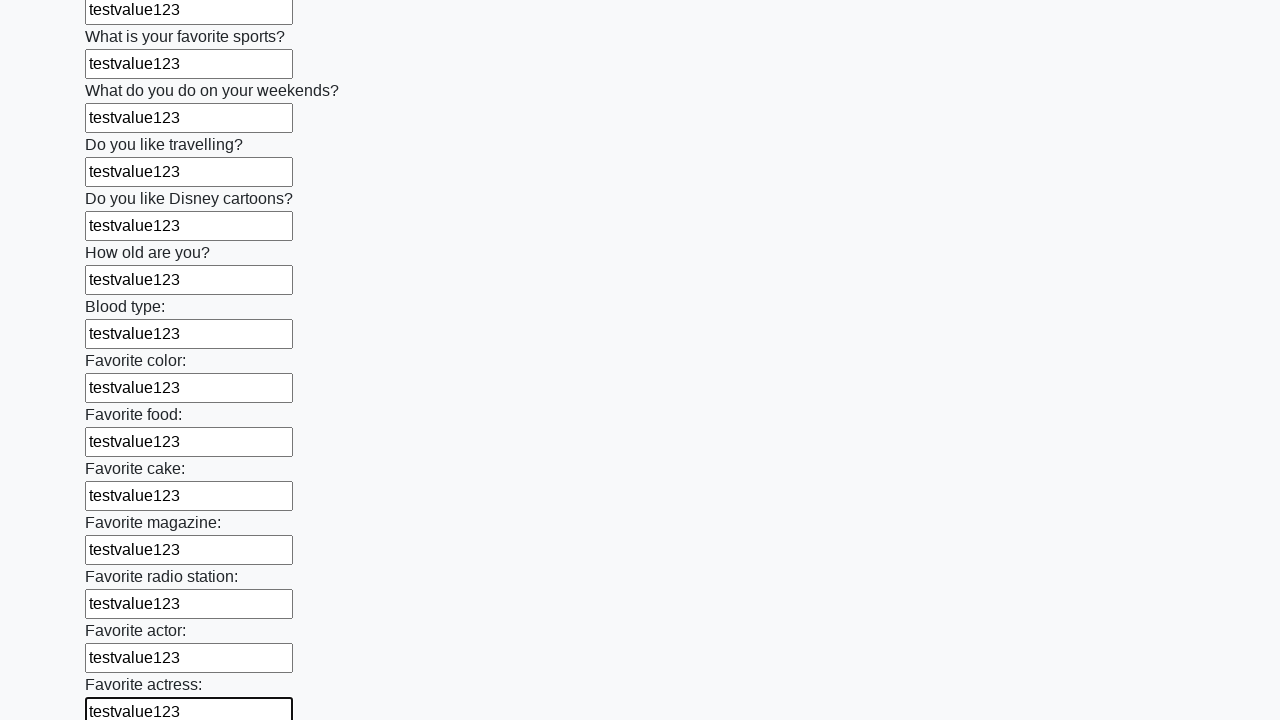

Filled input field with 'testvalue123' on input >> nth=26
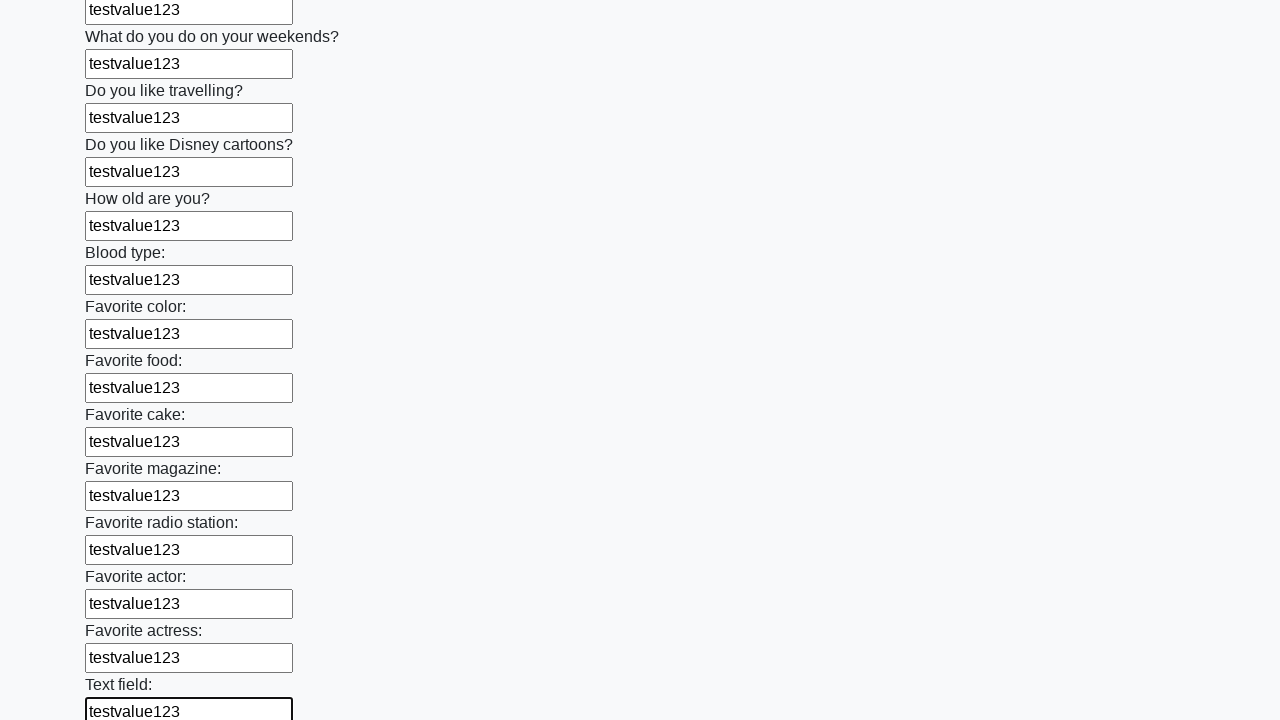

Filled input field with 'testvalue123' on input >> nth=27
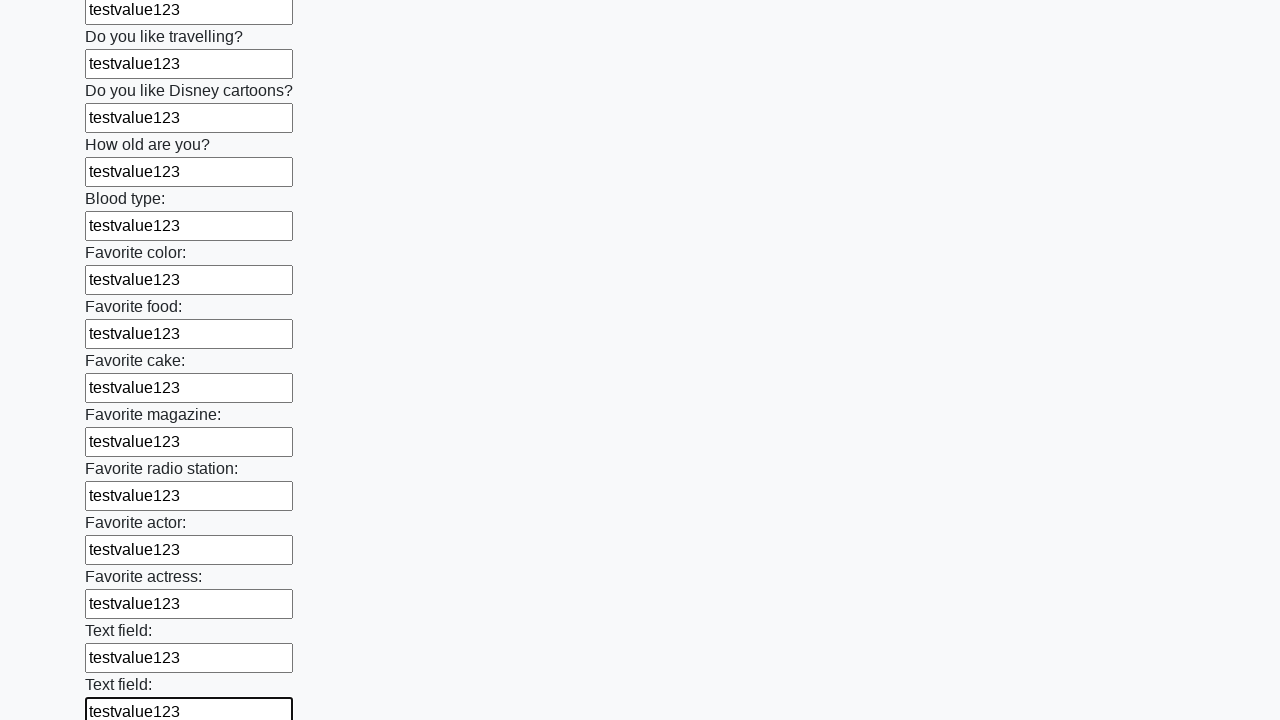

Filled input field with 'testvalue123' on input >> nth=28
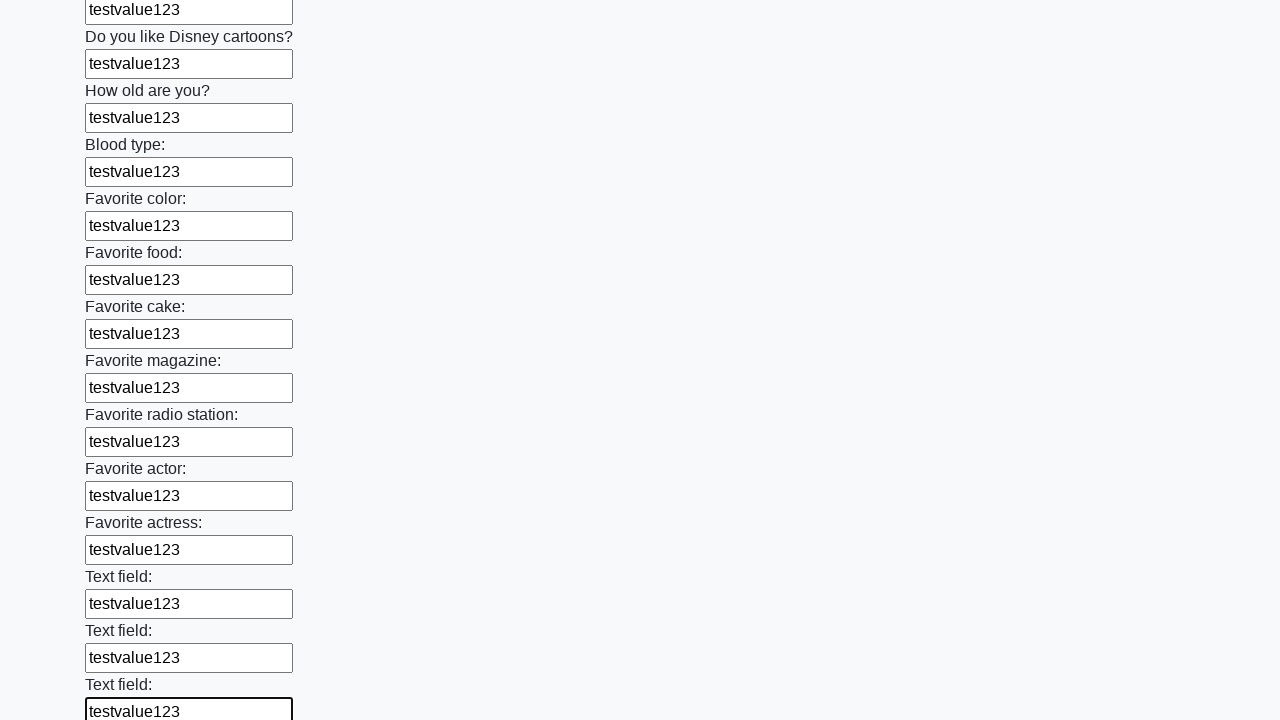

Filled input field with 'testvalue123' on input >> nth=29
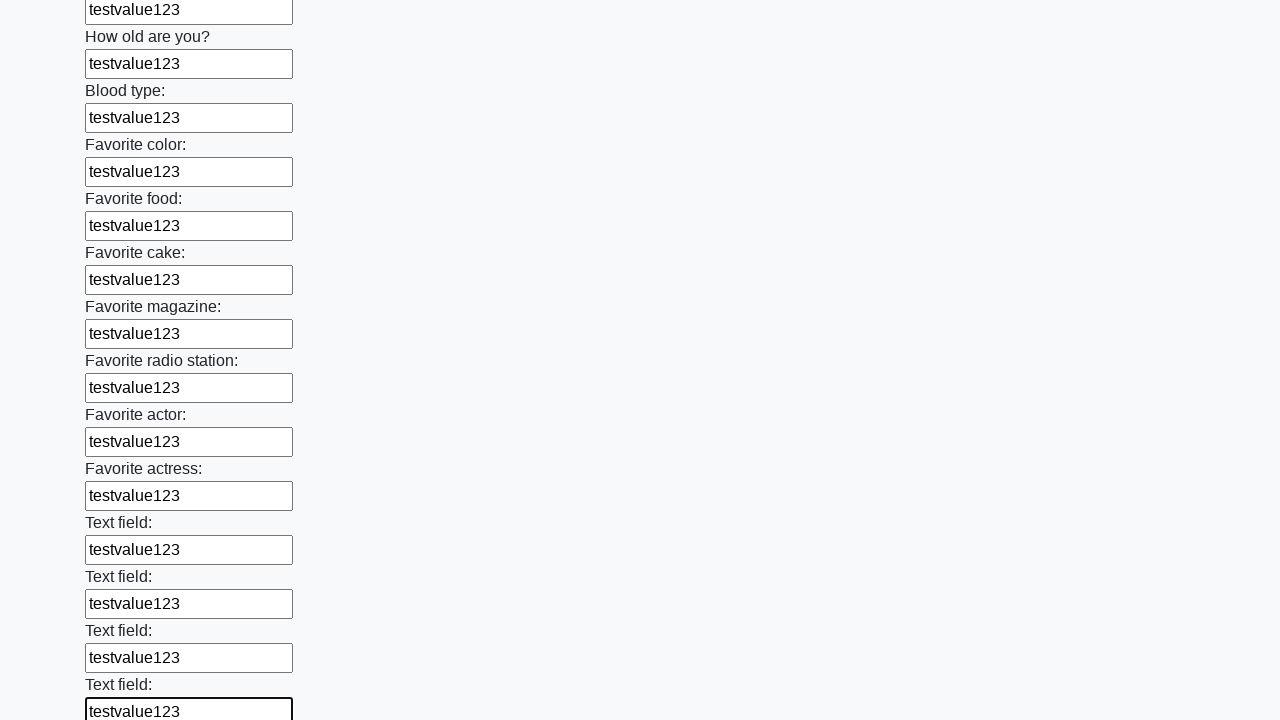

Filled input field with 'testvalue123' on input >> nth=30
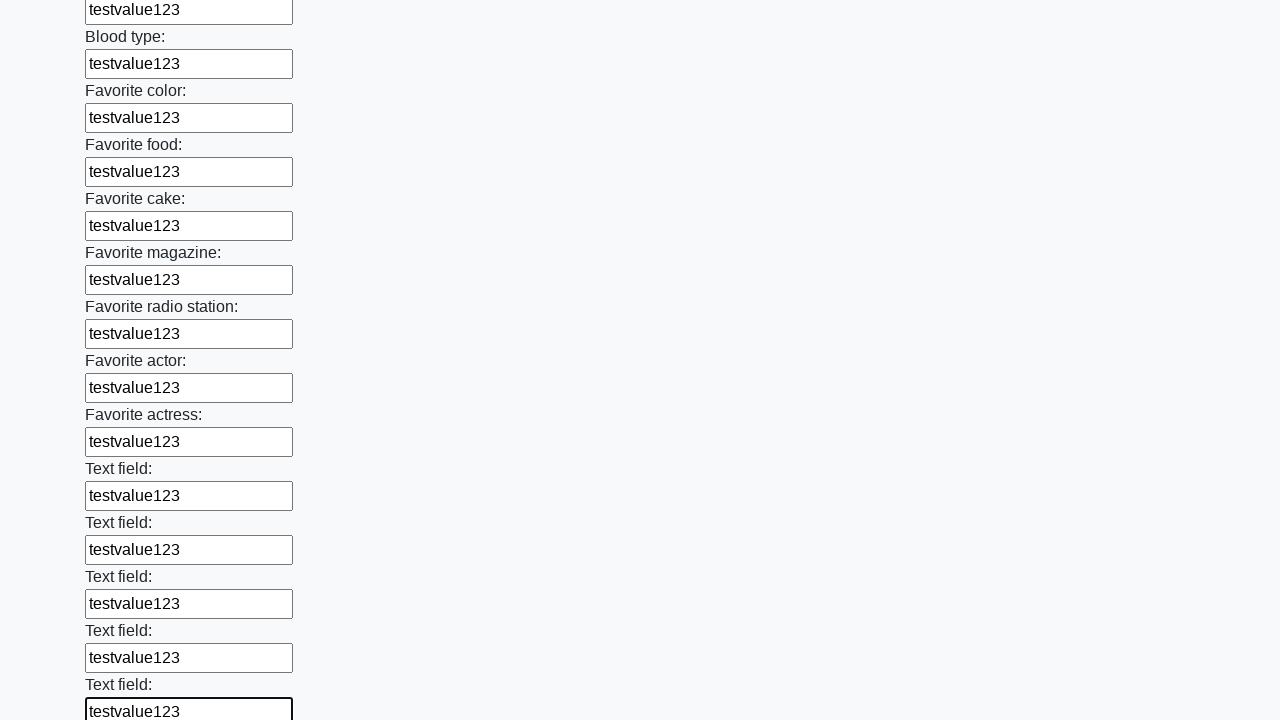

Filled input field with 'testvalue123' on input >> nth=31
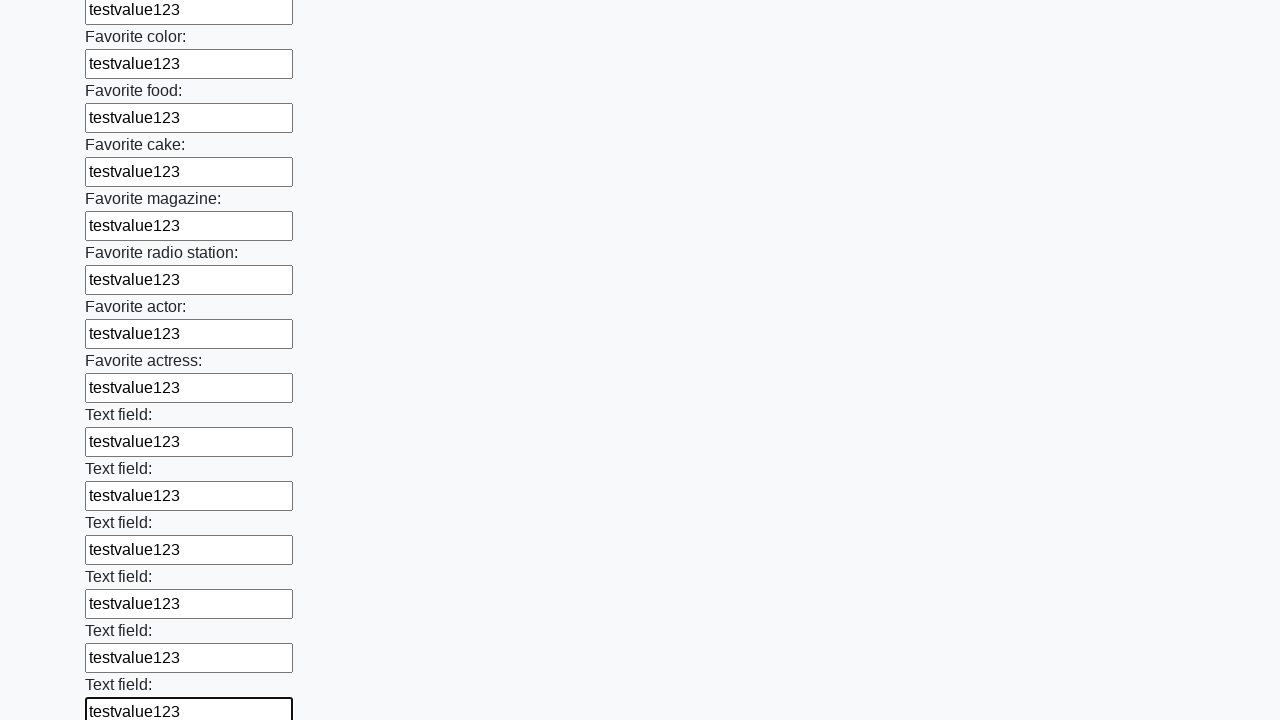

Filled input field with 'testvalue123' on input >> nth=32
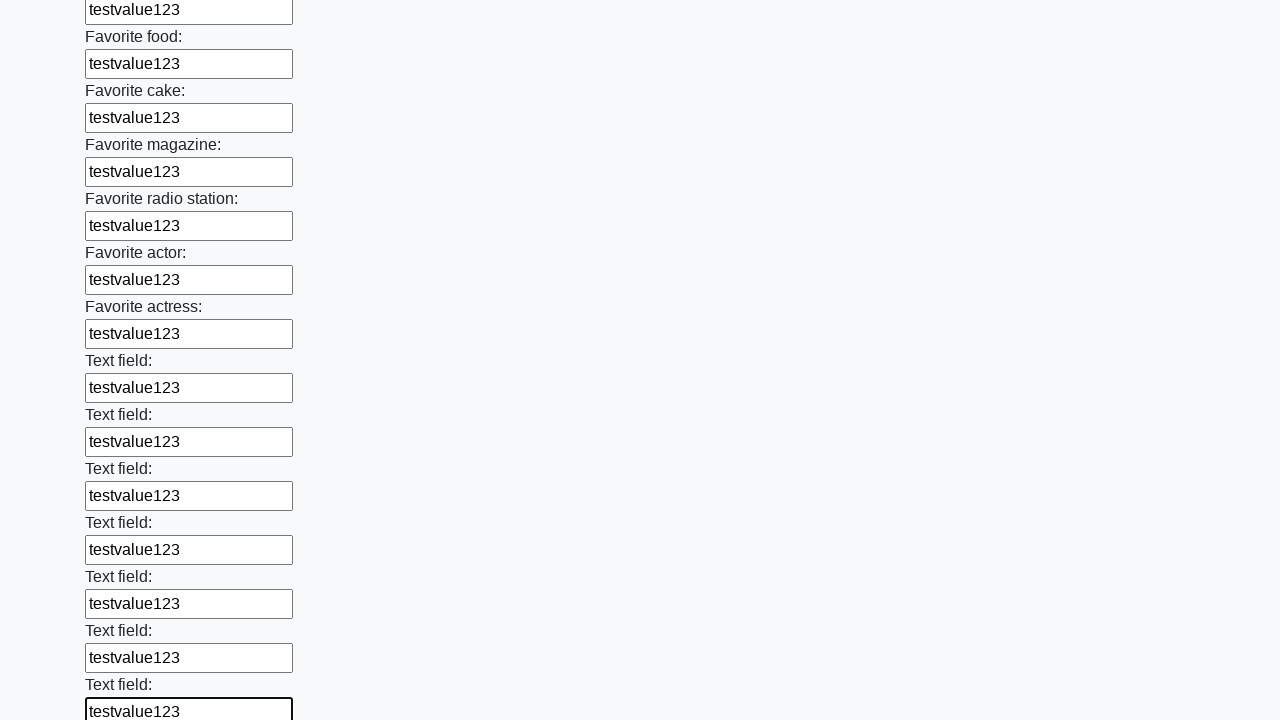

Filled input field with 'testvalue123' on input >> nth=33
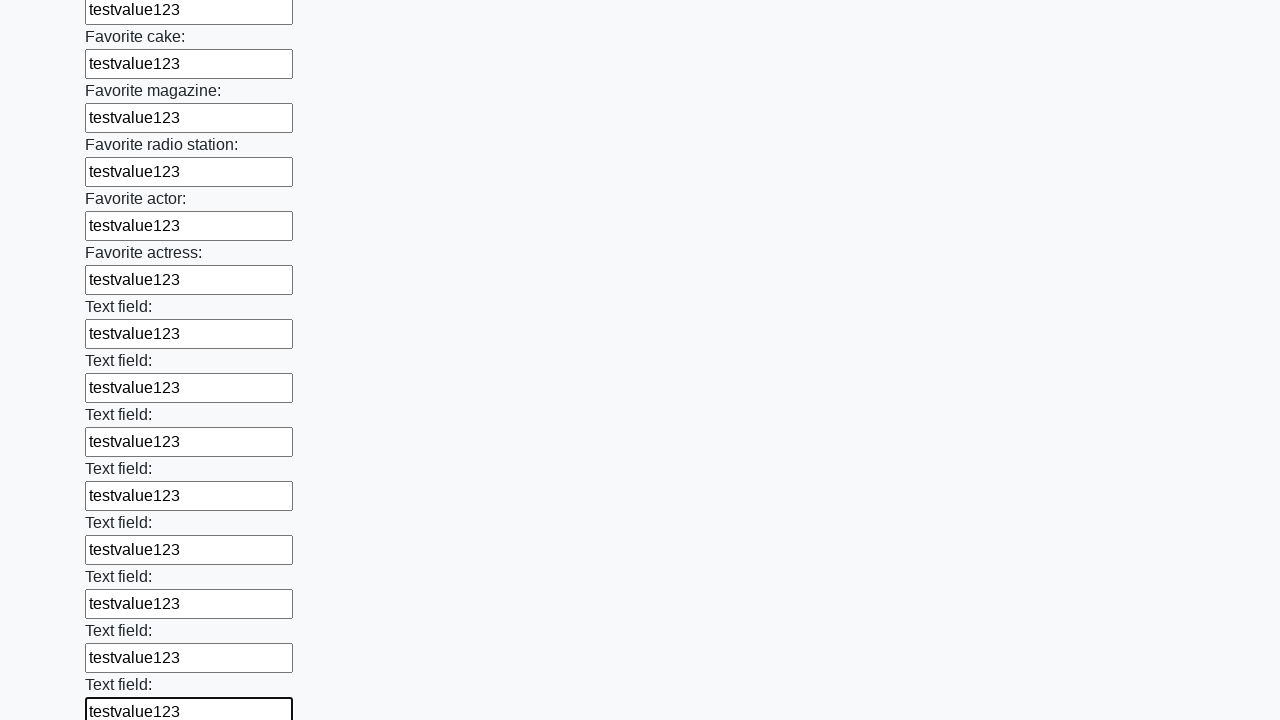

Filled input field with 'testvalue123' on input >> nth=34
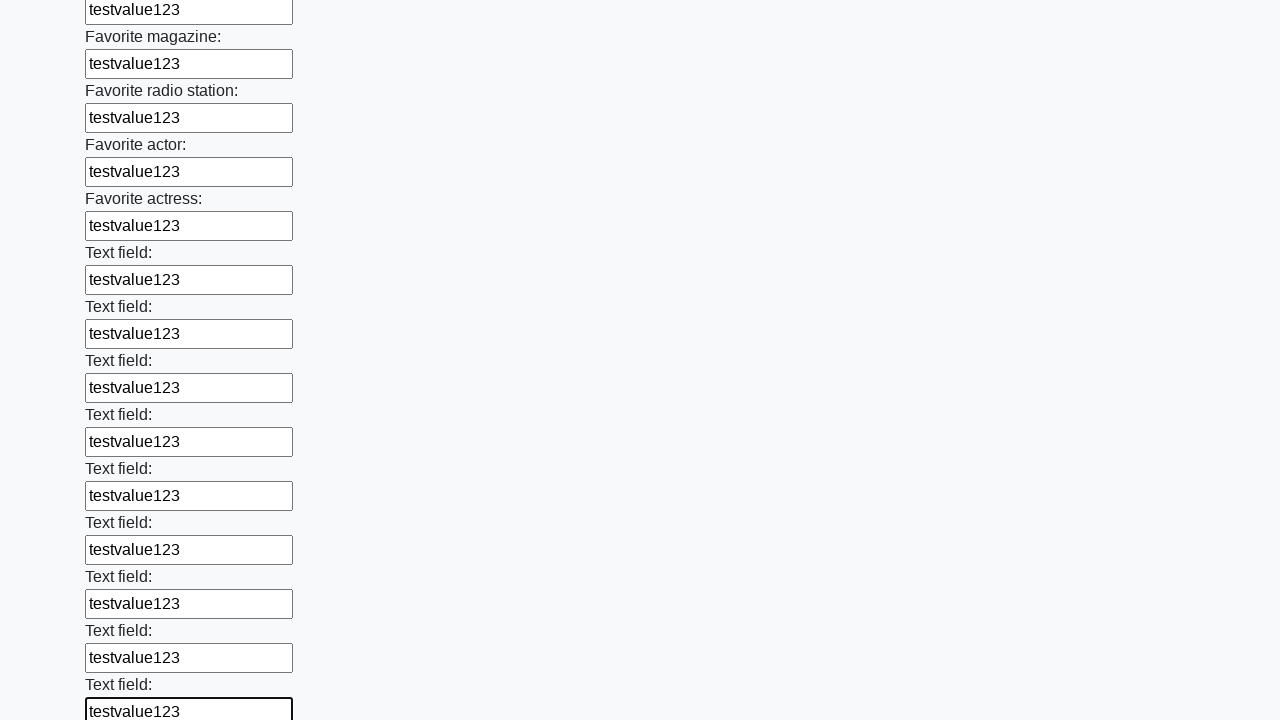

Filled input field with 'testvalue123' on input >> nth=35
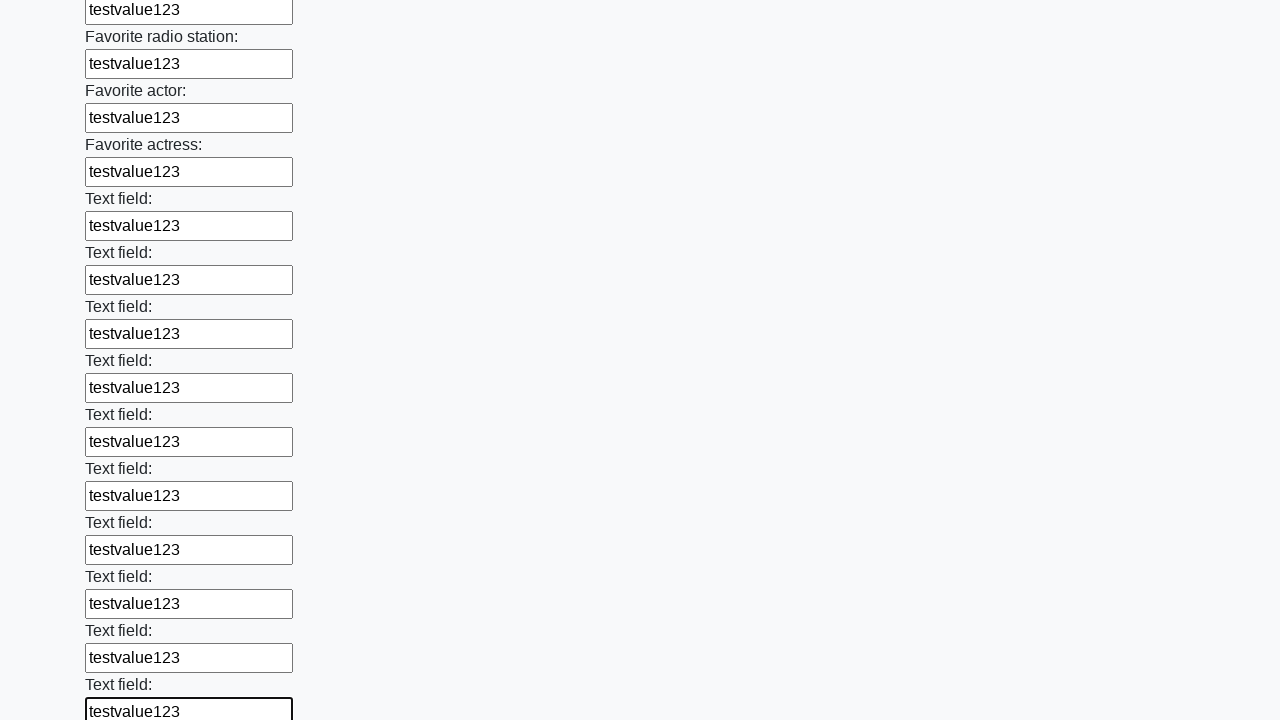

Filled input field with 'testvalue123' on input >> nth=36
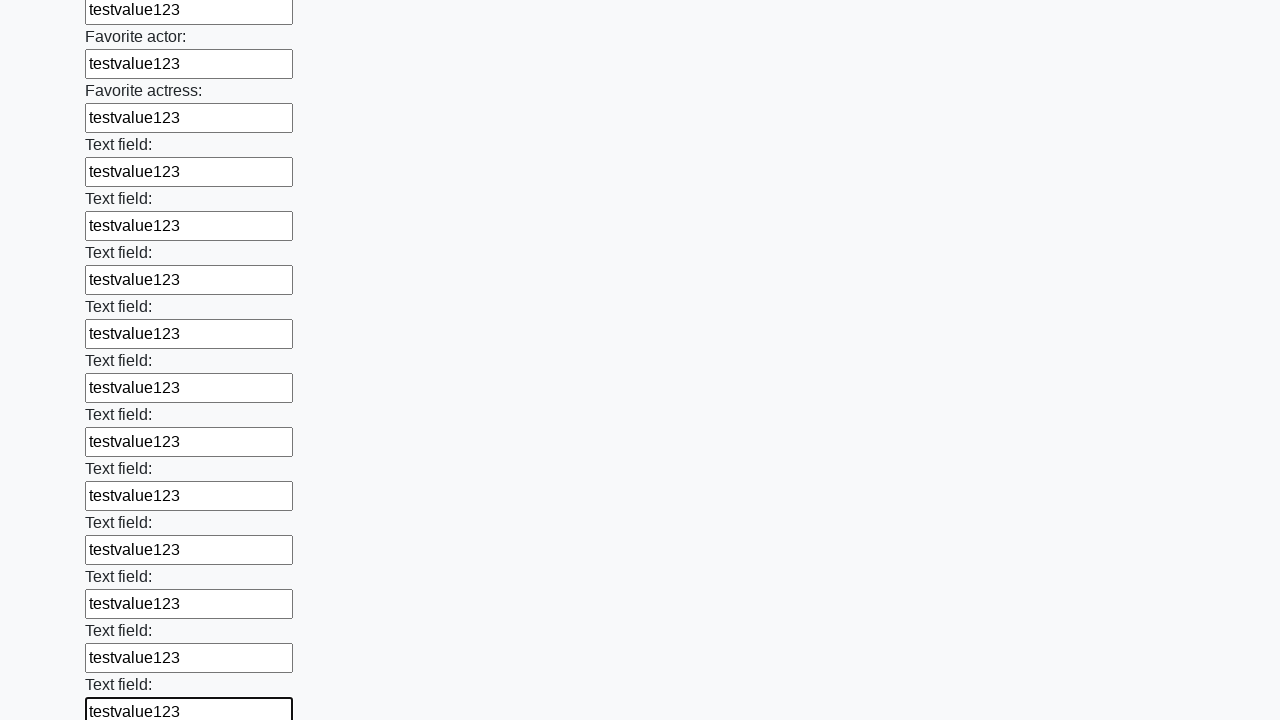

Filled input field with 'testvalue123' on input >> nth=37
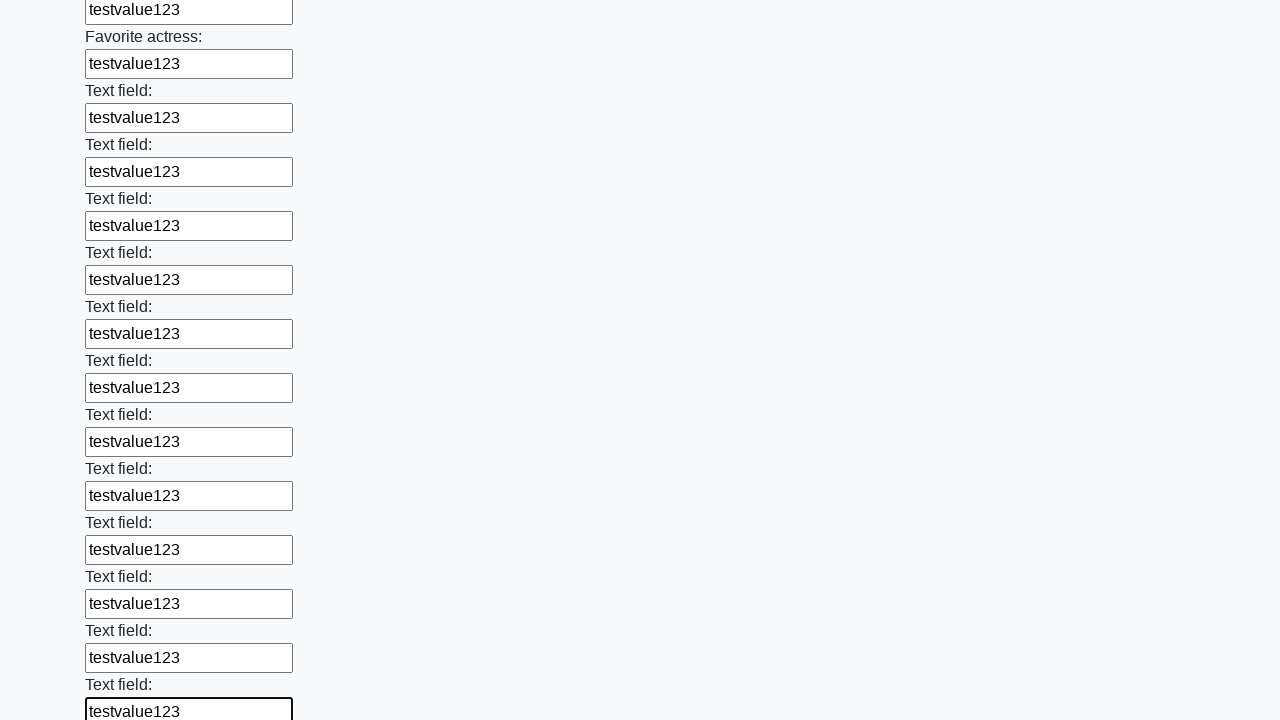

Filled input field with 'testvalue123' on input >> nth=38
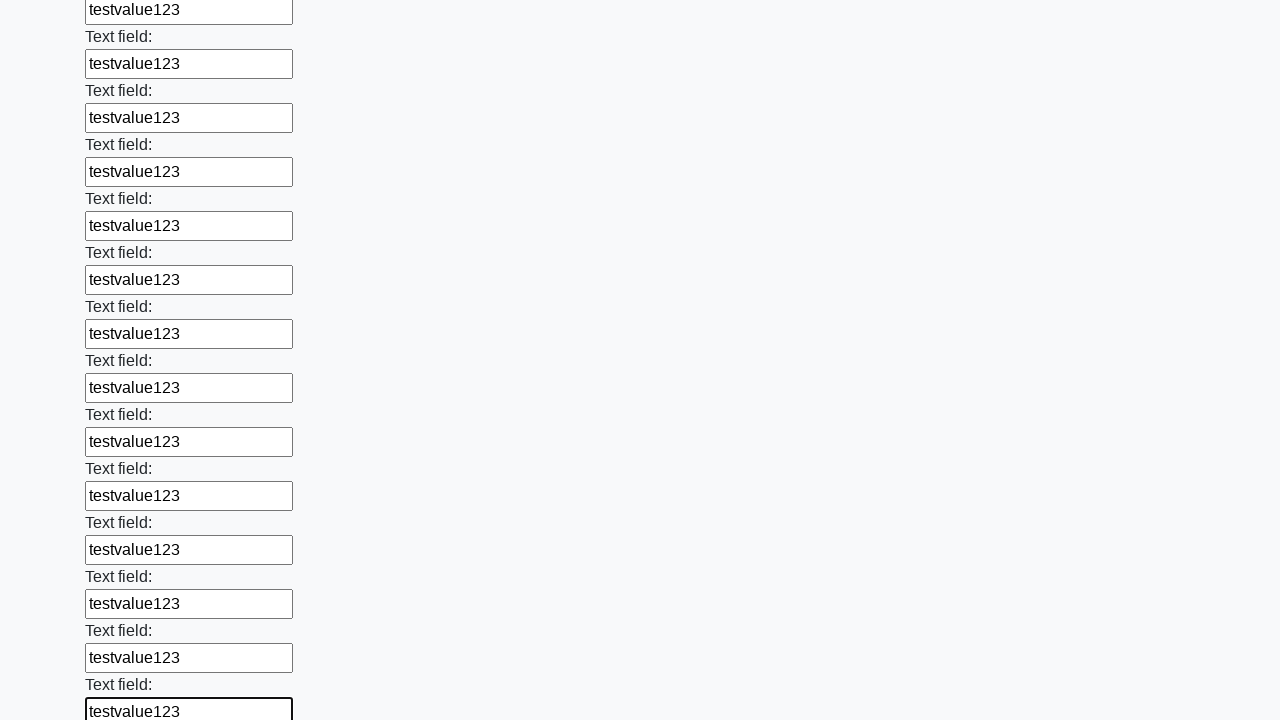

Filled input field with 'testvalue123' on input >> nth=39
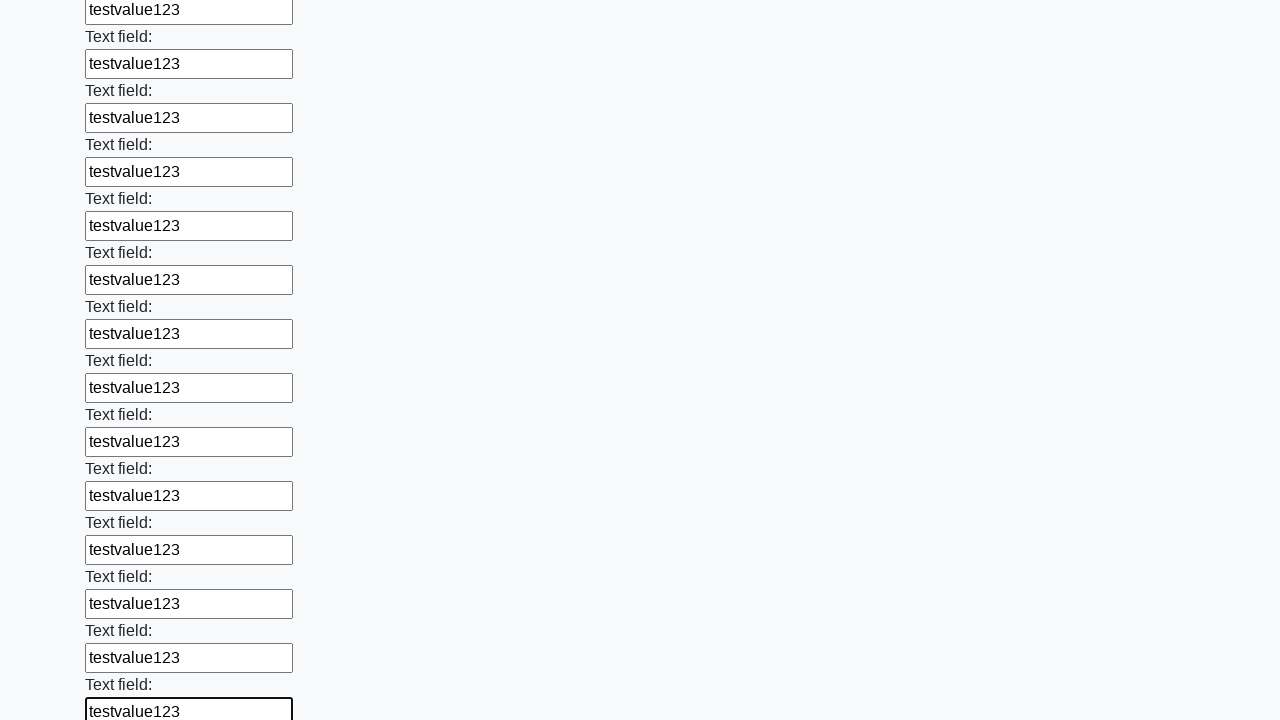

Filled input field with 'testvalue123' on input >> nth=40
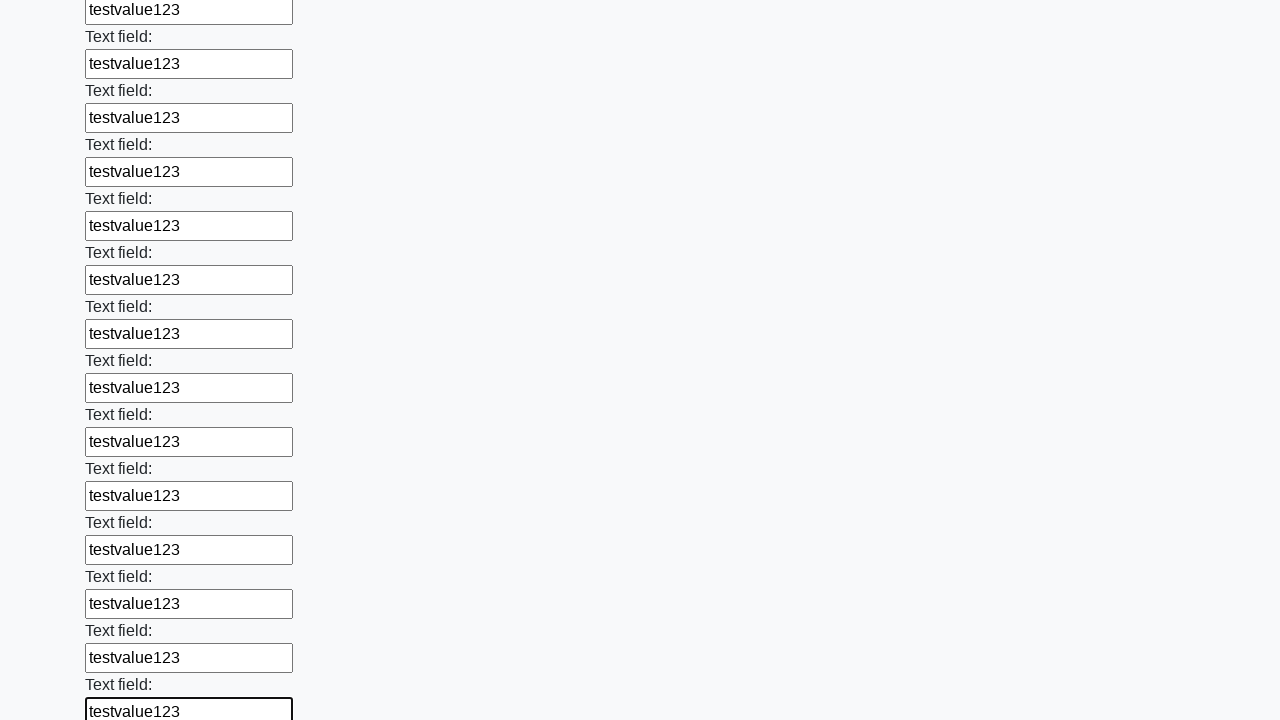

Filled input field with 'testvalue123' on input >> nth=41
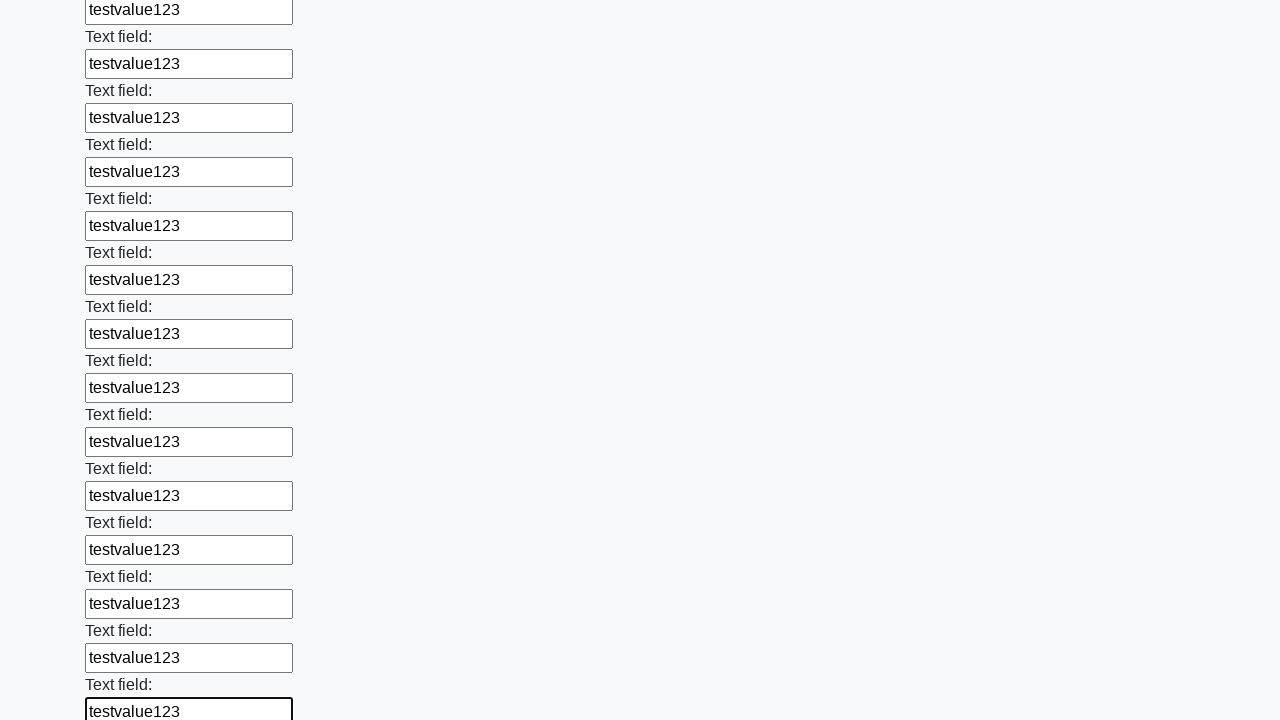

Filled input field with 'testvalue123' on input >> nth=42
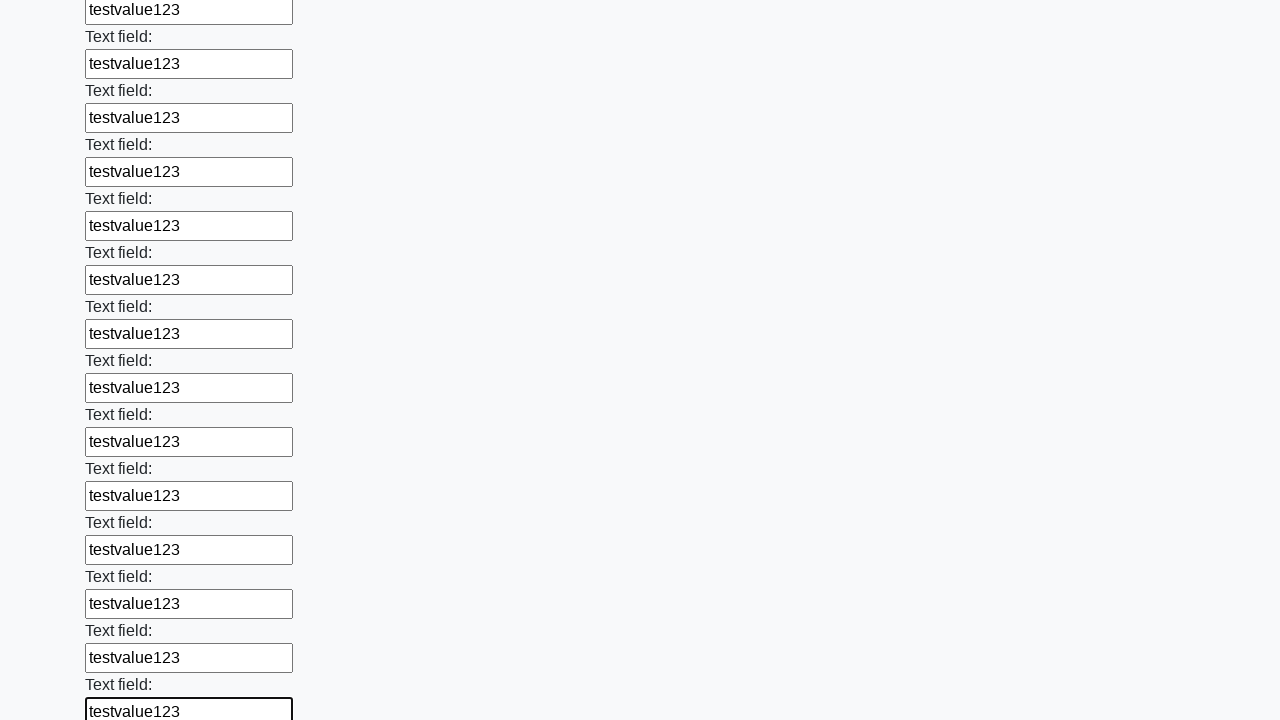

Filled input field with 'testvalue123' on input >> nth=43
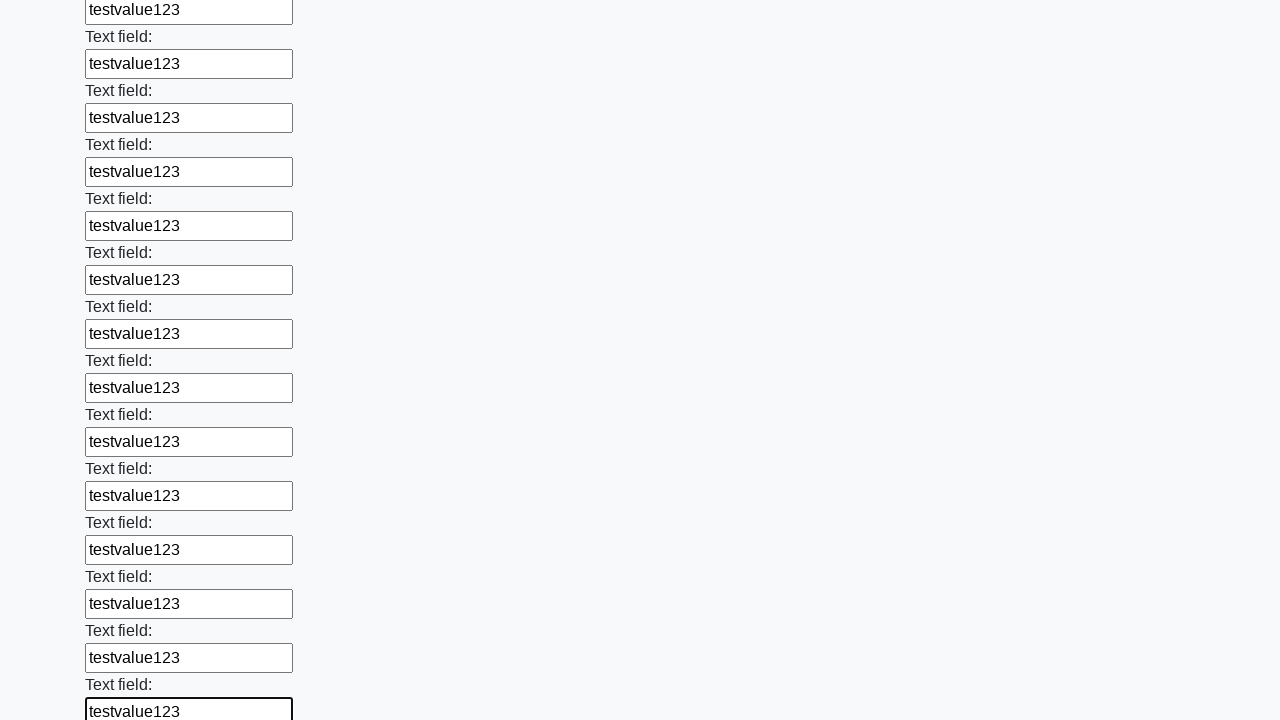

Filled input field with 'testvalue123' on input >> nth=44
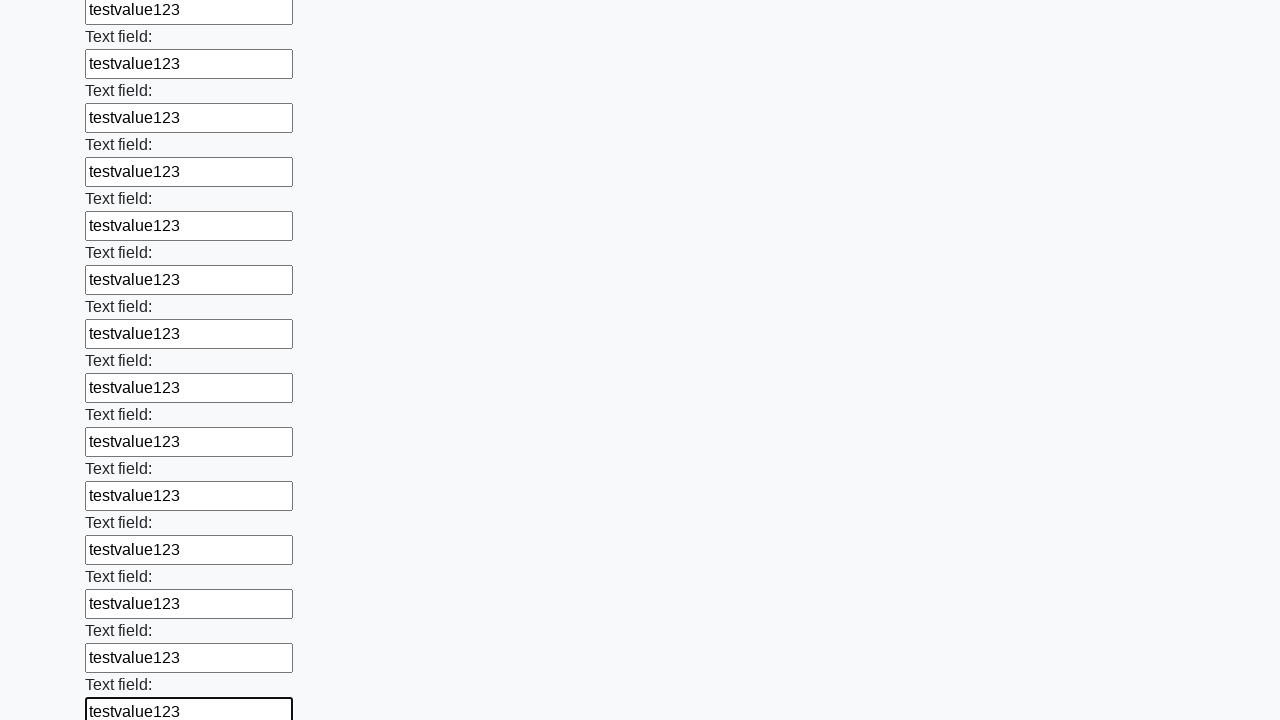

Filled input field with 'testvalue123' on input >> nth=45
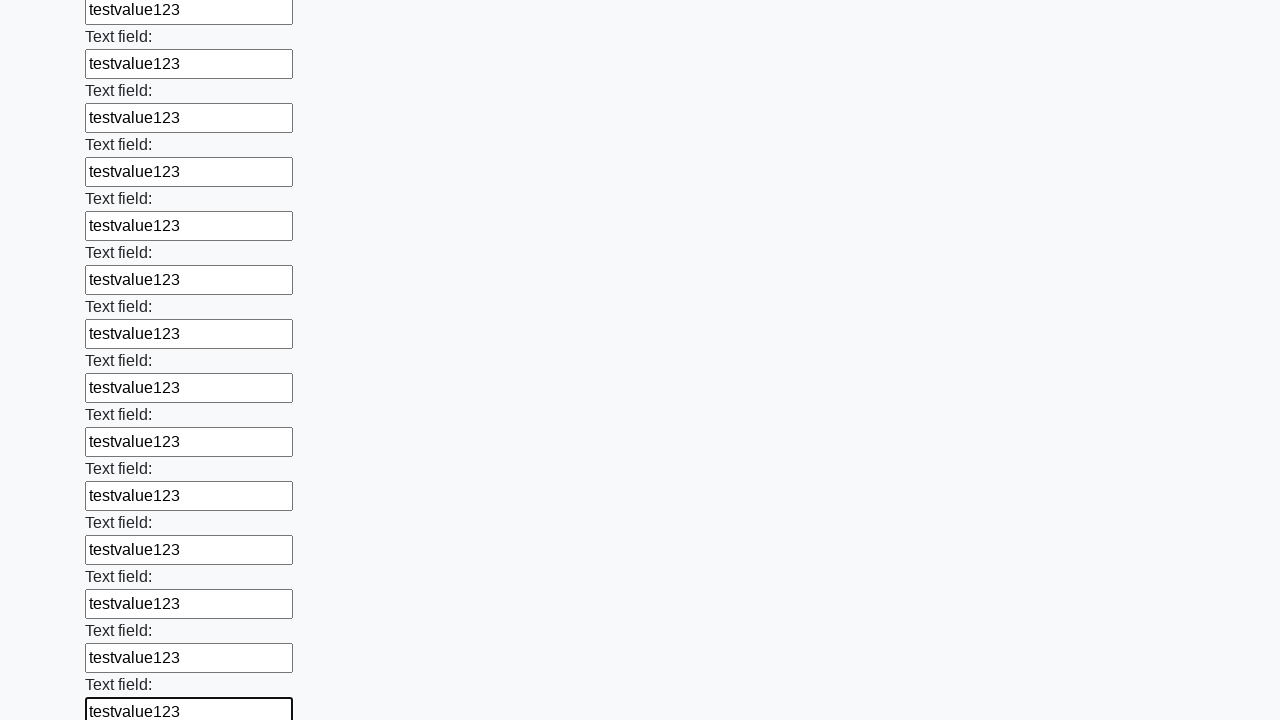

Filled input field with 'testvalue123' on input >> nth=46
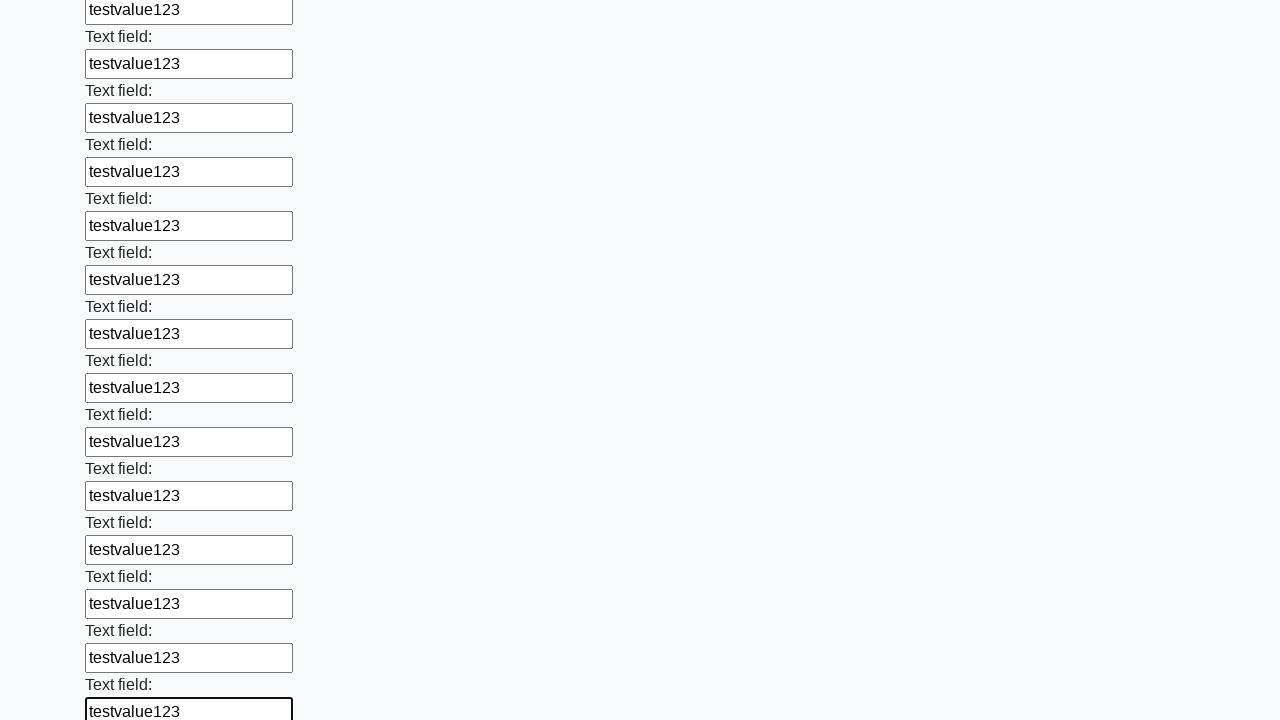

Filled input field with 'testvalue123' on input >> nth=47
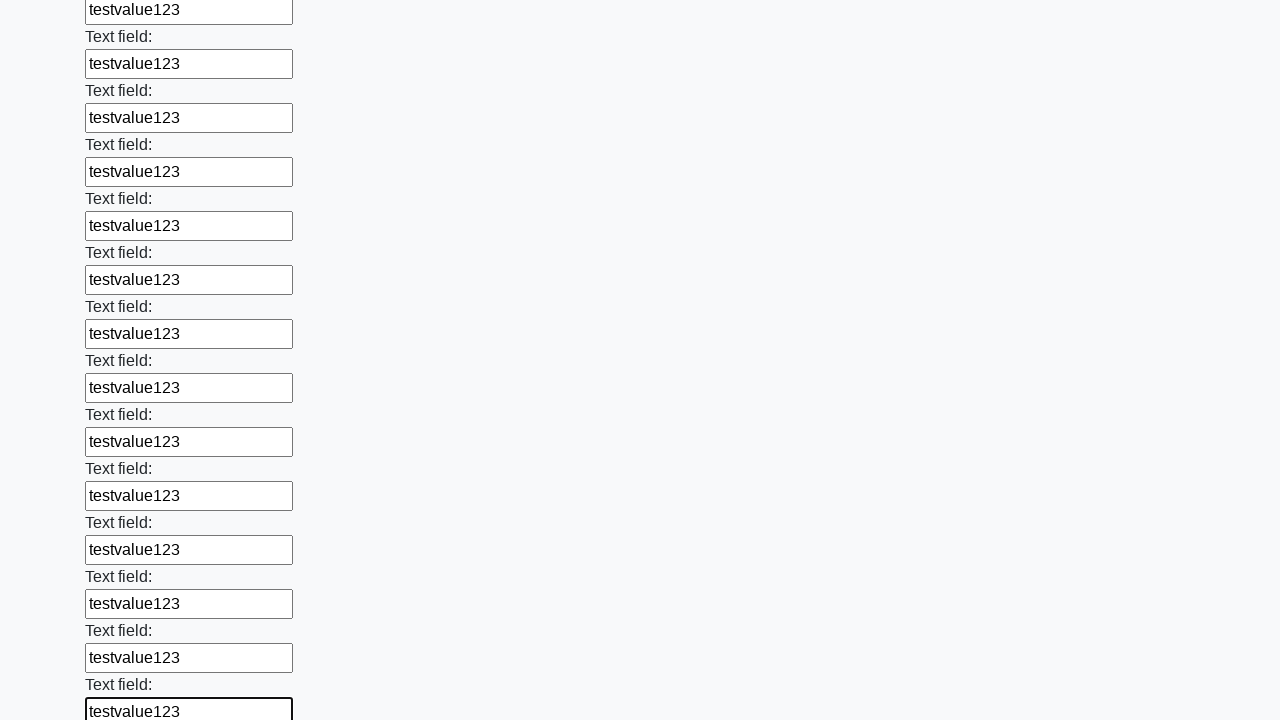

Filled input field with 'testvalue123' on input >> nth=48
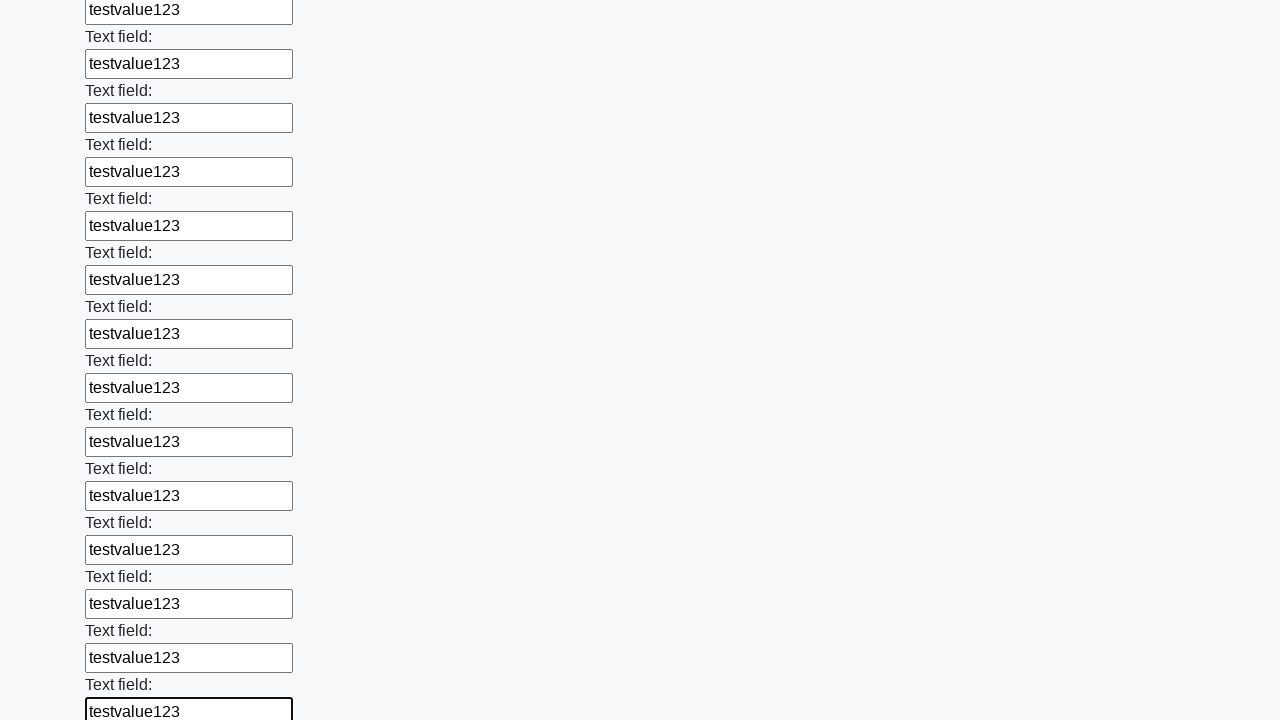

Filled input field with 'testvalue123' on input >> nth=49
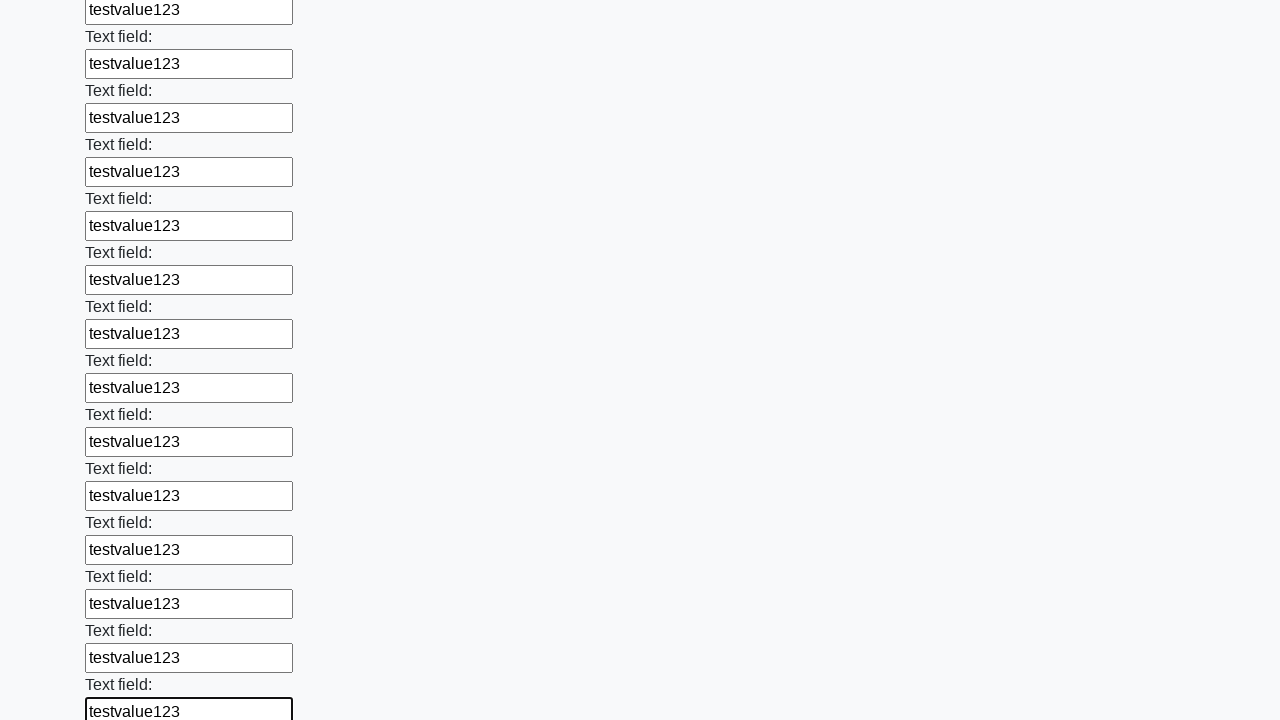

Filled input field with 'testvalue123' on input >> nth=50
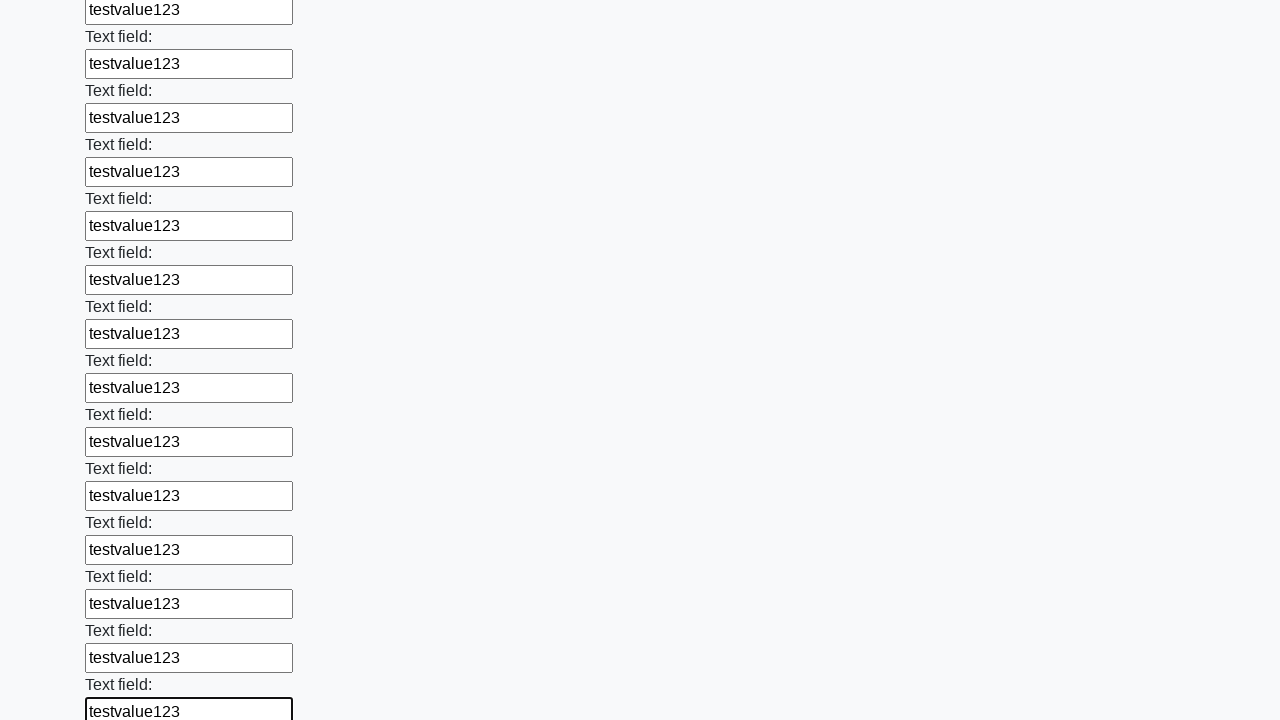

Filled input field with 'testvalue123' on input >> nth=51
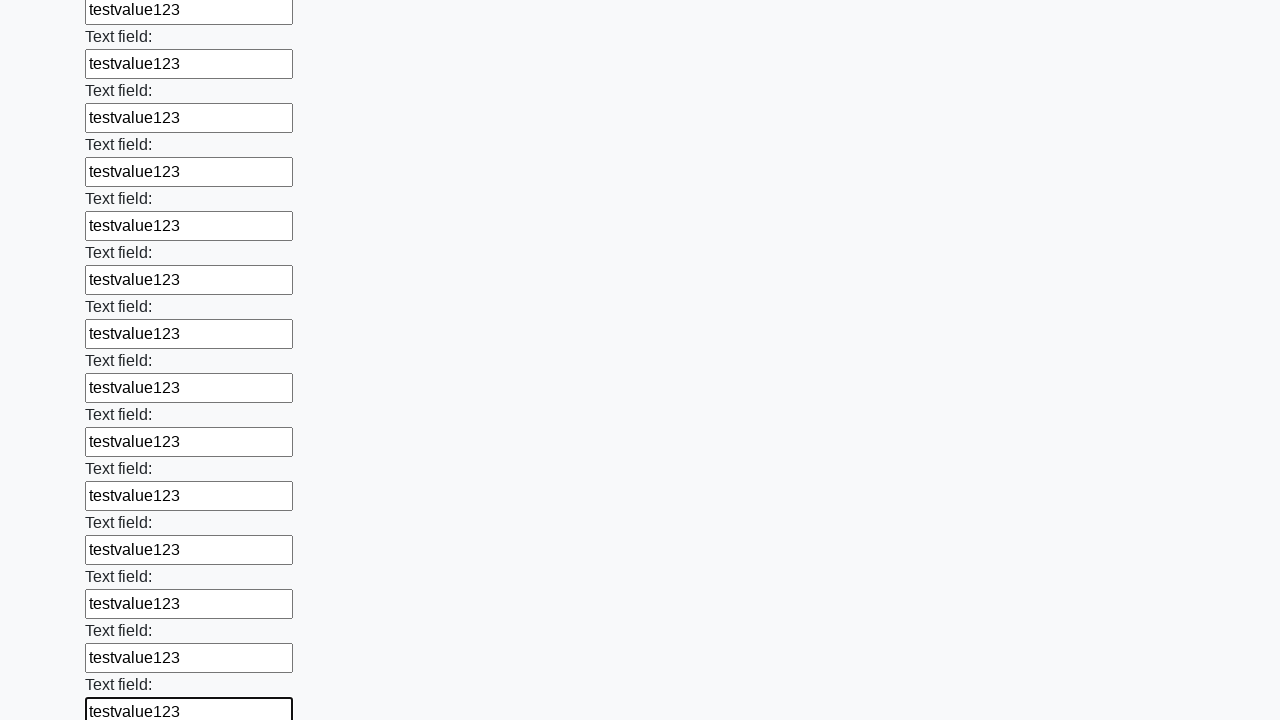

Filled input field with 'testvalue123' on input >> nth=52
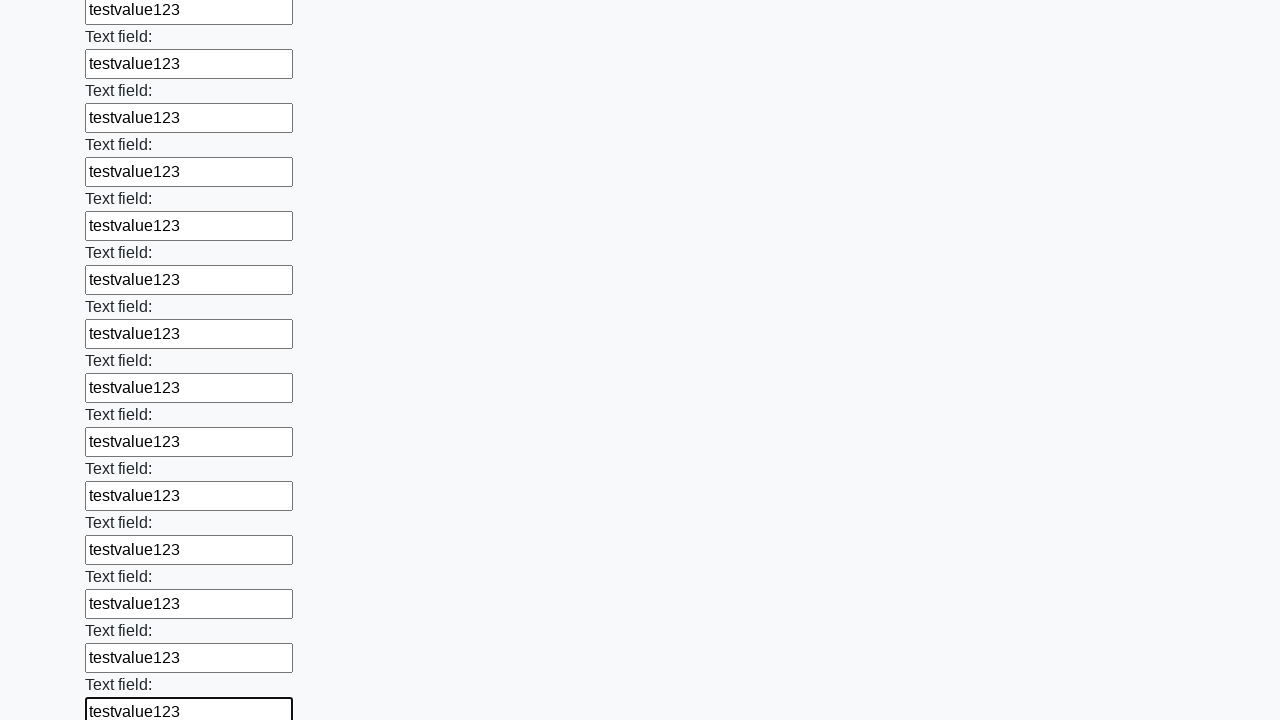

Filled input field with 'testvalue123' on input >> nth=53
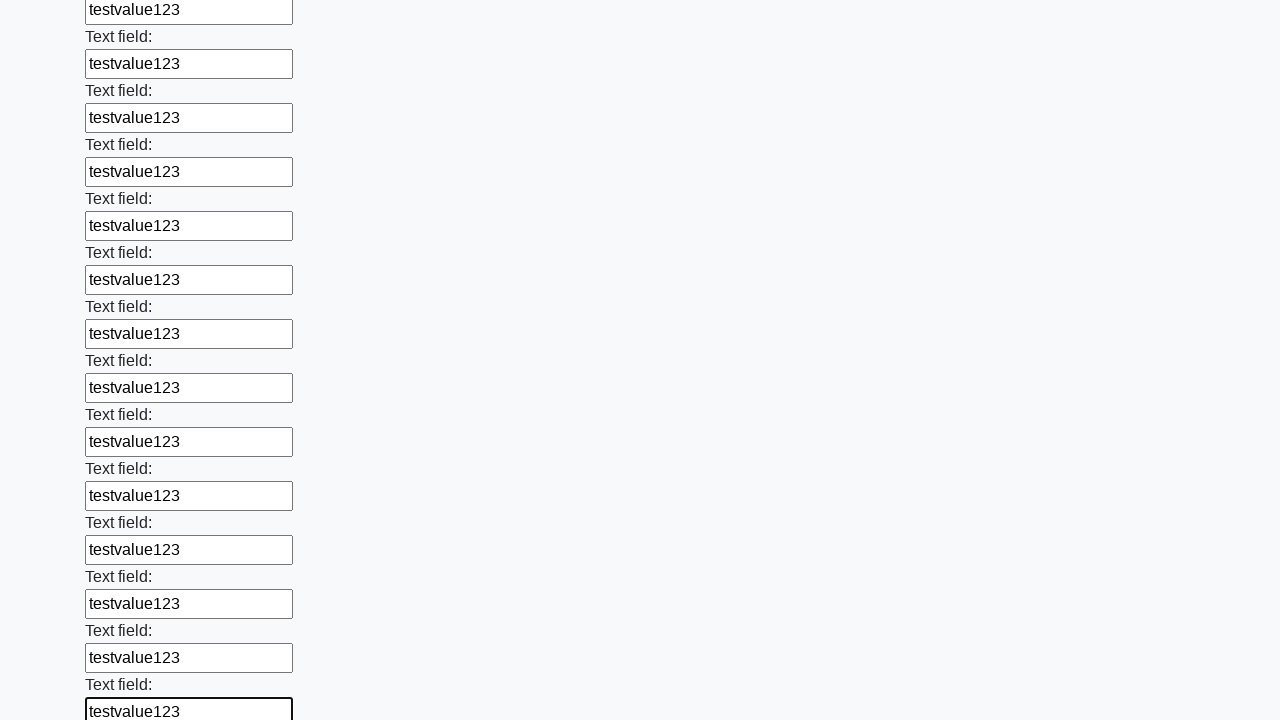

Filled input field with 'testvalue123' on input >> nth=54
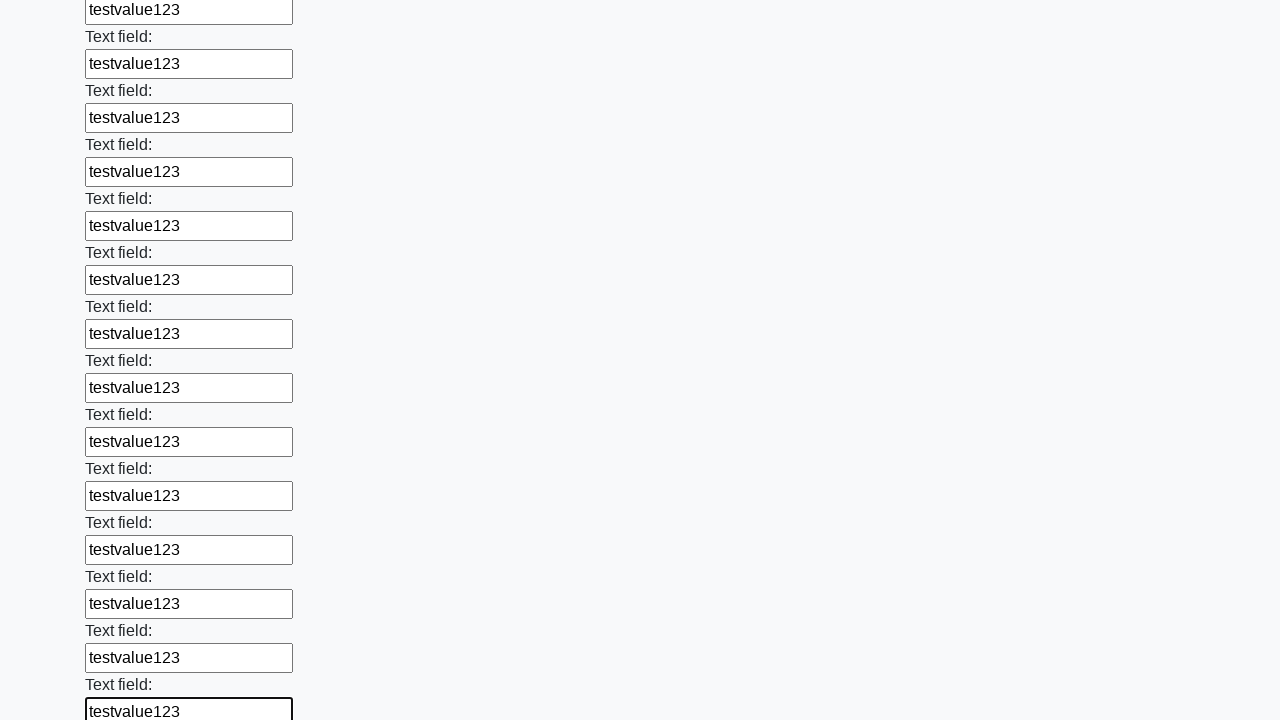

Filled input field with 'testvalue123' on input >> nth=55
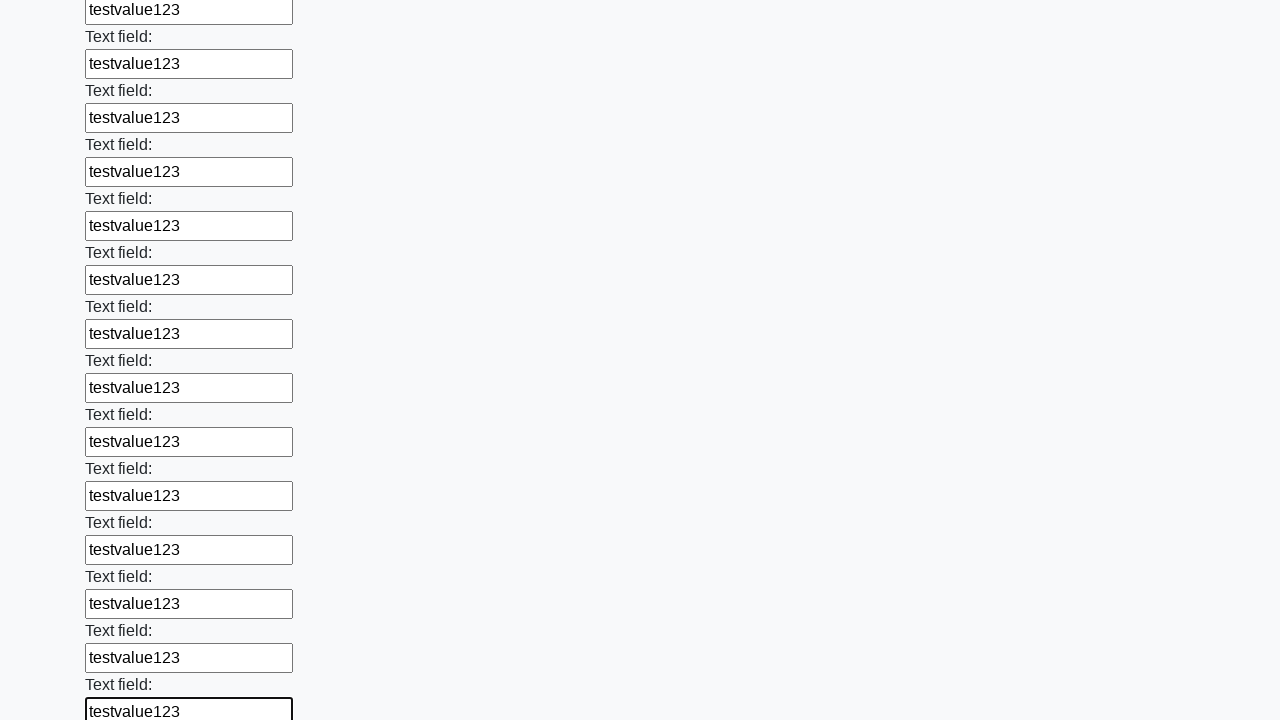

Filled input field with 'testvalue123' on input >> nth=56
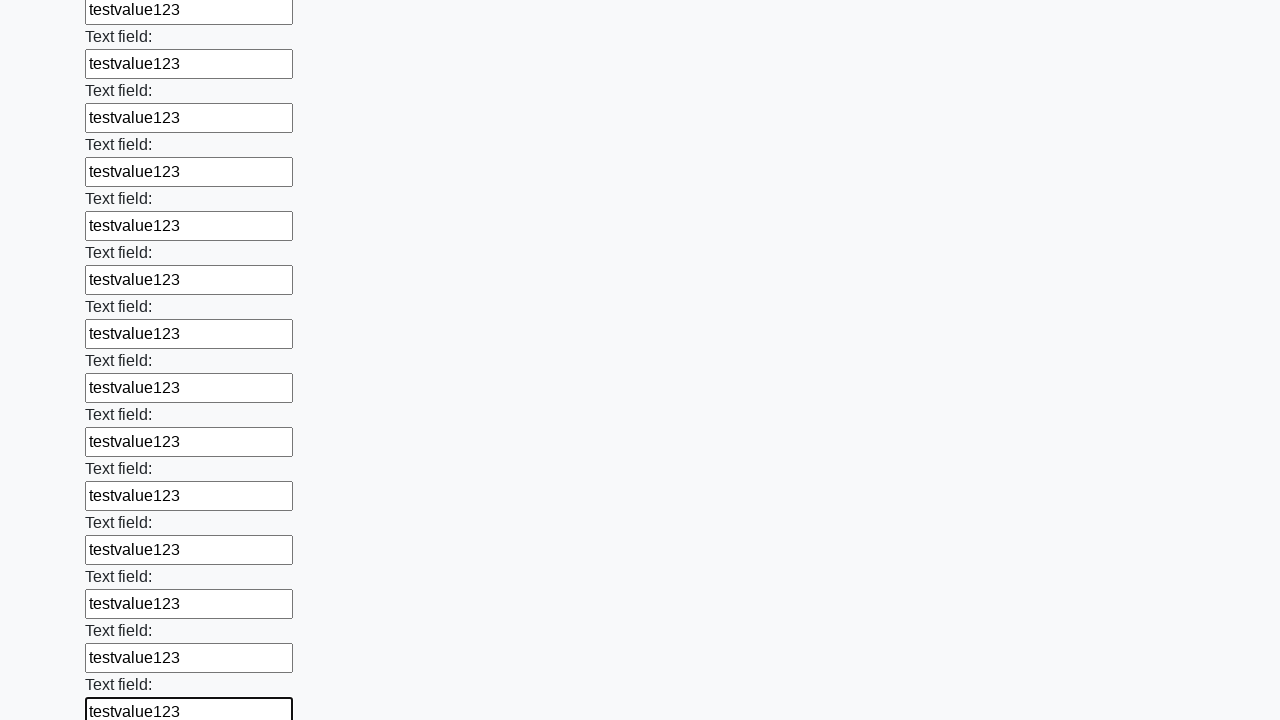

Filled input field with 'testvalue123' on input >> nth=57
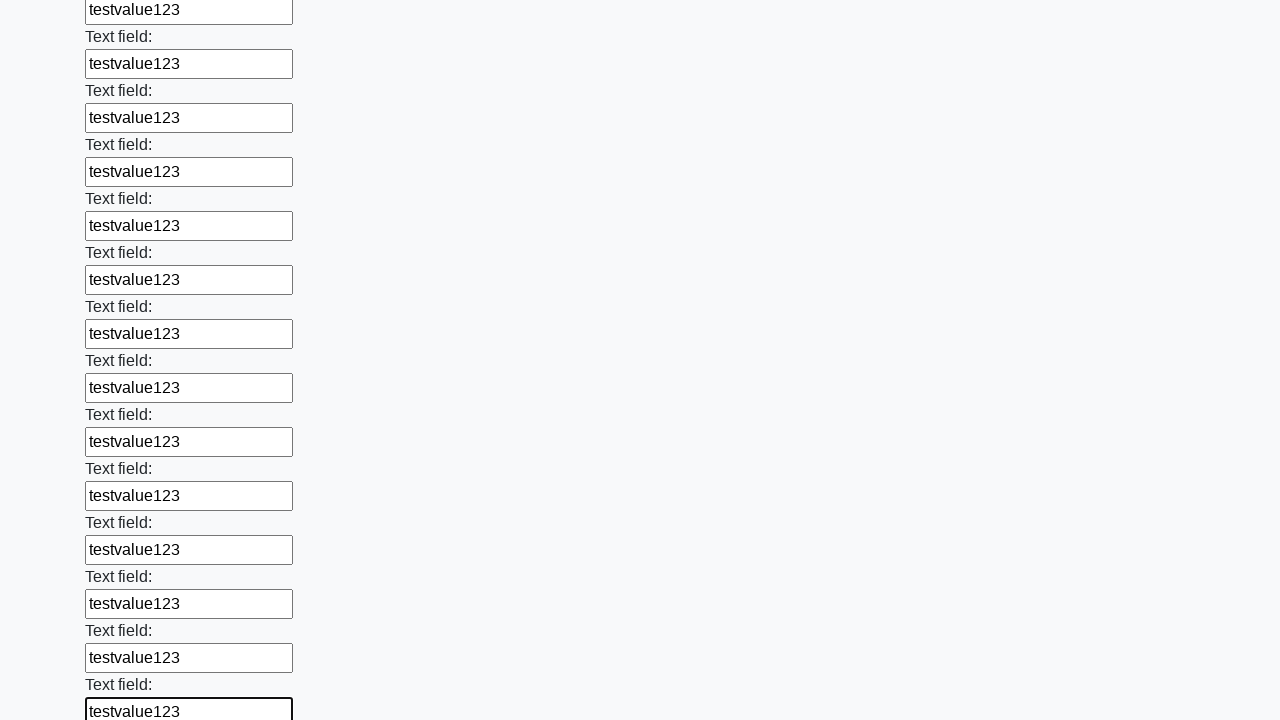

Filled input field with 'testvalue123' on input >> nth=58
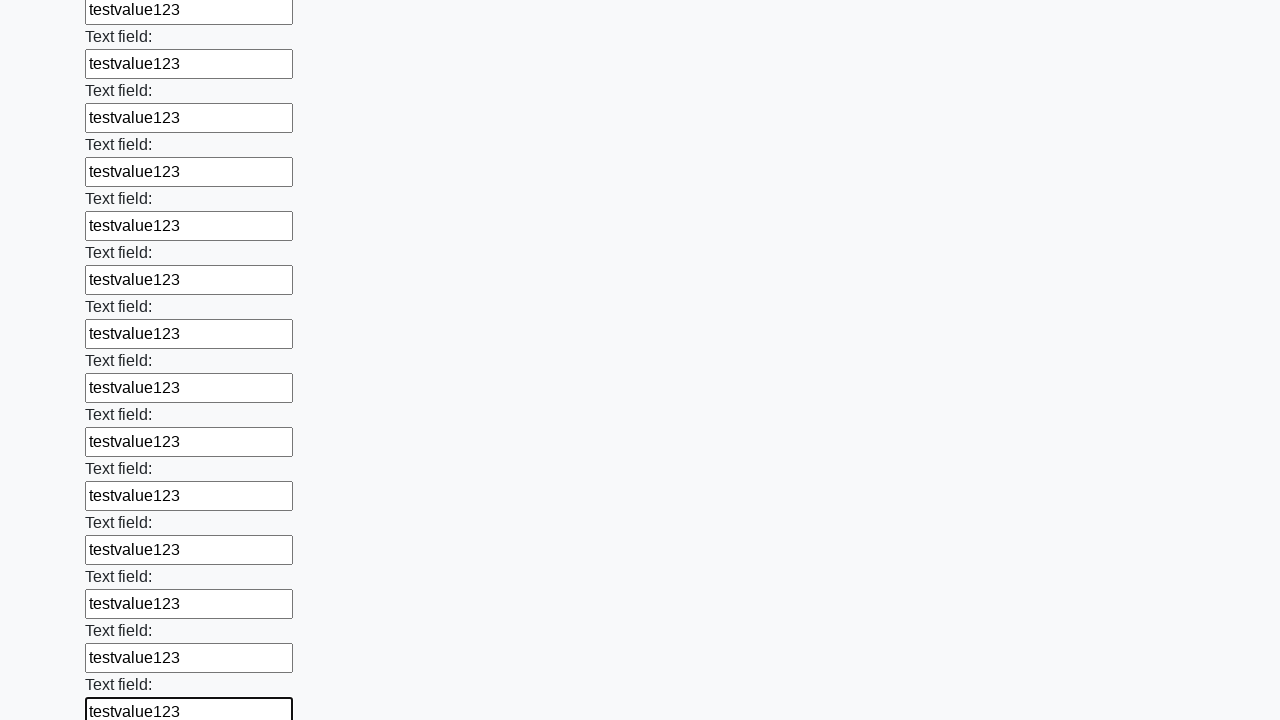

Filled input field with 'testvalue123' on input >> nth=59
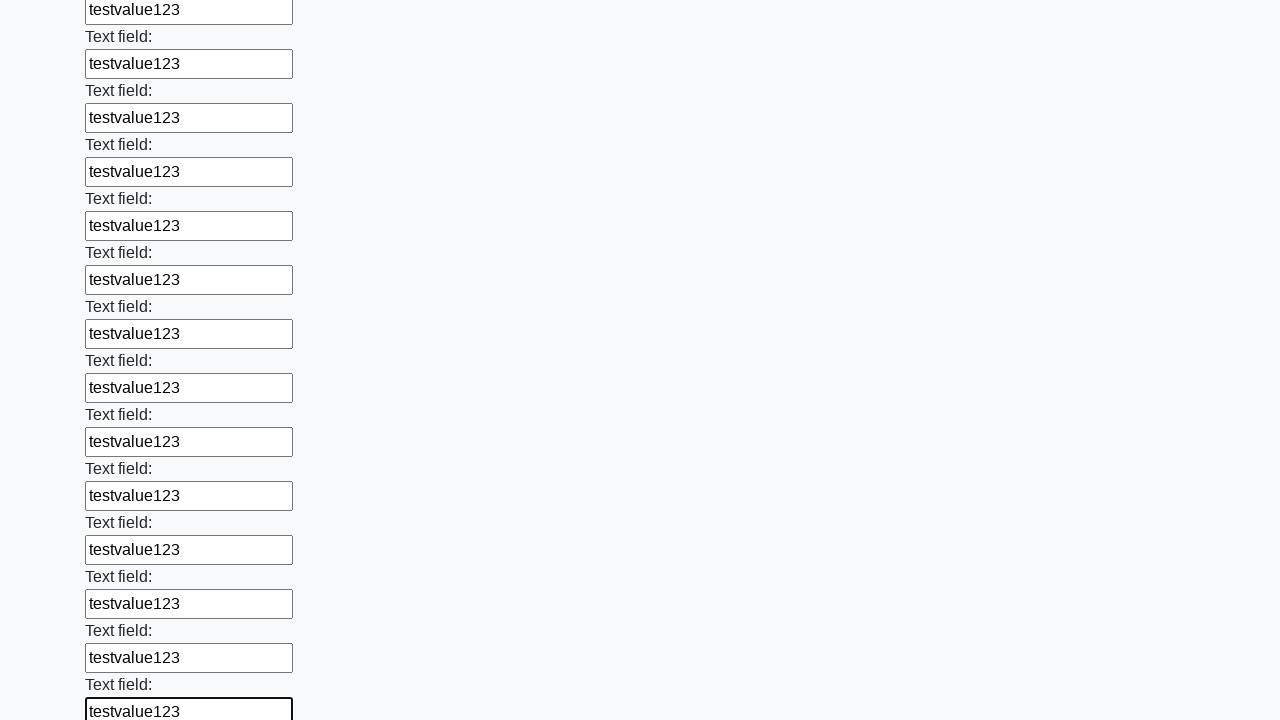

Filled input field with 'testvalue123' on input >> nth=60
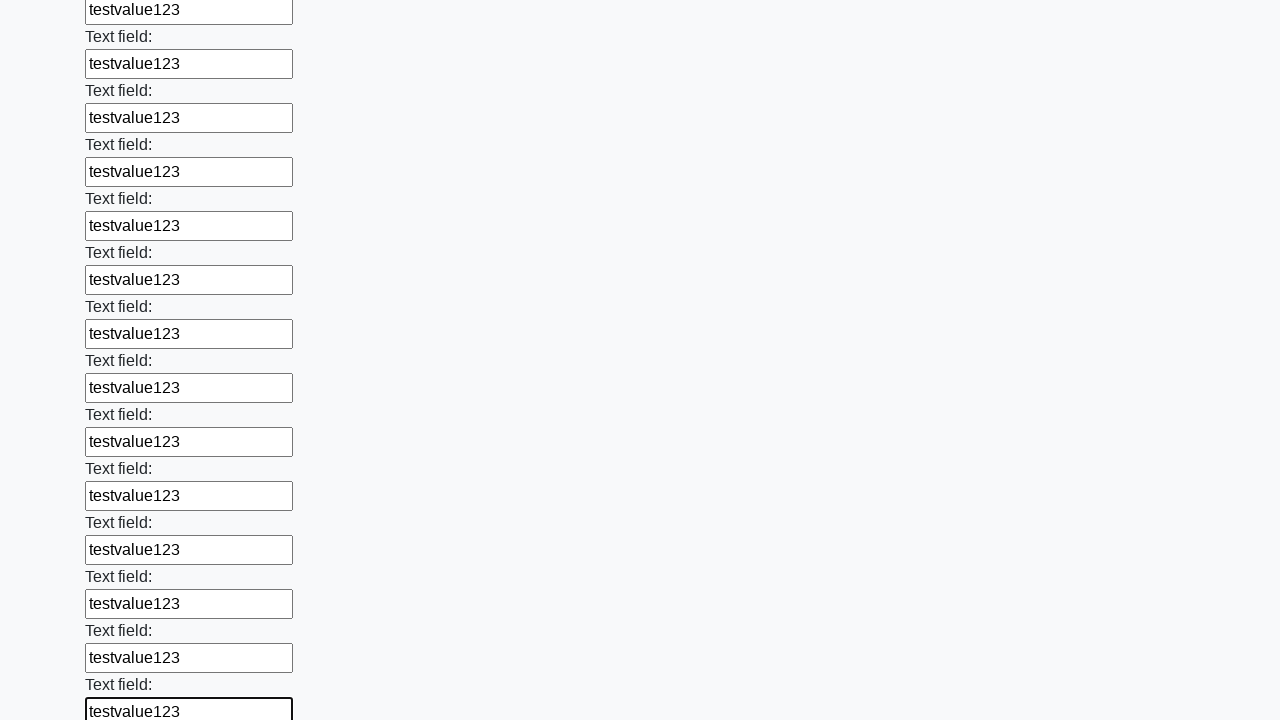

Filled input field with 'testvalue123' on input >> nth=61
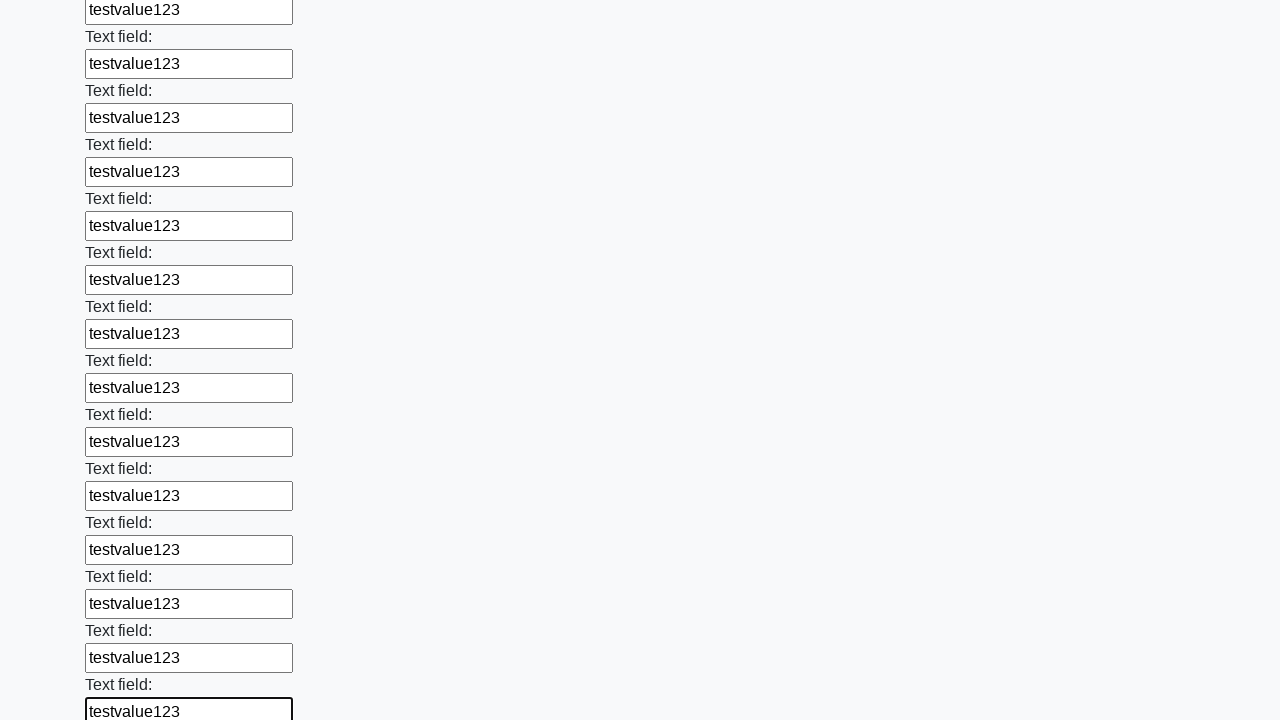

Filled input field with 'testvalue123' on input >> nth=62
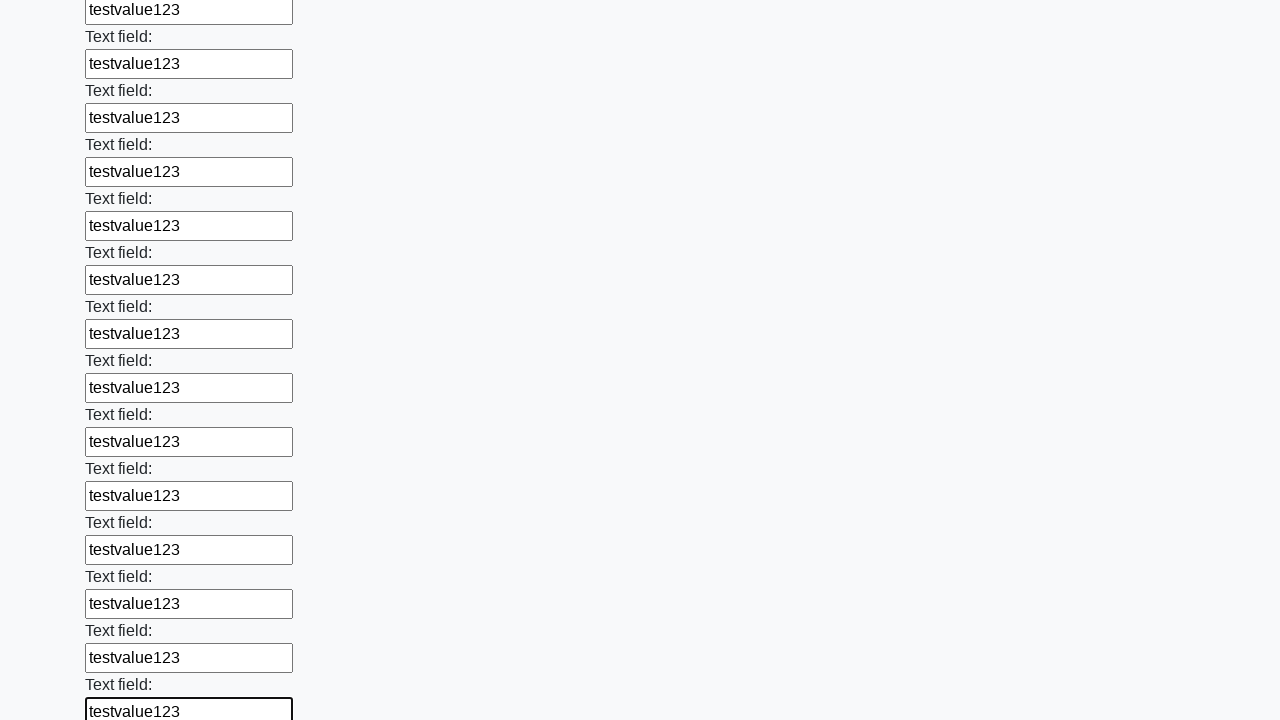

Filled input field with 'testvalue123' on input >> nth=63
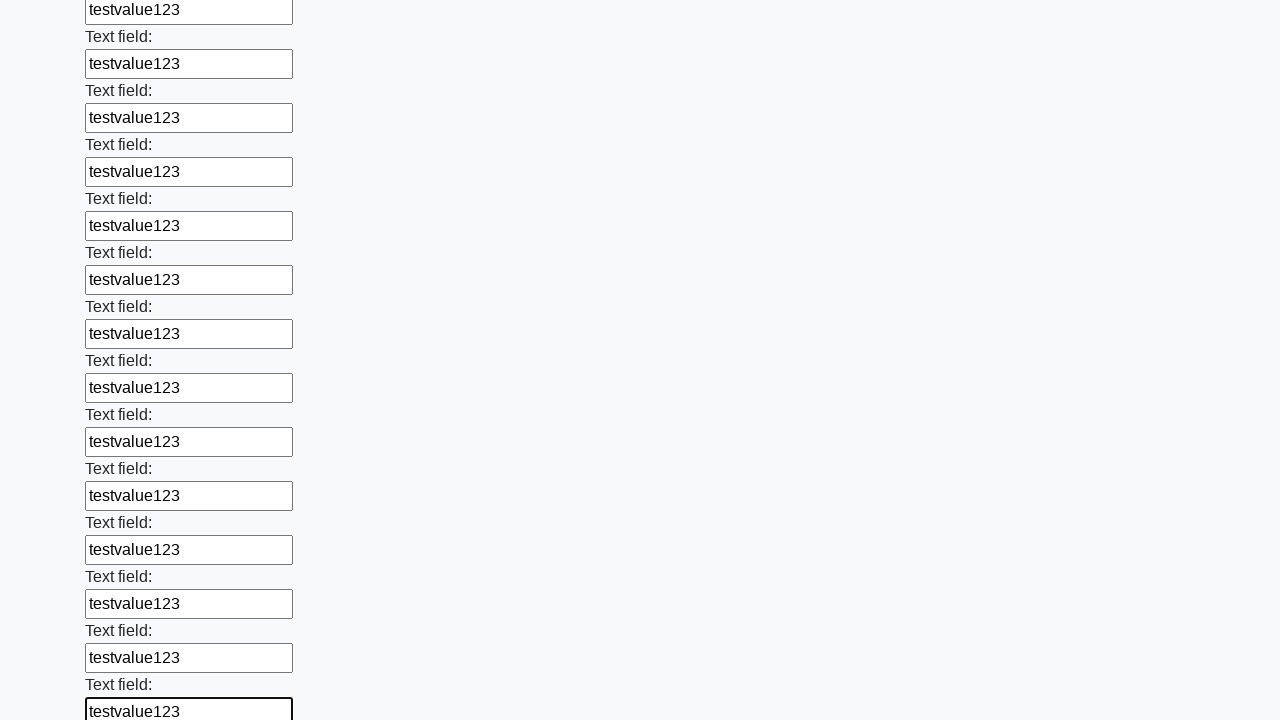

Filled input field with 'testvalue123' on input >> nth=64
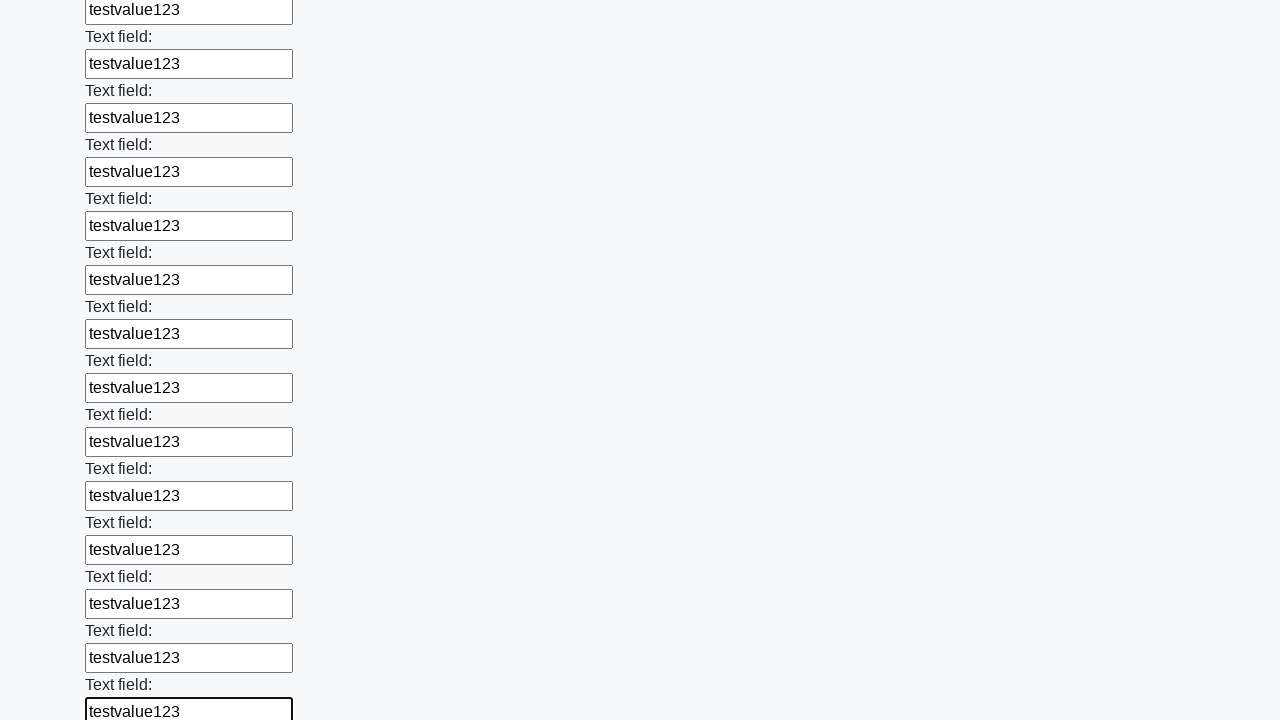

Filled input field with 'testvalue123' on input >> nth=65
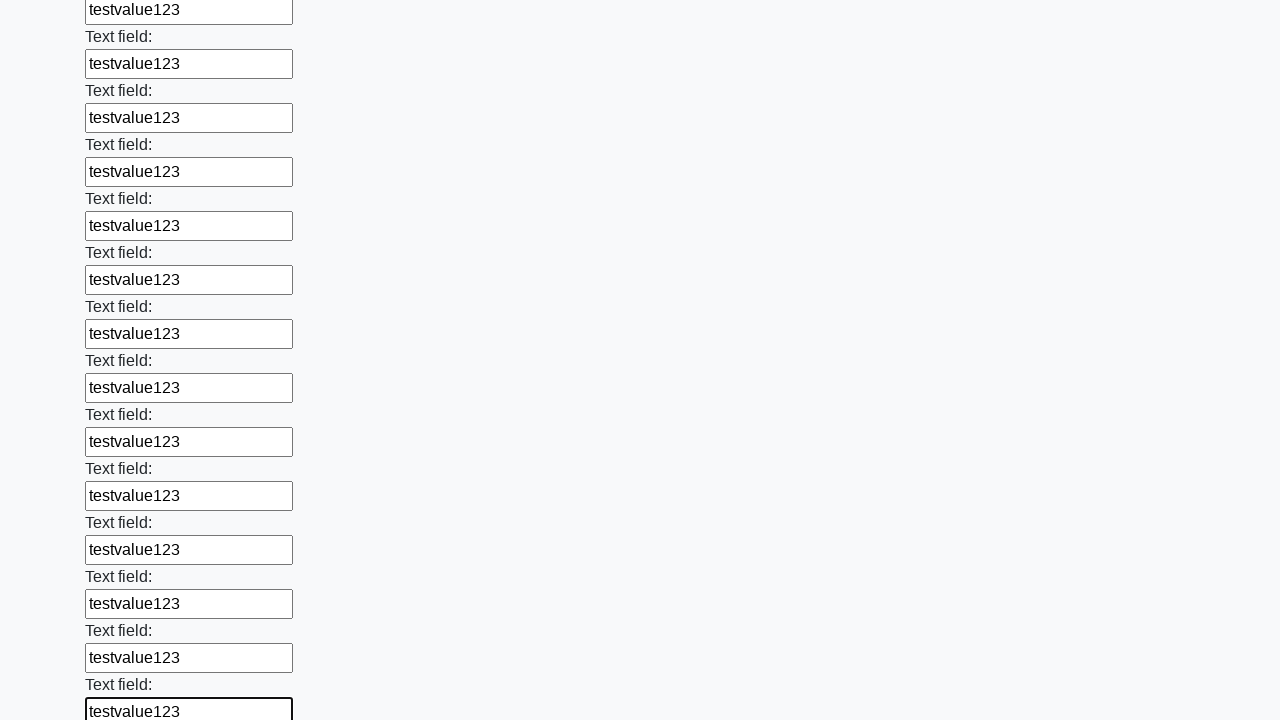

Filled input field with 'testvalue123' on input >> nth=66
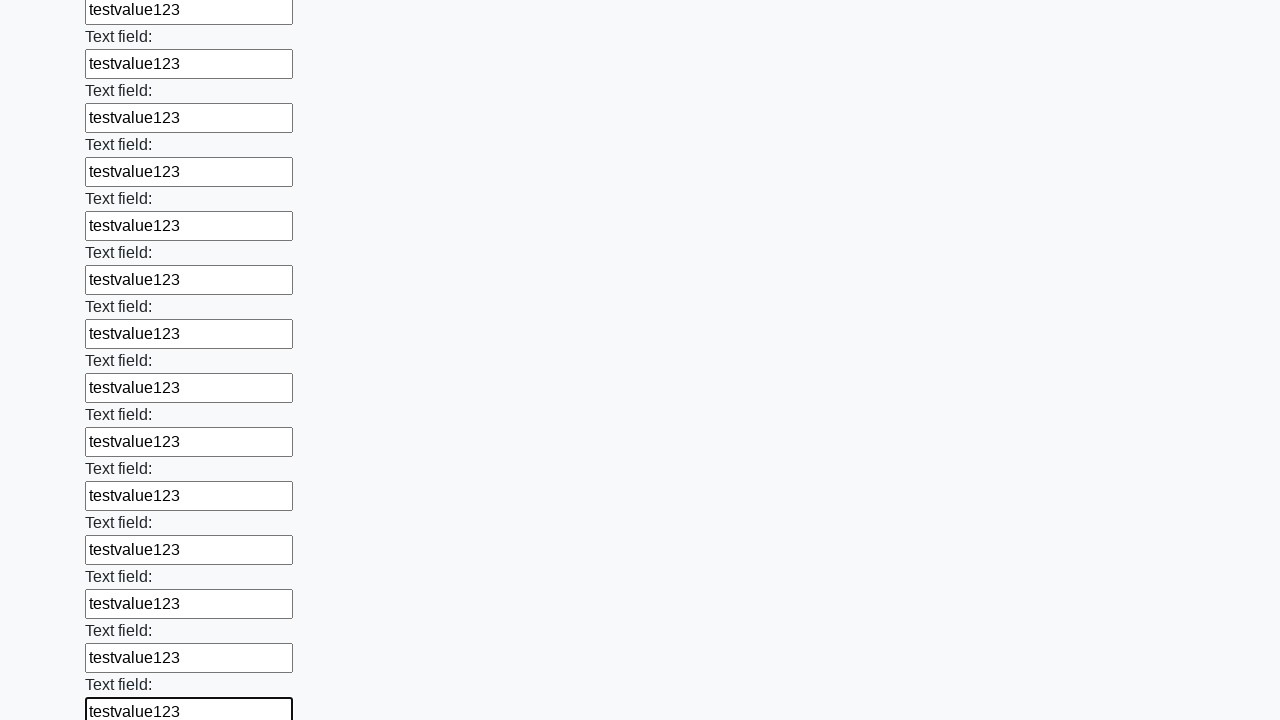

Filled input field with 'testvalue123' on input >> nth=67
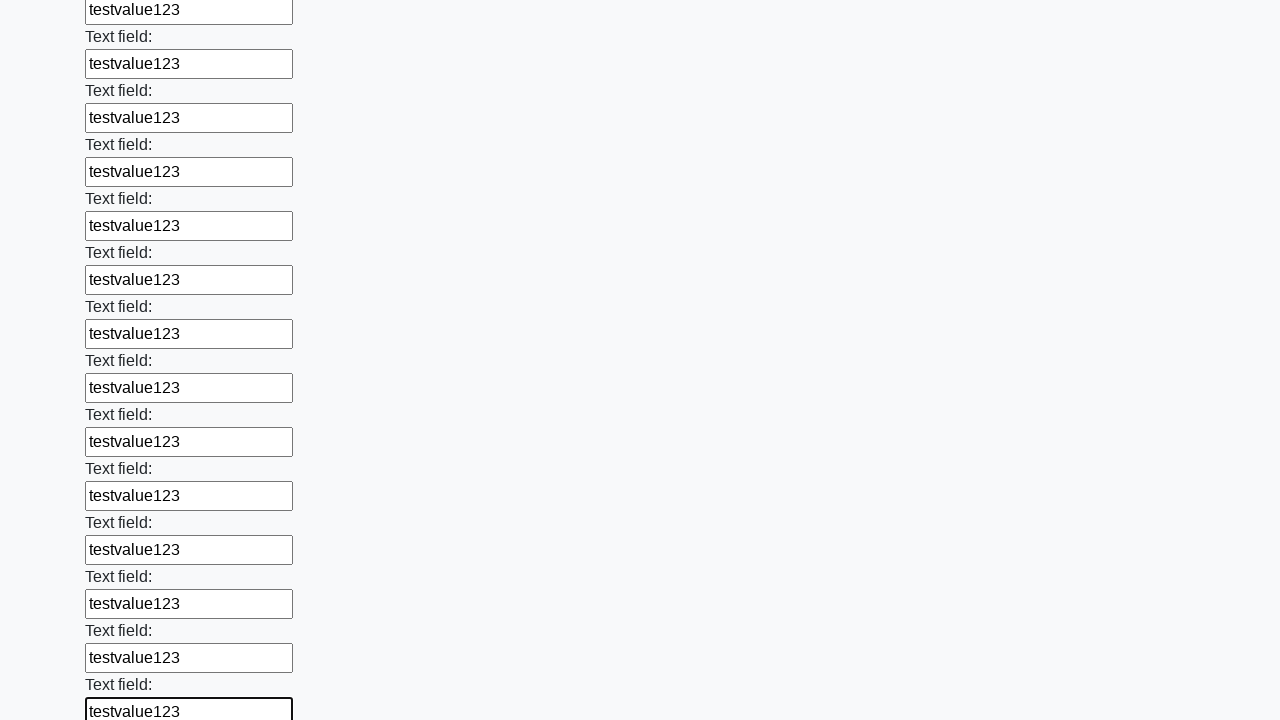

Filled input field with 'testvalue123' on input >> nth=68
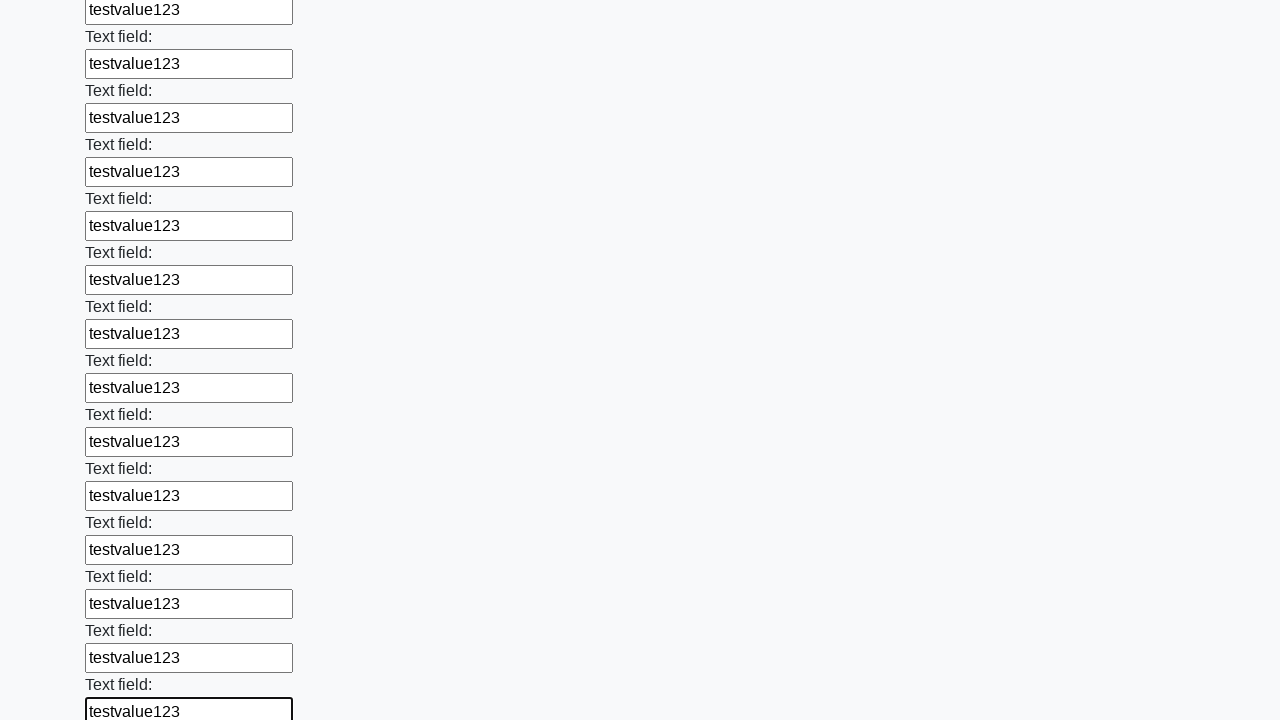

Filled input field with 'testvalue123' on input >> nth=69
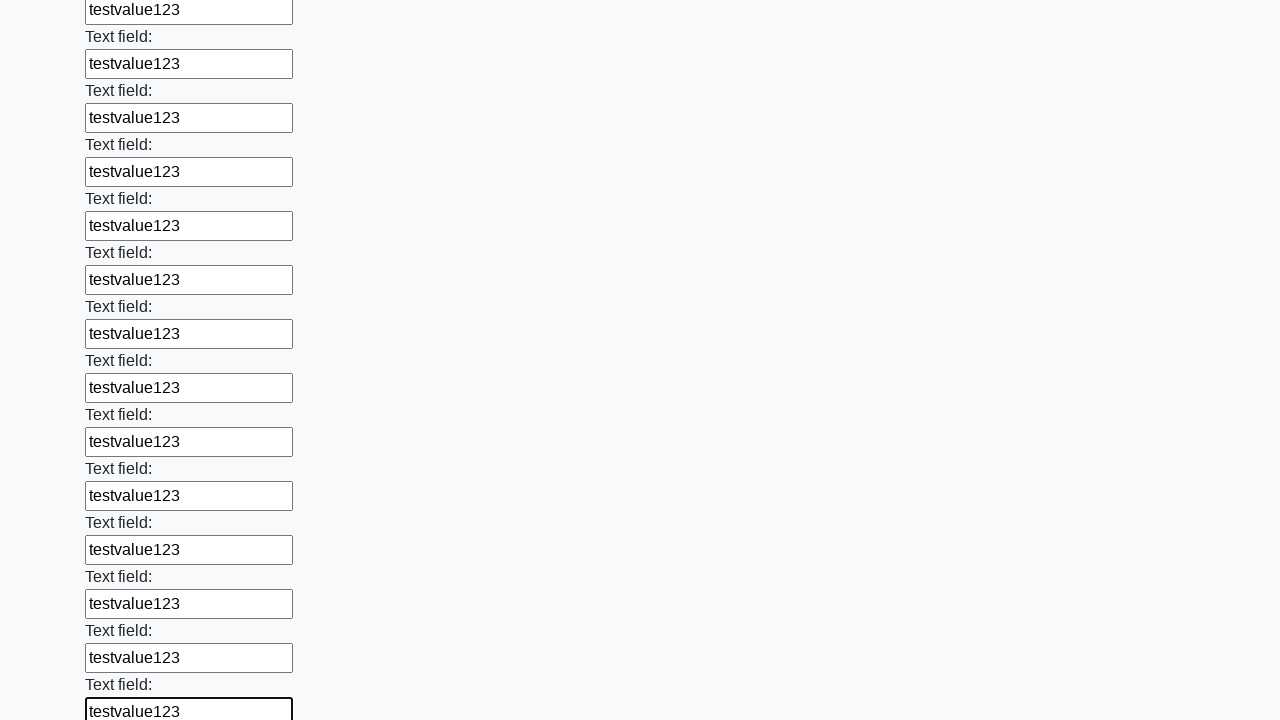

Filled input field with 'testvalue123' on input >> nth=70
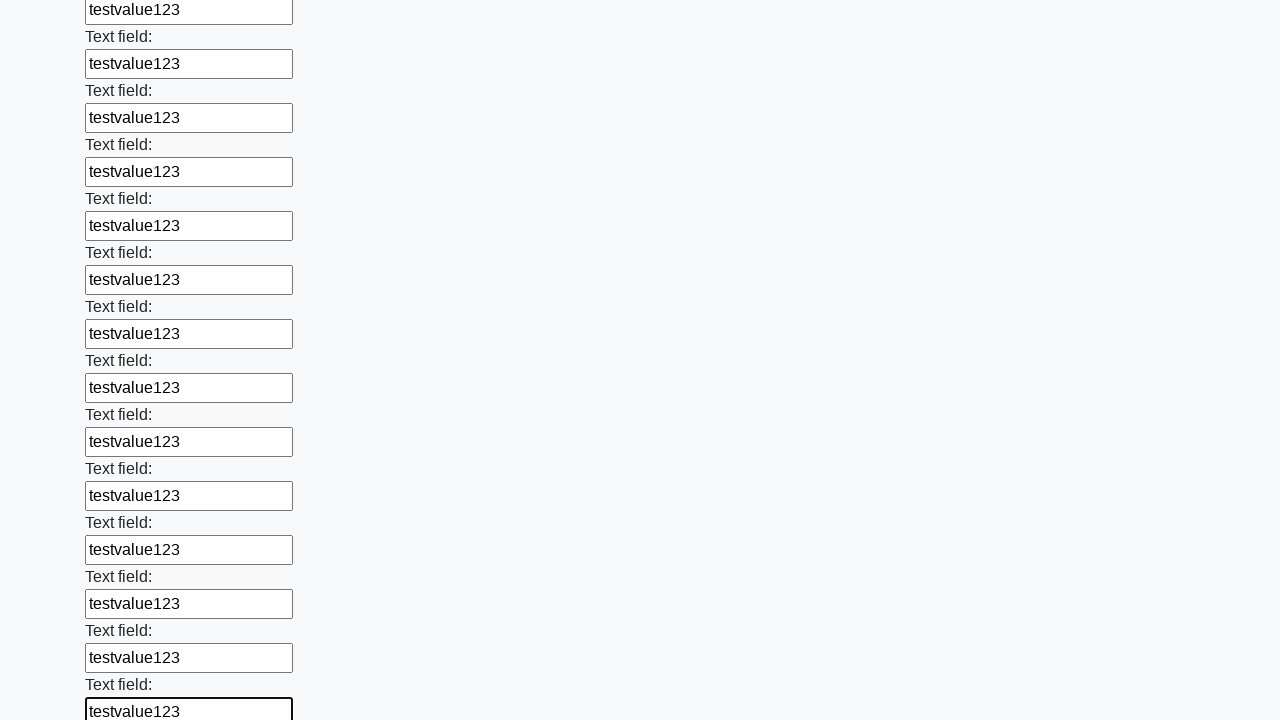

Filled input field with 'testvalue123' on input >> nth=71
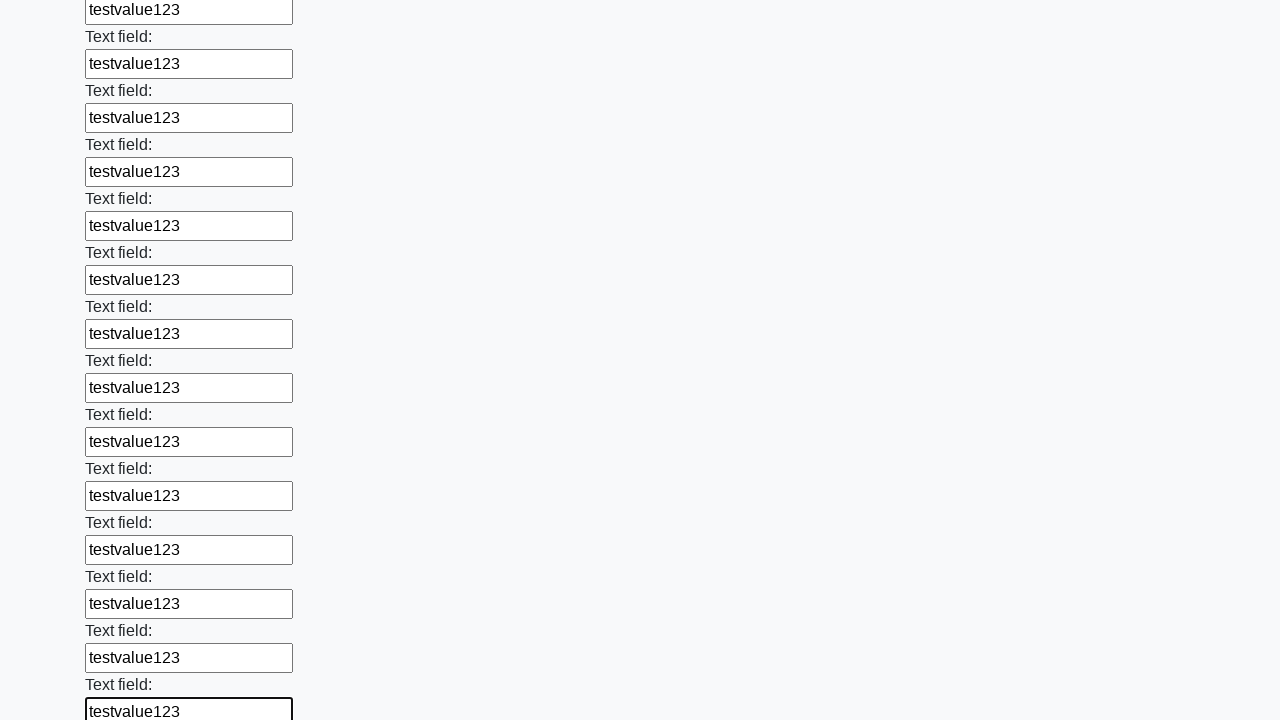

Filled input field with 'testvalue123' on input >> nth=72
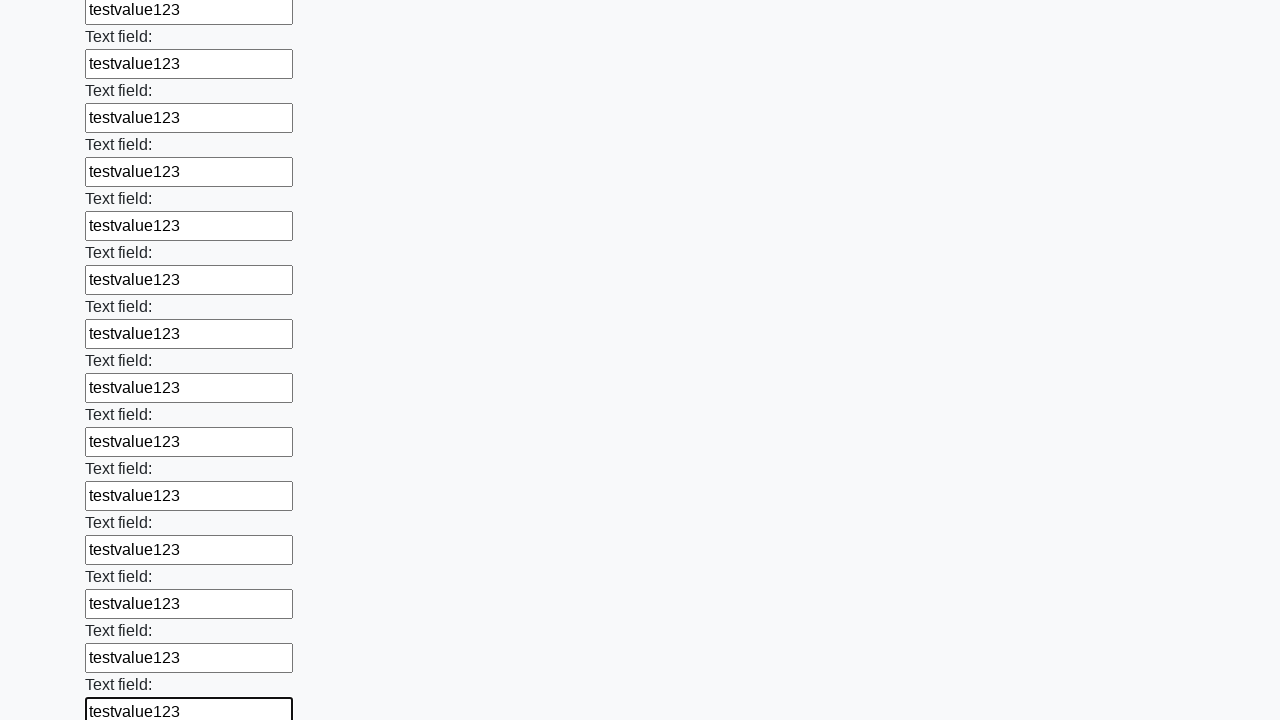

Filled input field with 'testvalue123' on input >> nth=73
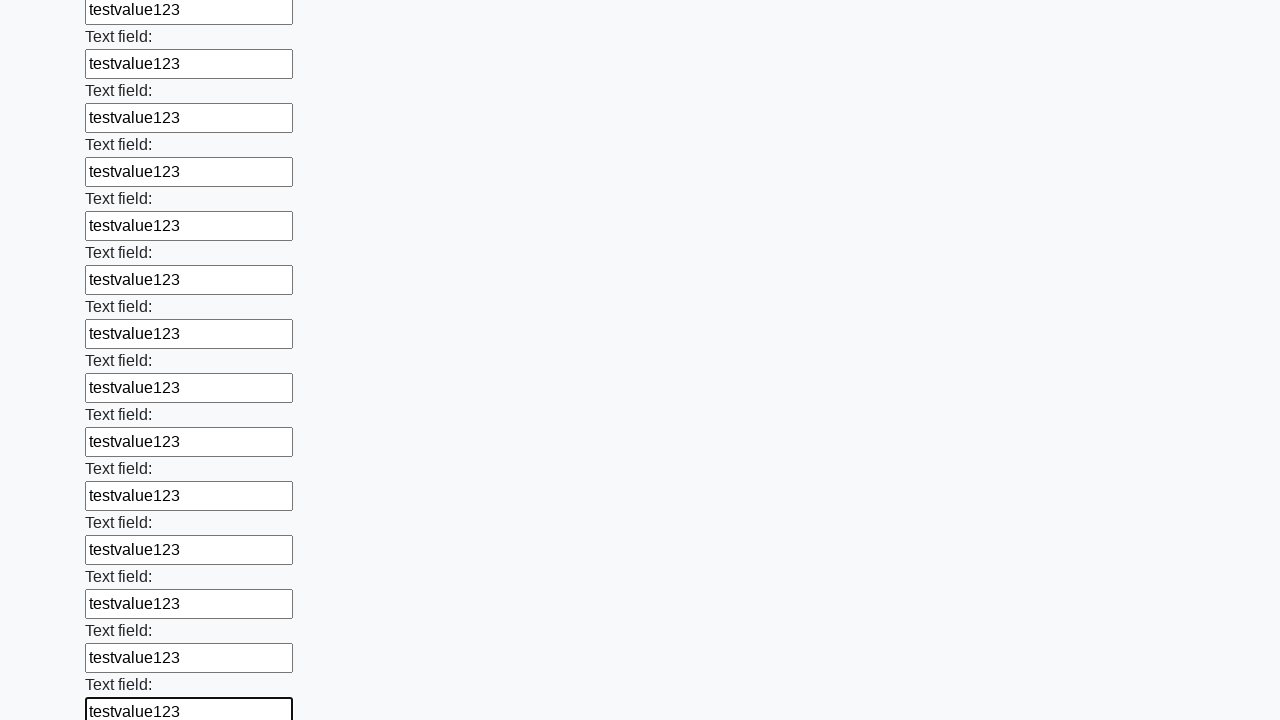

Filled input field with 'testvalue123' on input >> nth=74
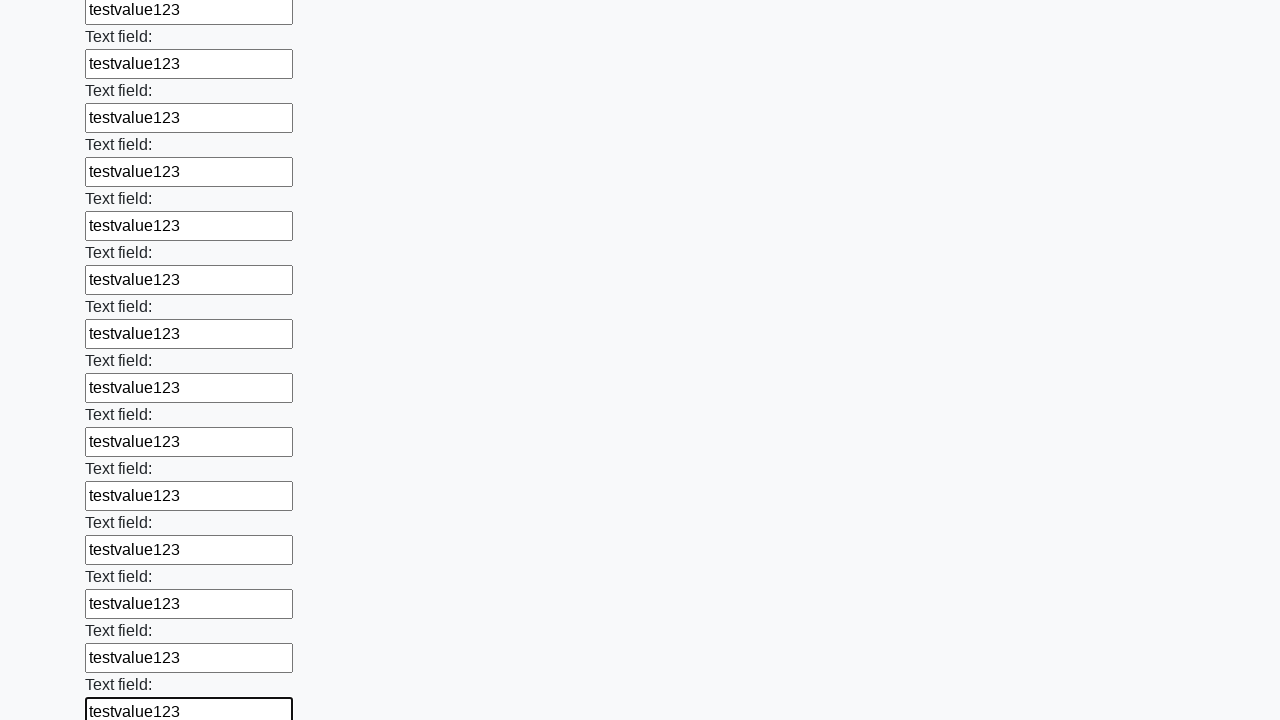

Filled input field with 'testvalue123' on input >> nth=75
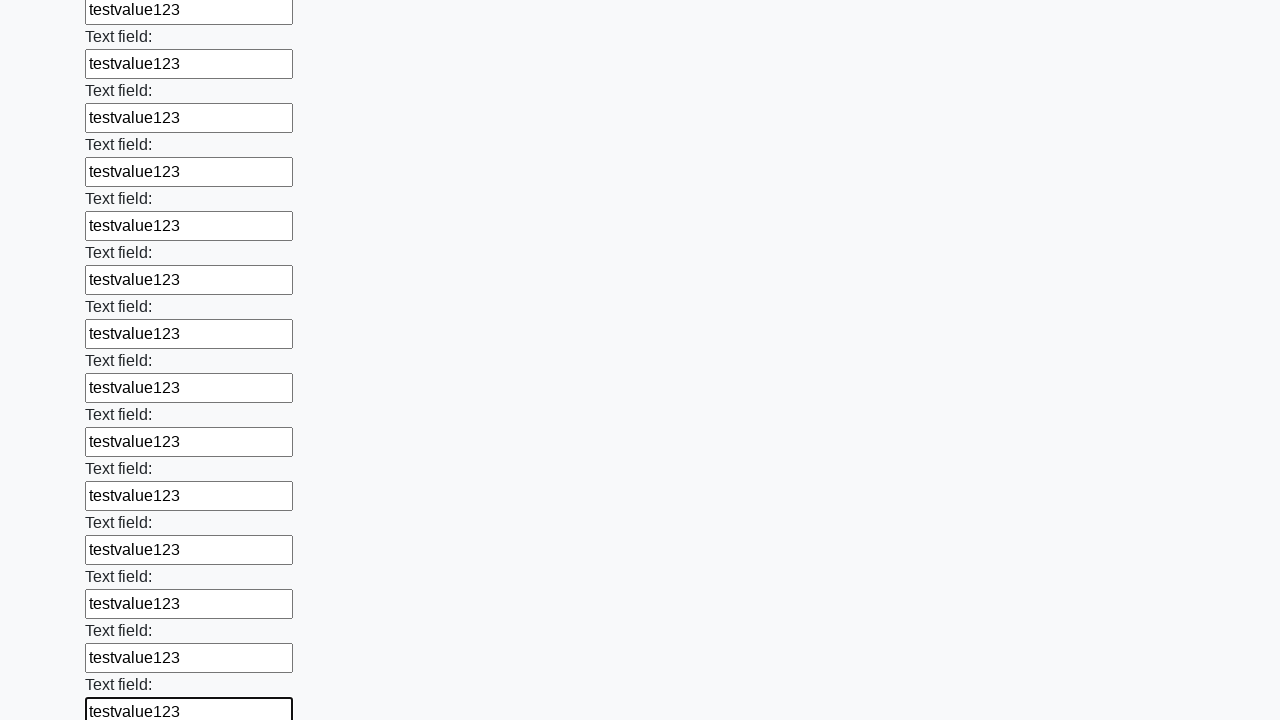

Filled input field with 'testvalue123' on input >> nth=76
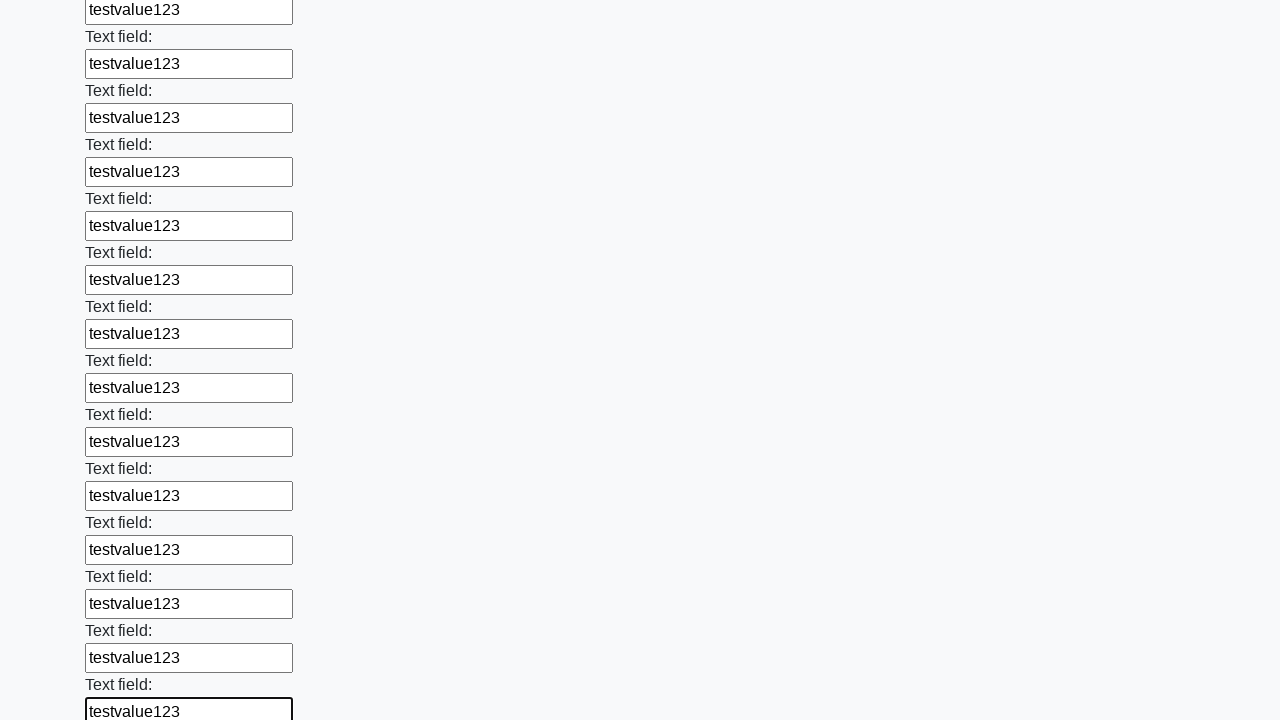

Filled input field with 'testvalue123' on input >> nth=77
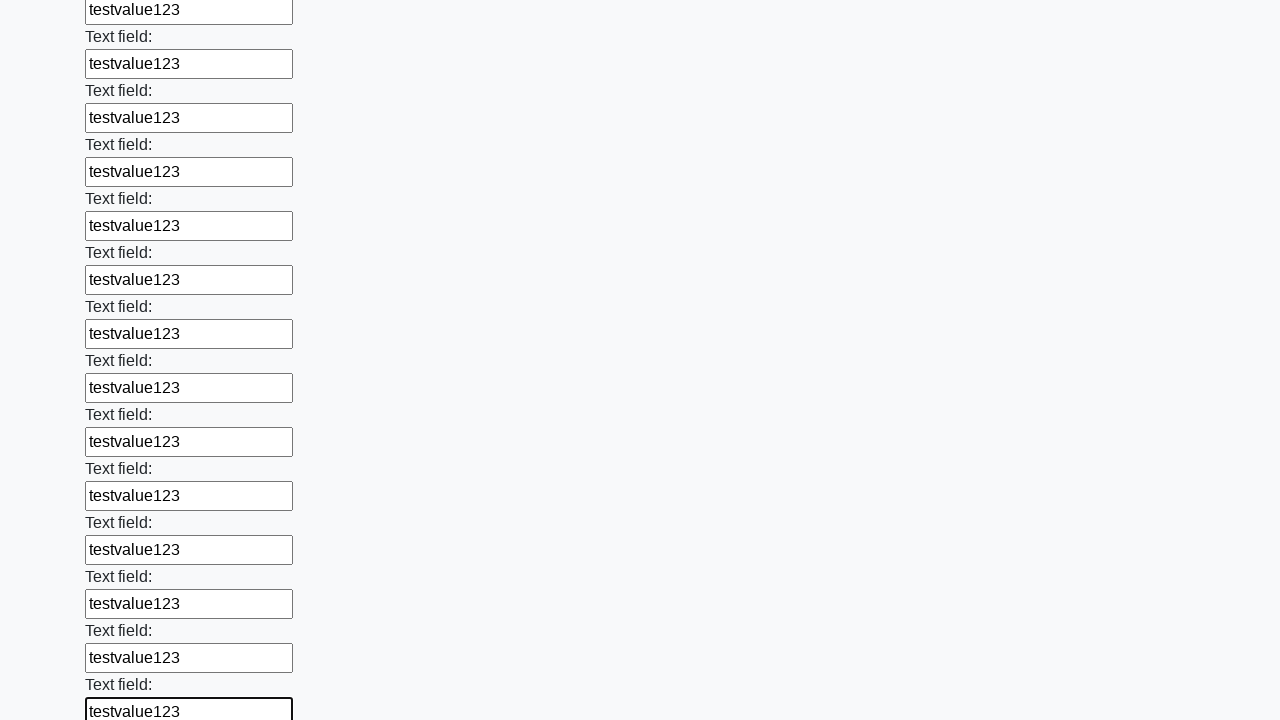

Filled input field with 'testvalue123' on input >> nth=78
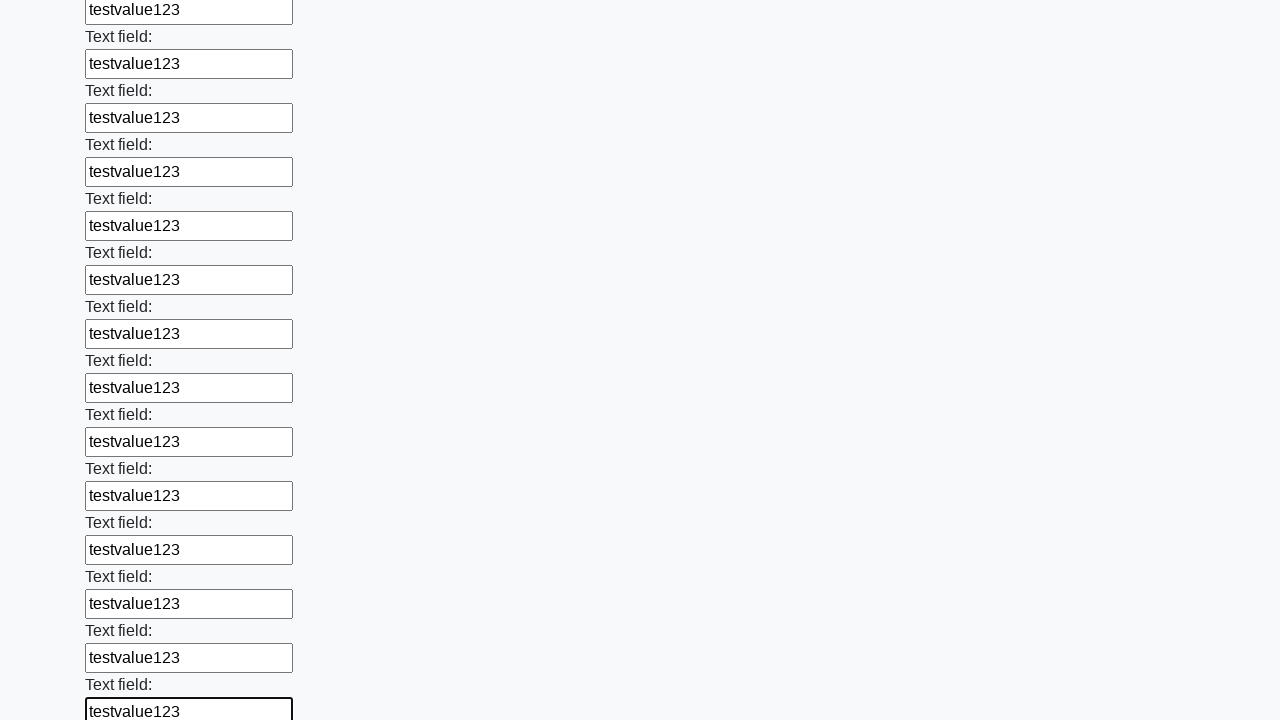

Filled input field with 'testvalue123' on input >> nth=79
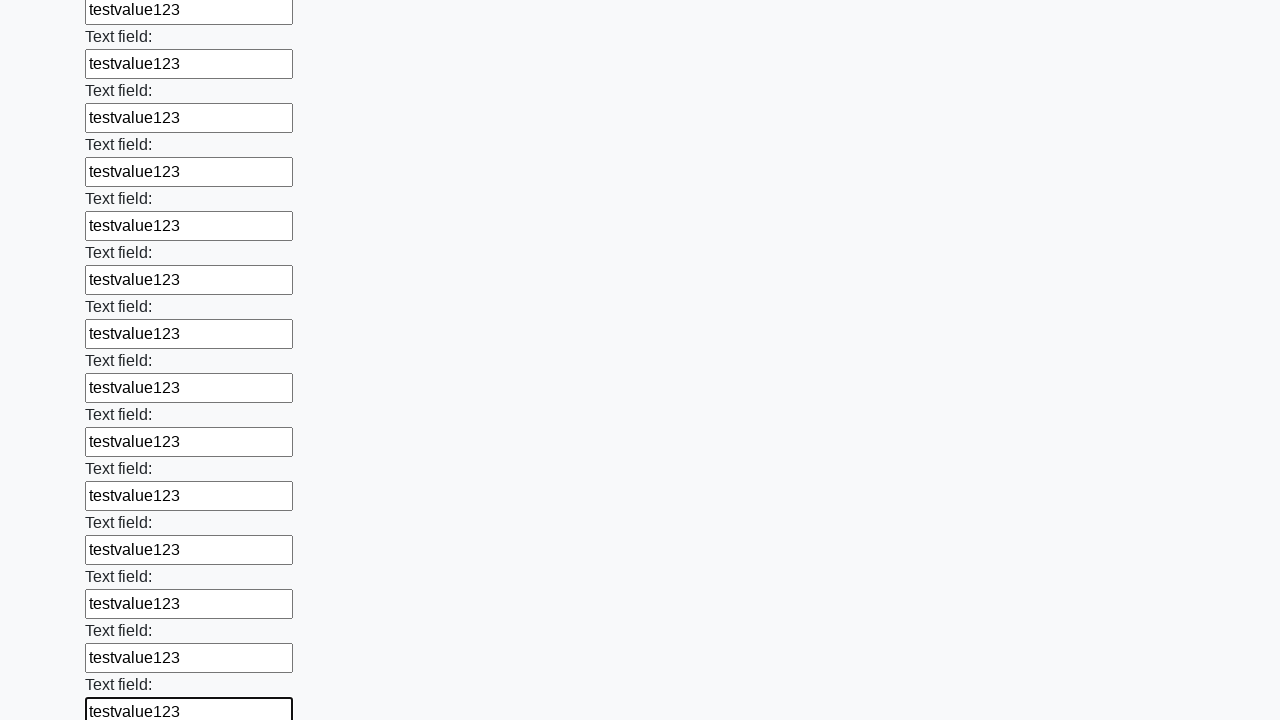

Filled input field with 'testvalue123' on input >> nth=80
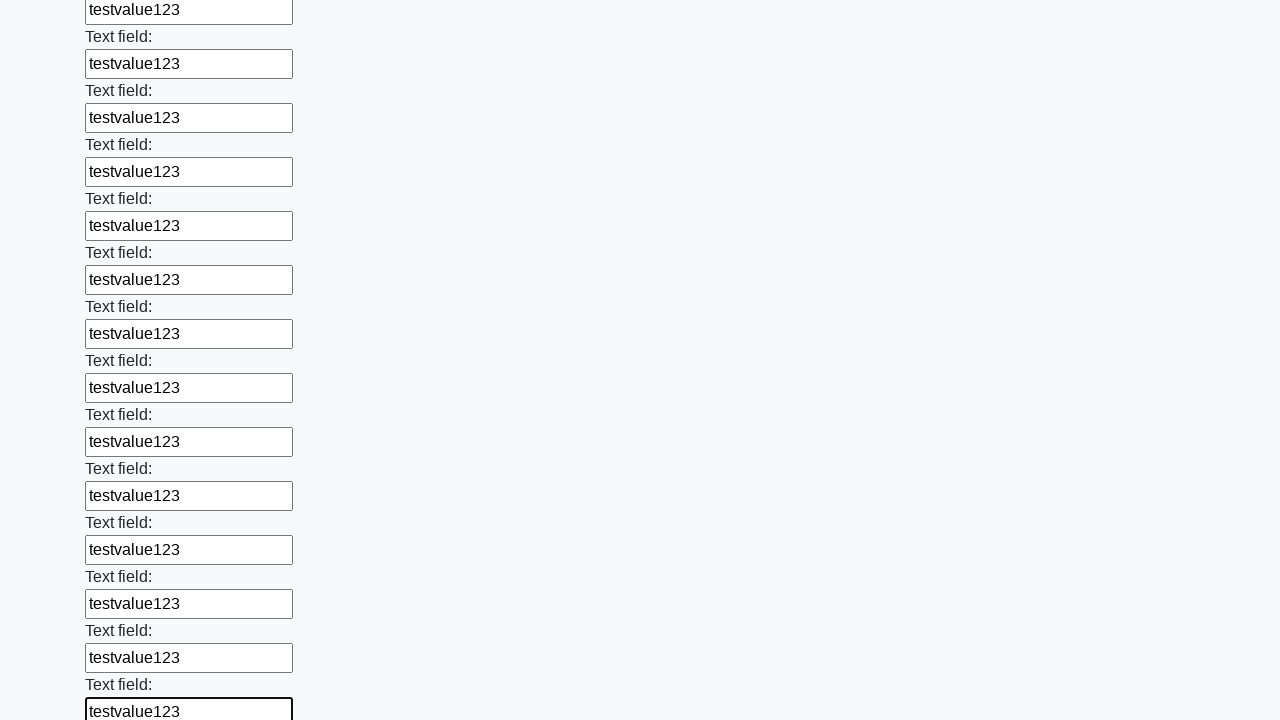

Filled input field with 'testvalue123' on input >> nth=81
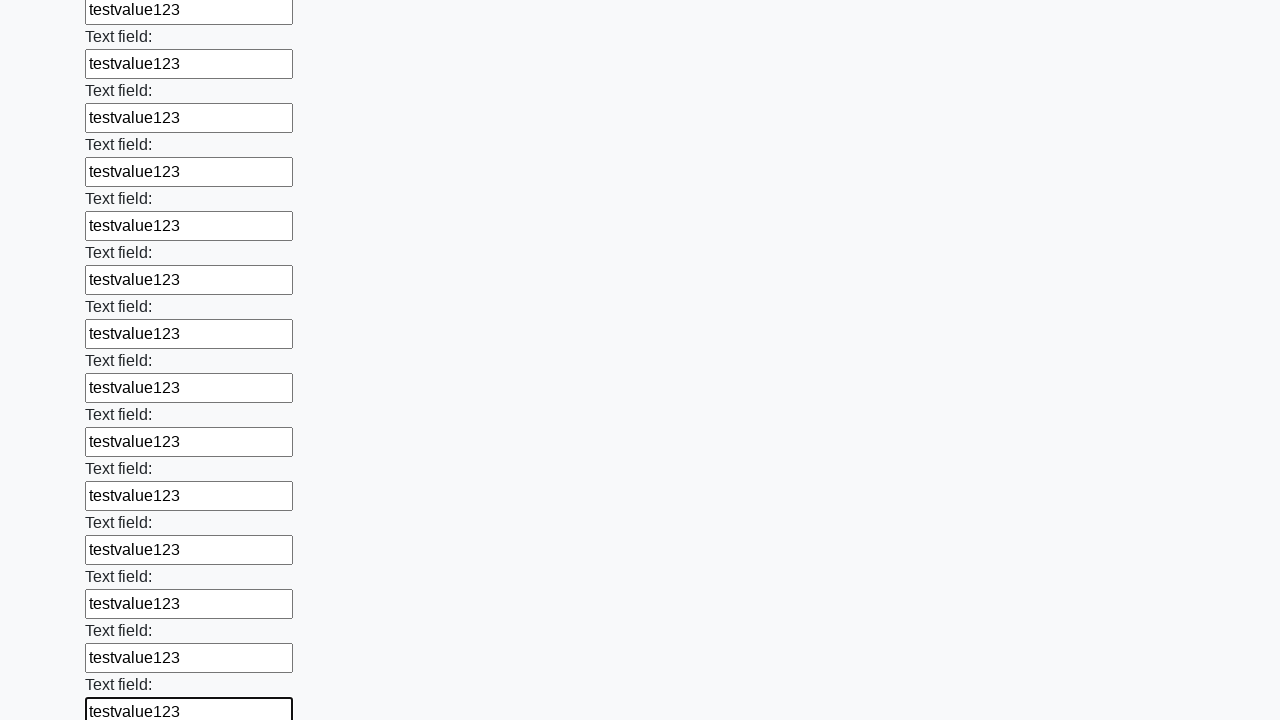

Filled input field with 'testvalue123' on input >> nth=82
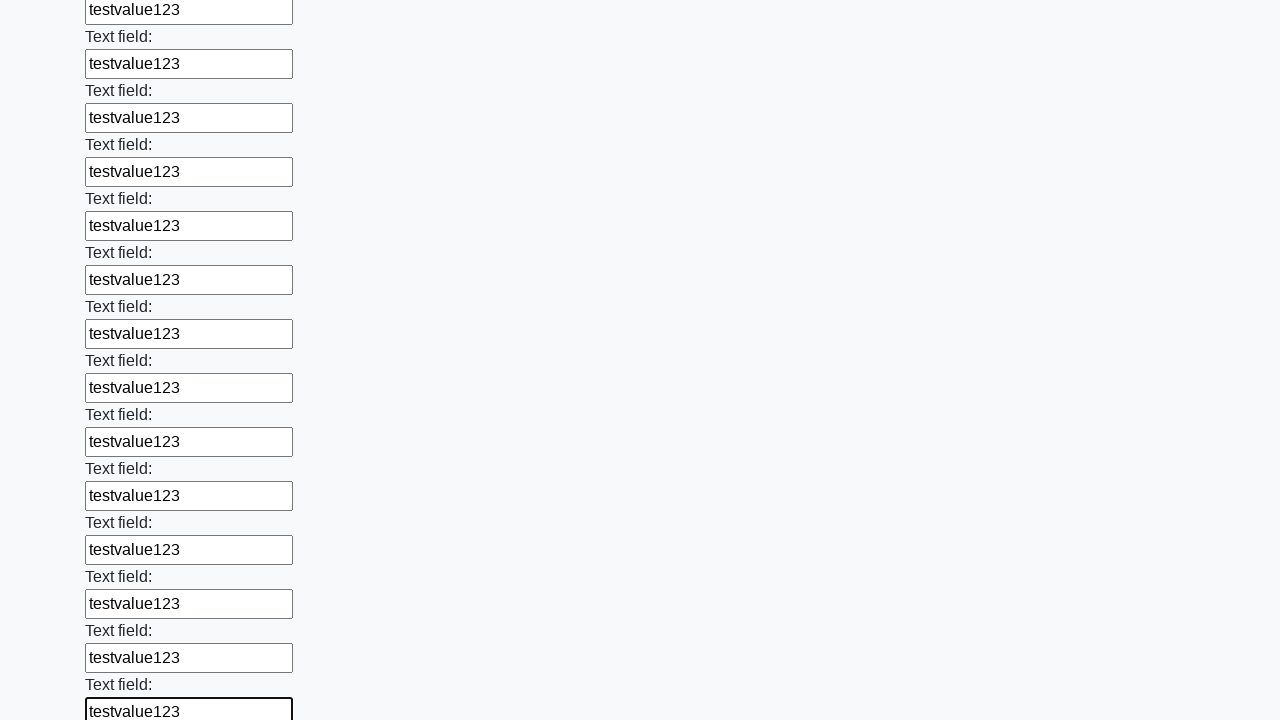

Filled input field with 'testvalue123' on input >> nth=83
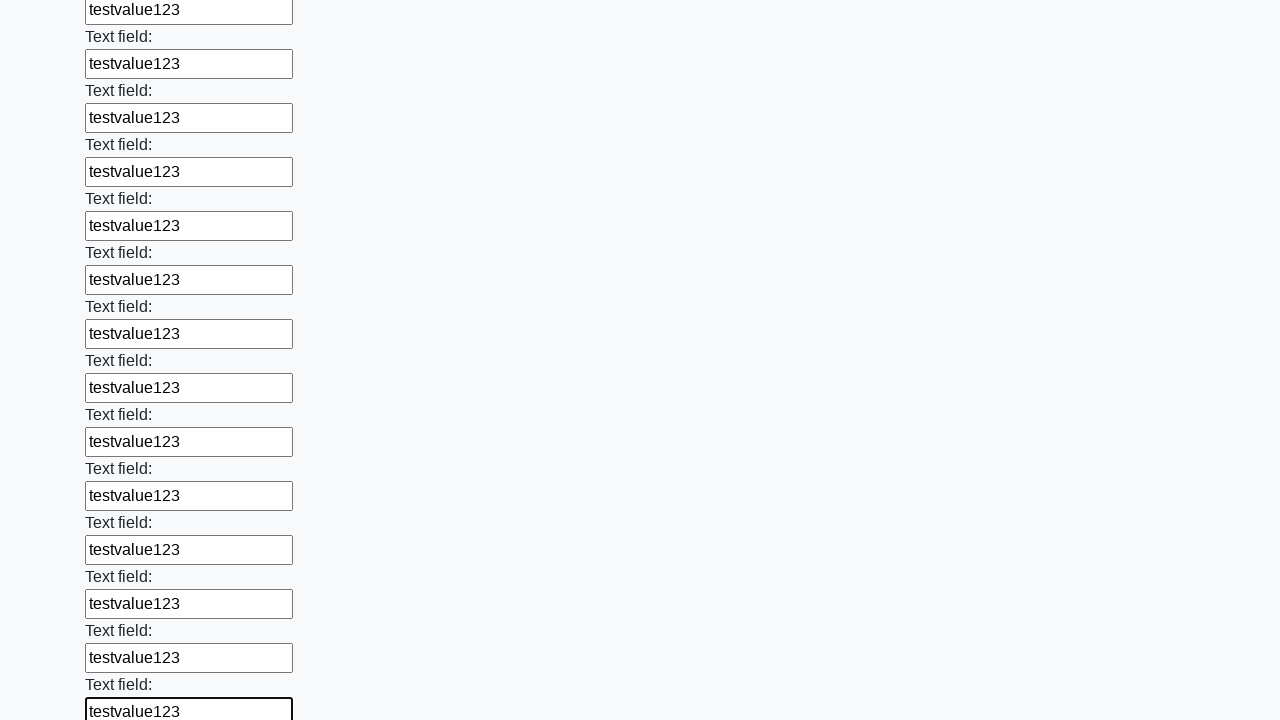

Filled input field with 'testvalue123' on input >> nth=84
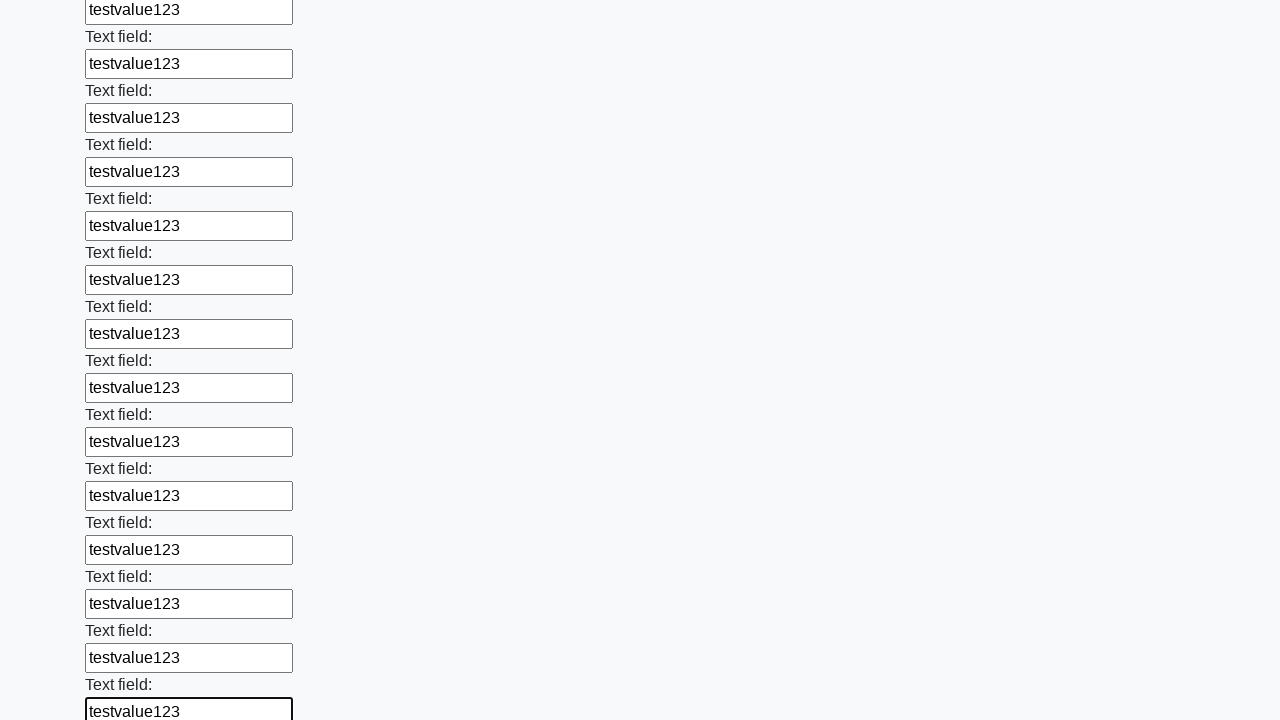

Filled input field with 'testvalue123' on input >> nth=85
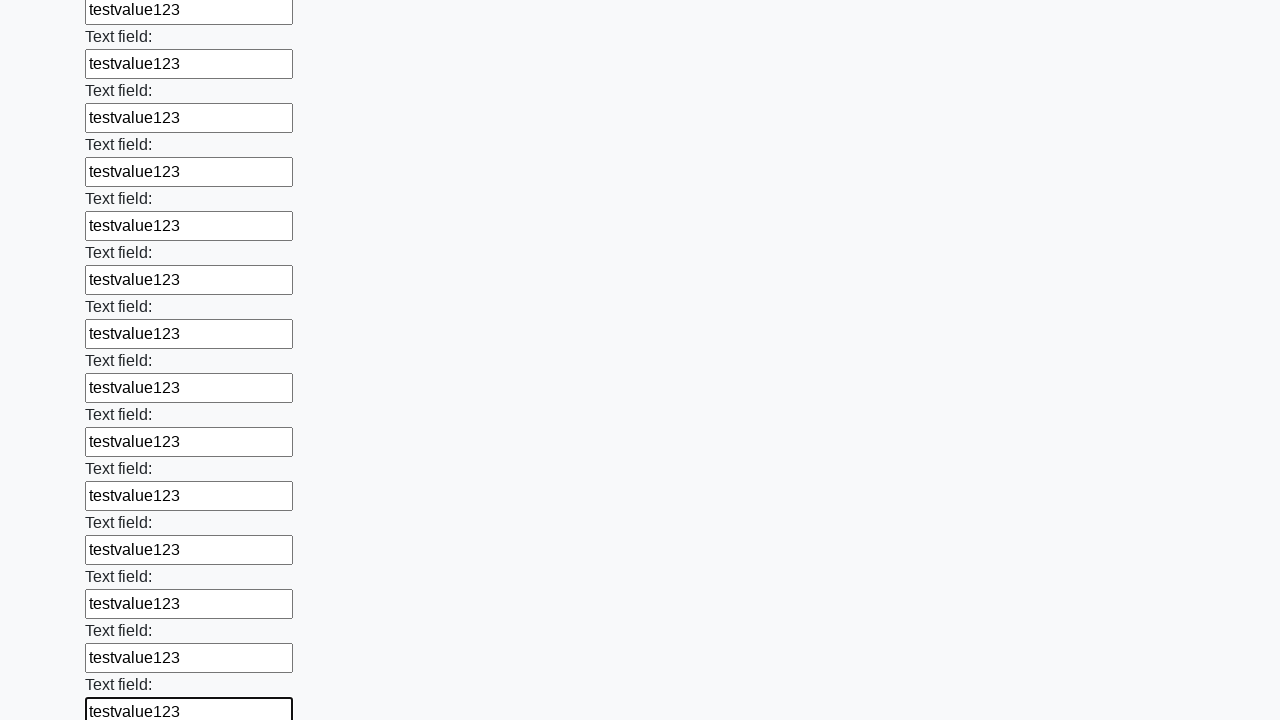

Filled input field with 'testvalue123' on input >> nth=86
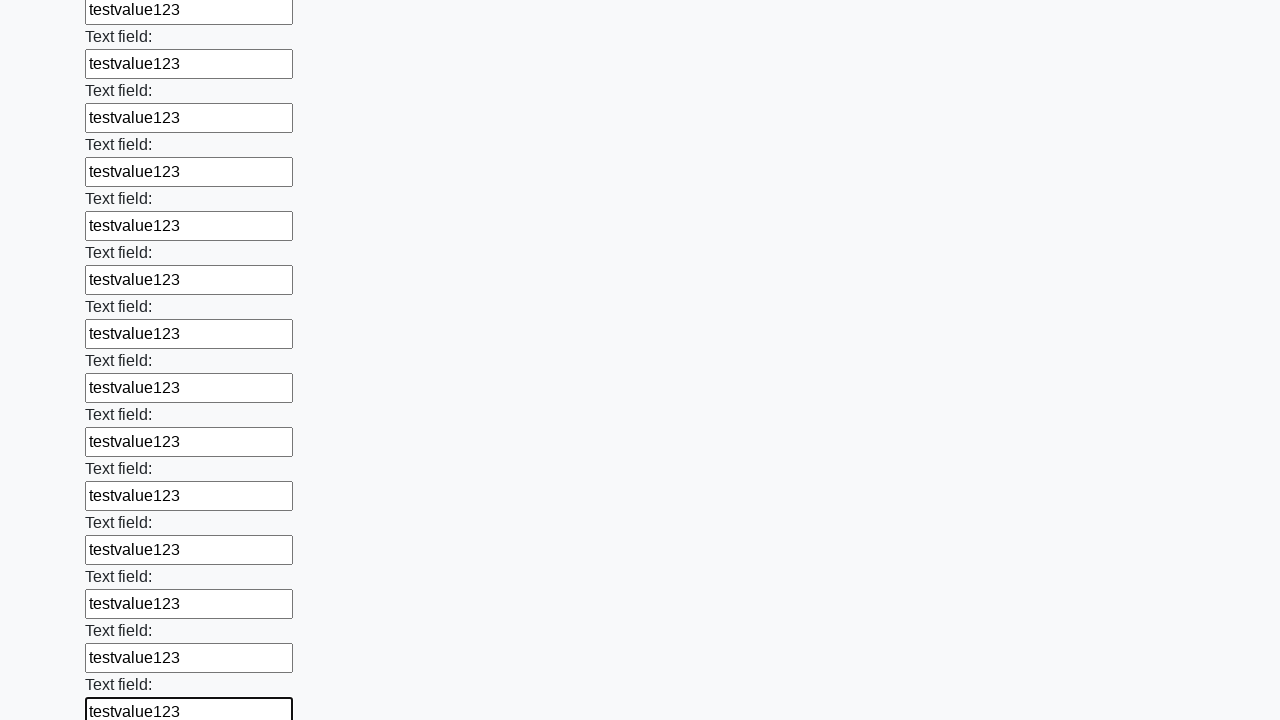

Filled input field with 'testvalue123' on input >> nth=87
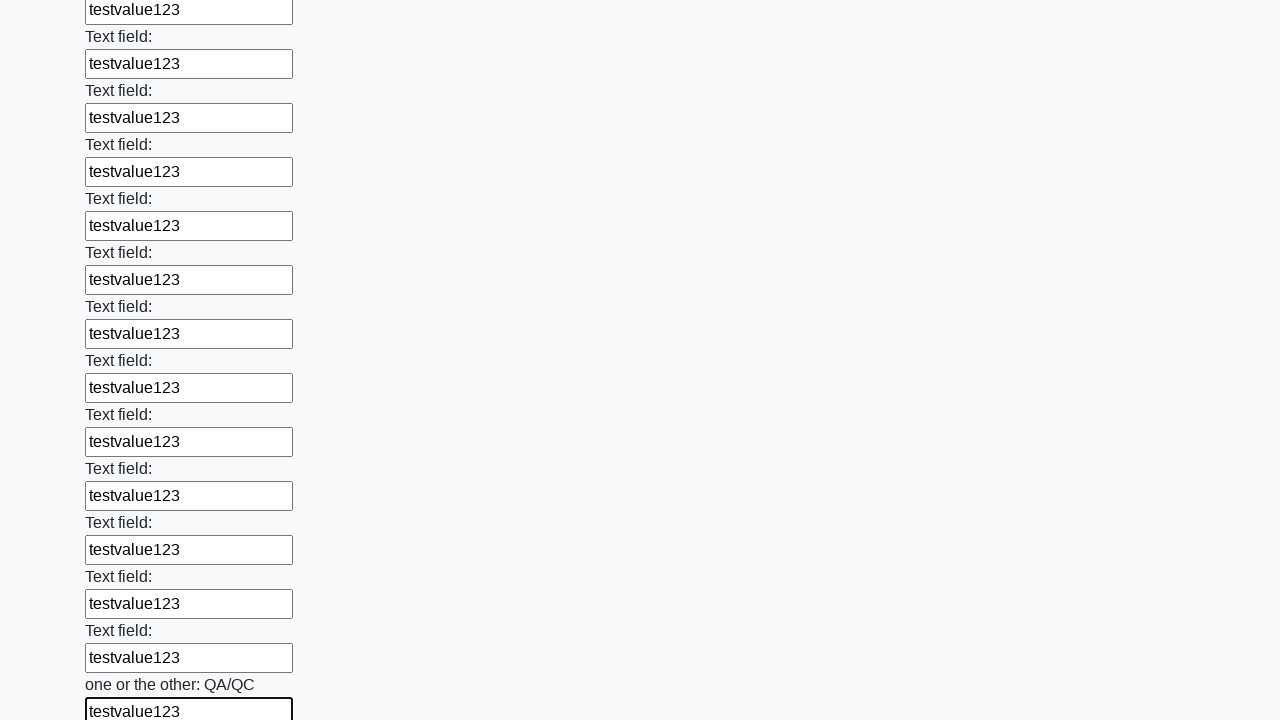

Filled input field with 'testvalue123' on input >> nth=88
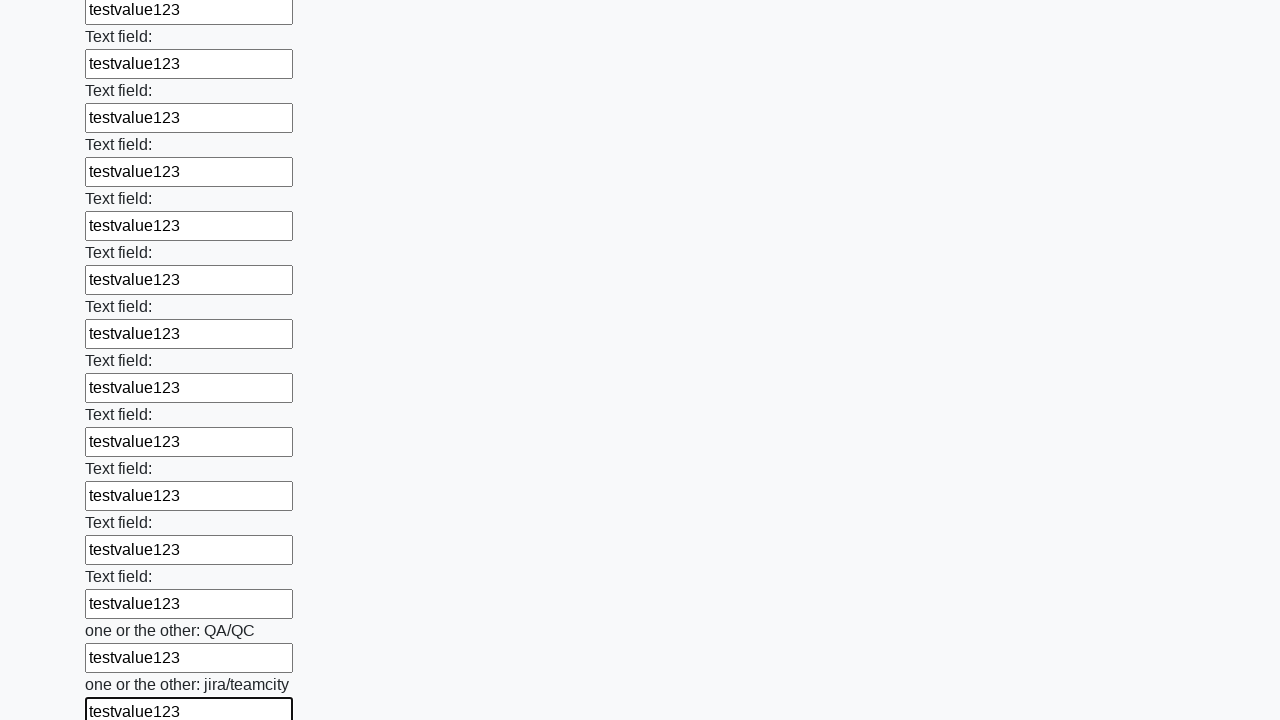

Filled input field with 'testvalue123' on input >> nth=89
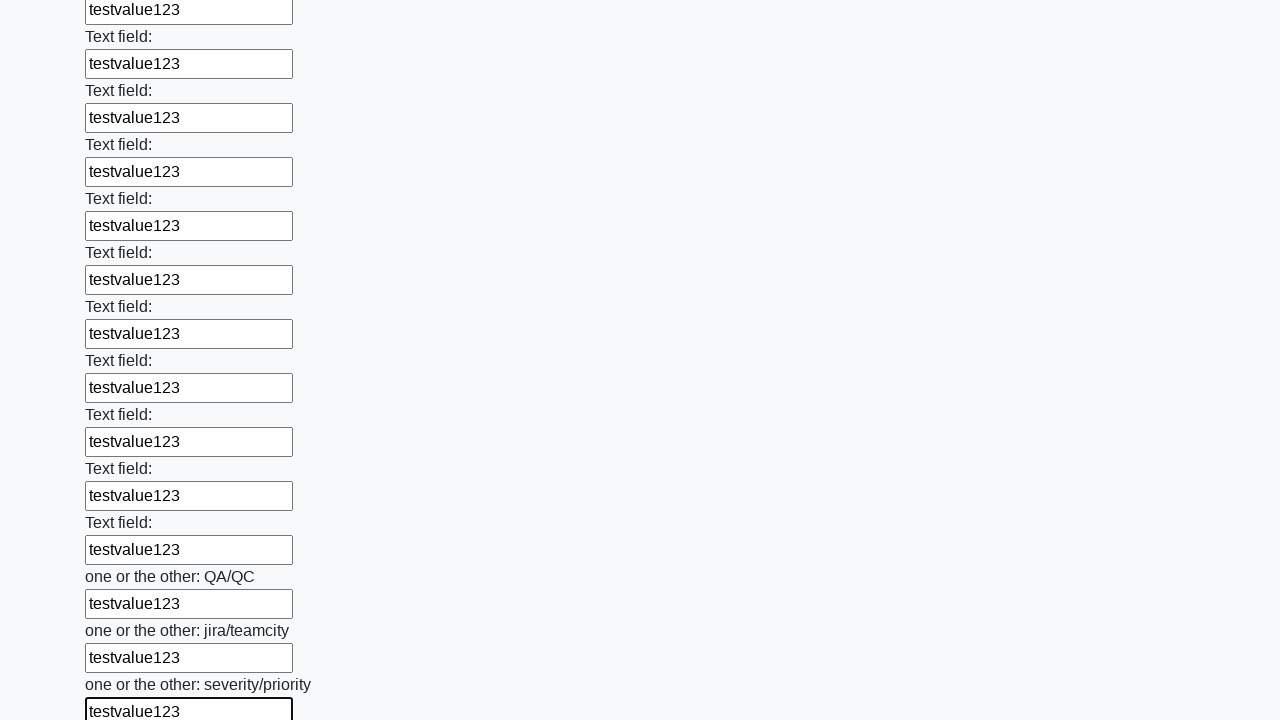

Filled input field with 'testvalue123' on input >> nth=90
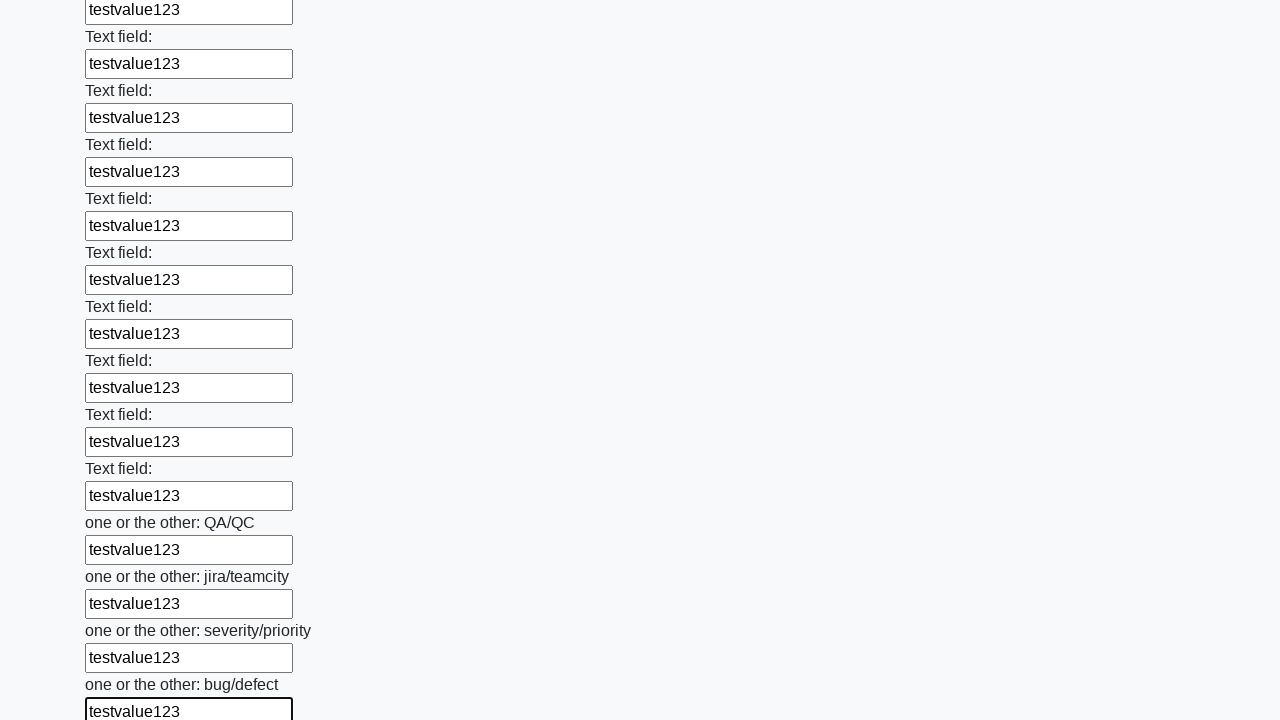

Filled input field with 'testvalue123' on input >> nth=91
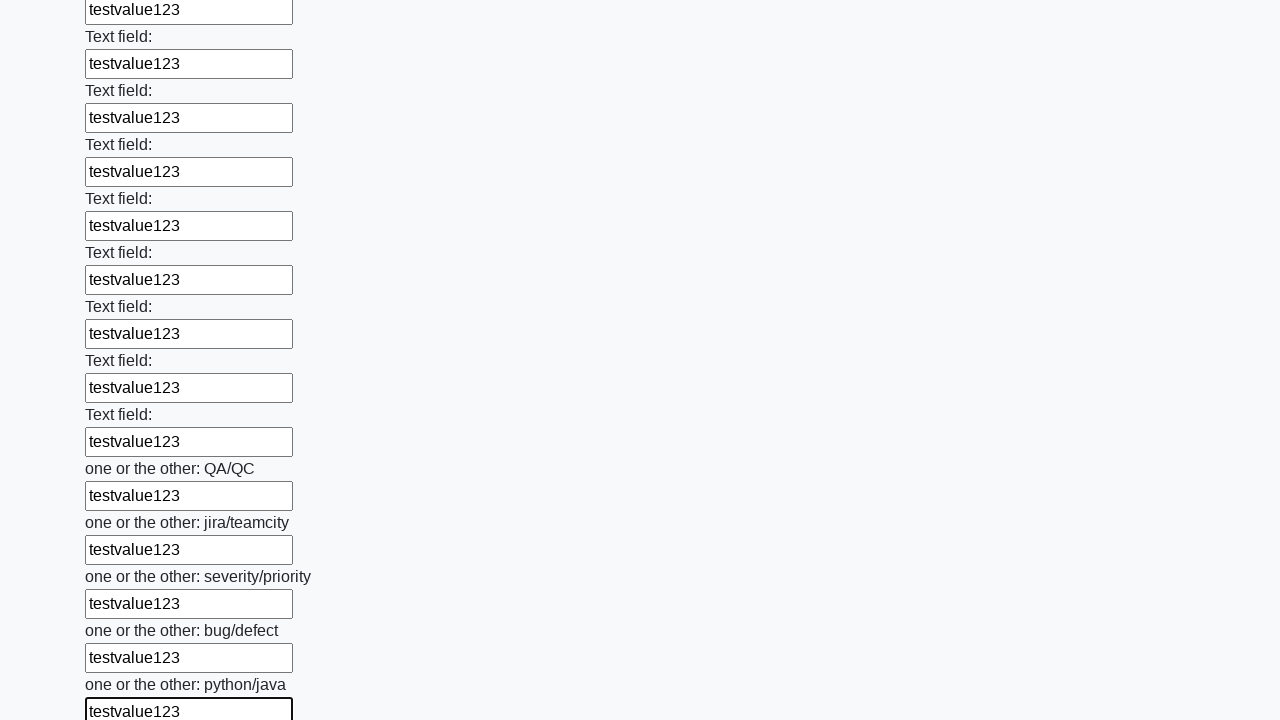

Filled input field with 'testvalue123' on input >> nth=92
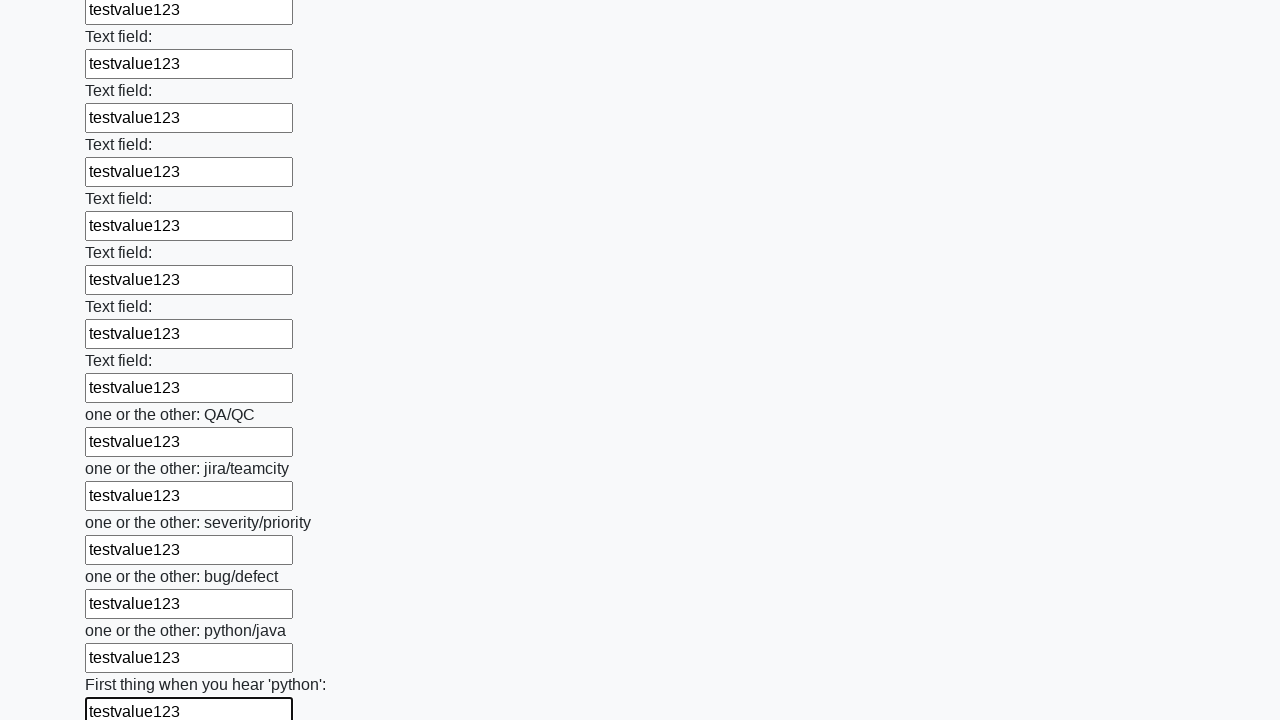

Filled input field with 'testvalue123' on input >> nth=93
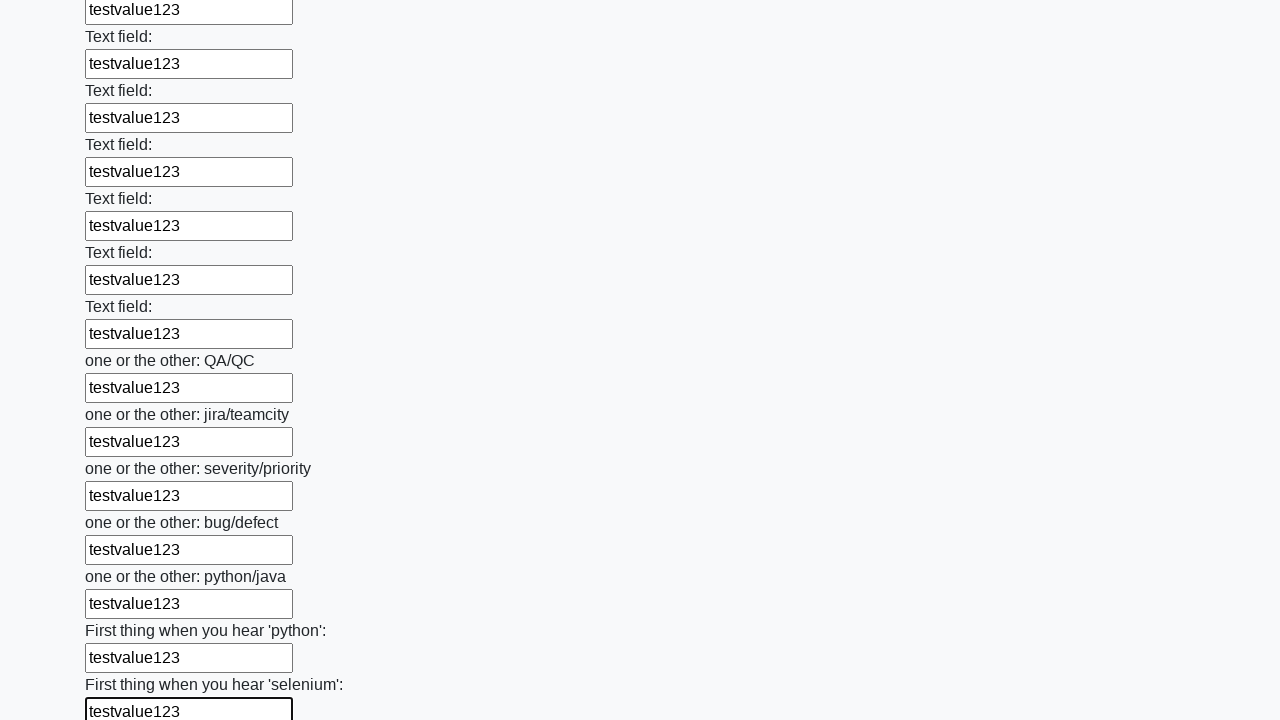

Filled input field with 'testvalue123' on input >> nth=94
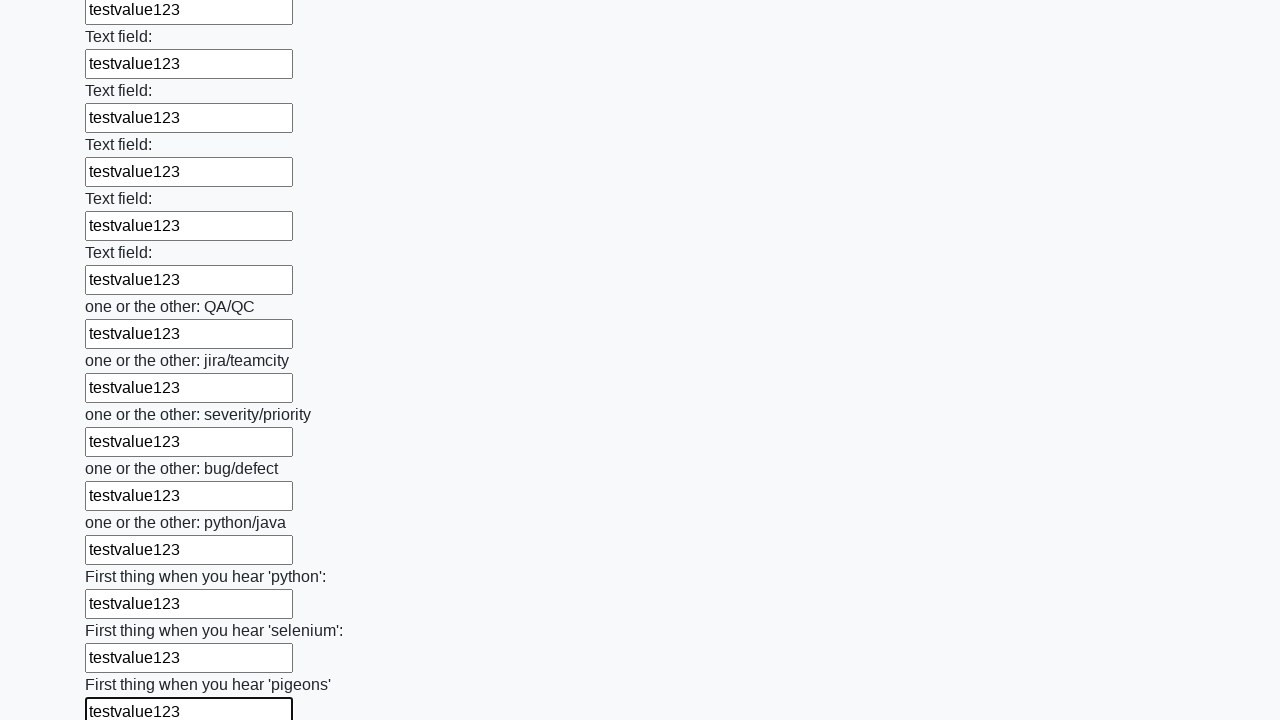

Filled input field with 'testvalue123' on input >> nth=95
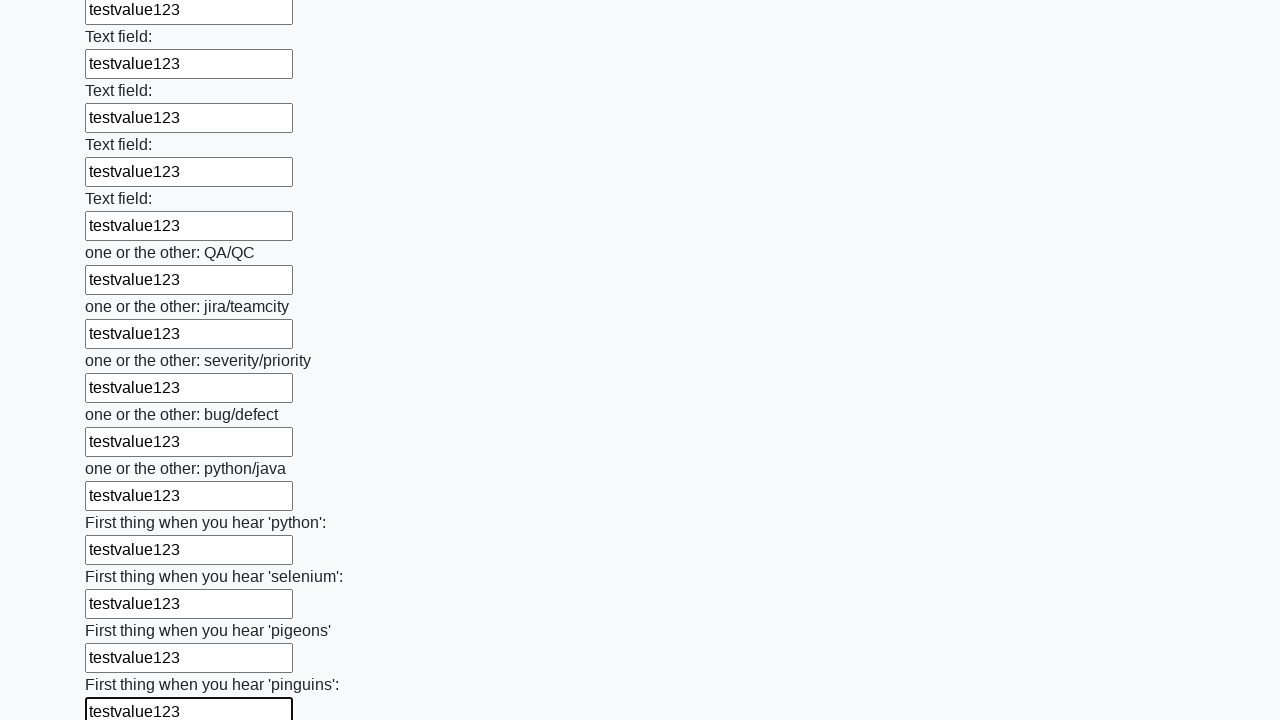

Filled input field with 'testvalue123' on input >> nth=96
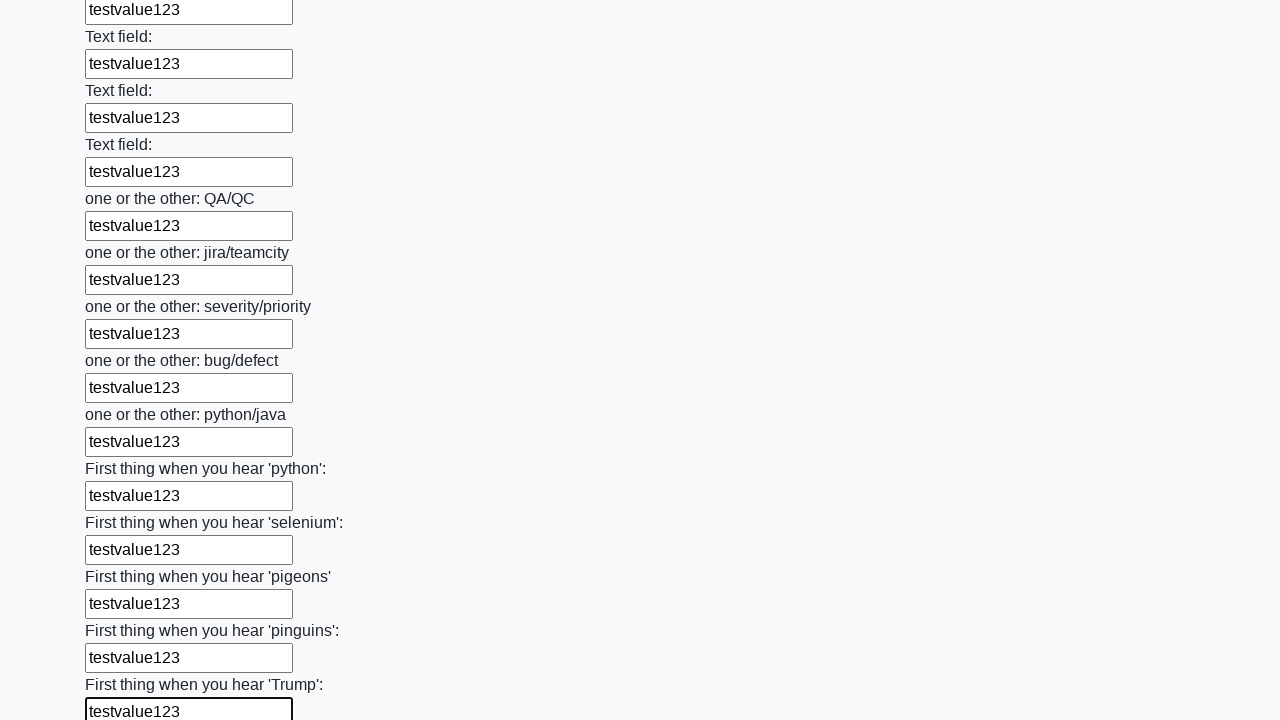

Filled input field with 'testvalue123' on input >> nth=97
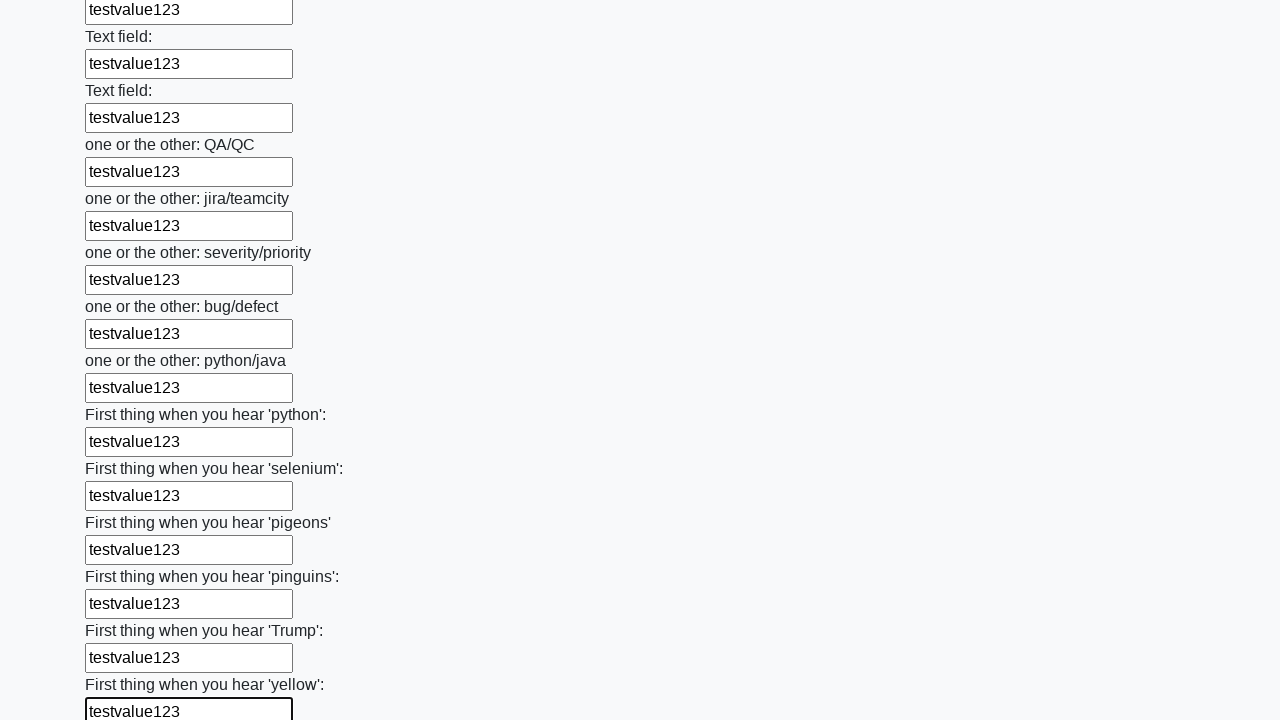

Filled input field with 'testvalue123' on input >> nth=98
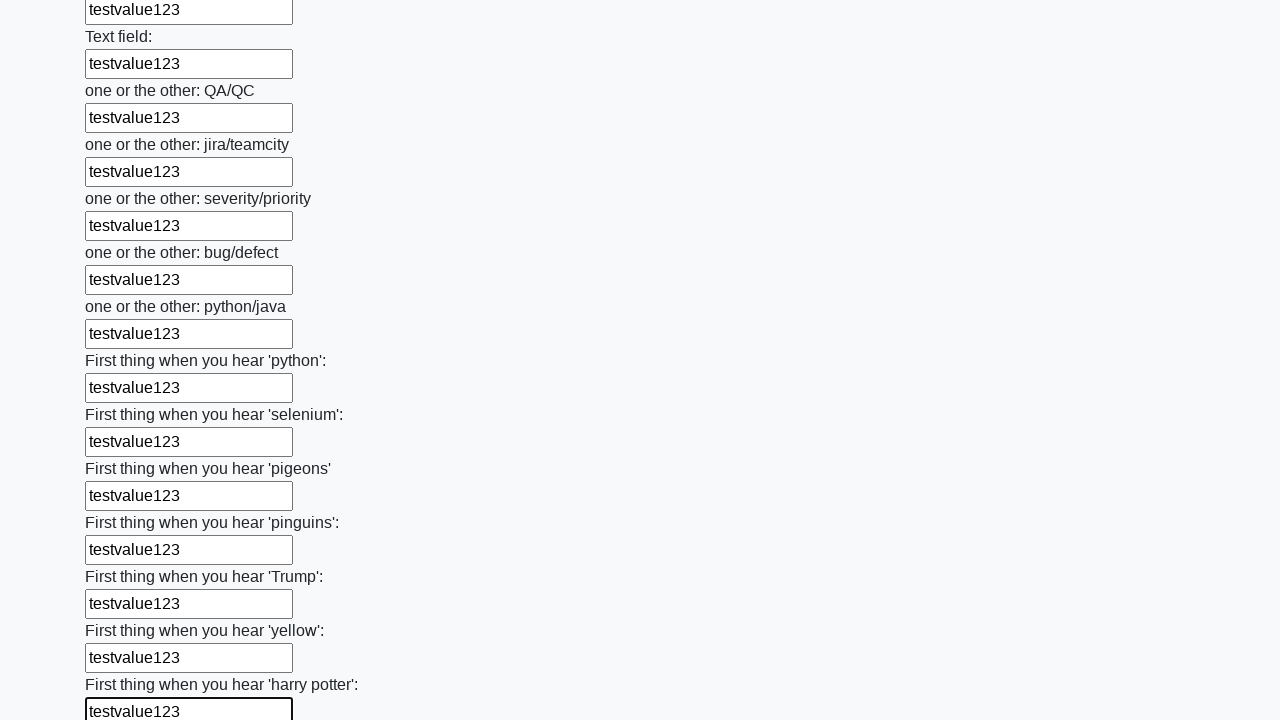

Filled input field with 'testvalue123' on input >> nth=99
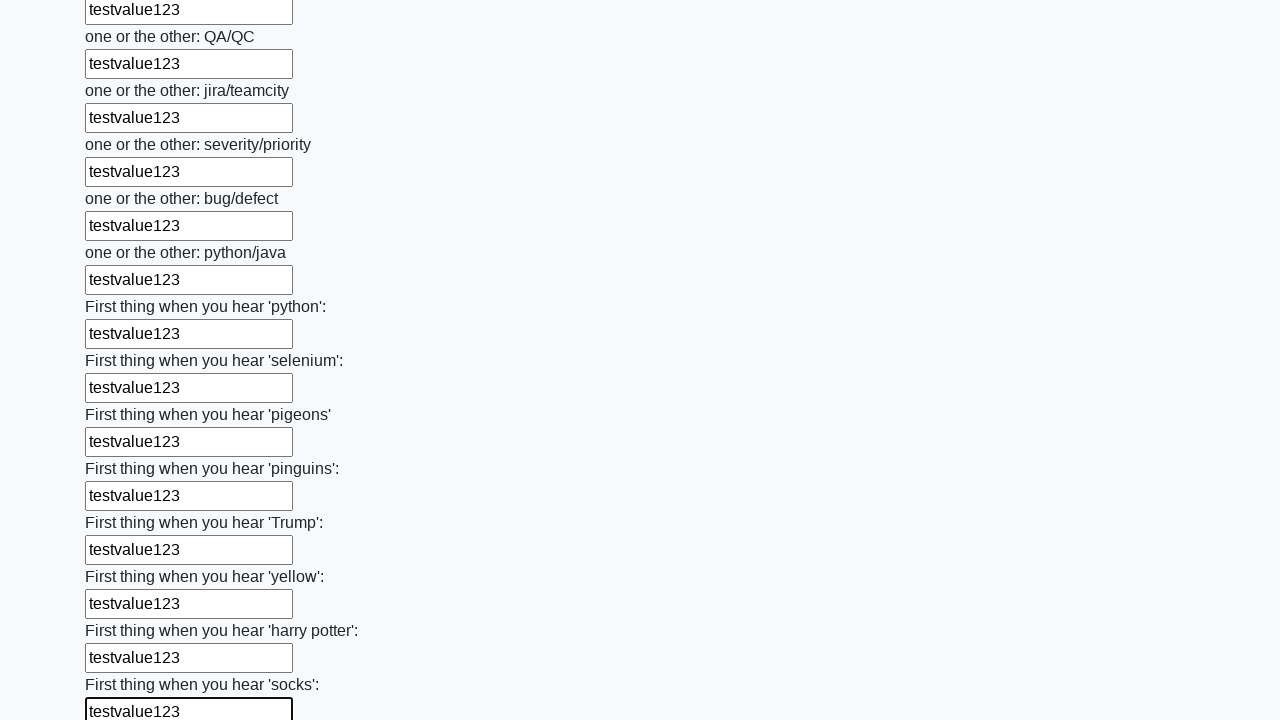

Clicked the submit button to submit the form at (123, 611) on button.btn
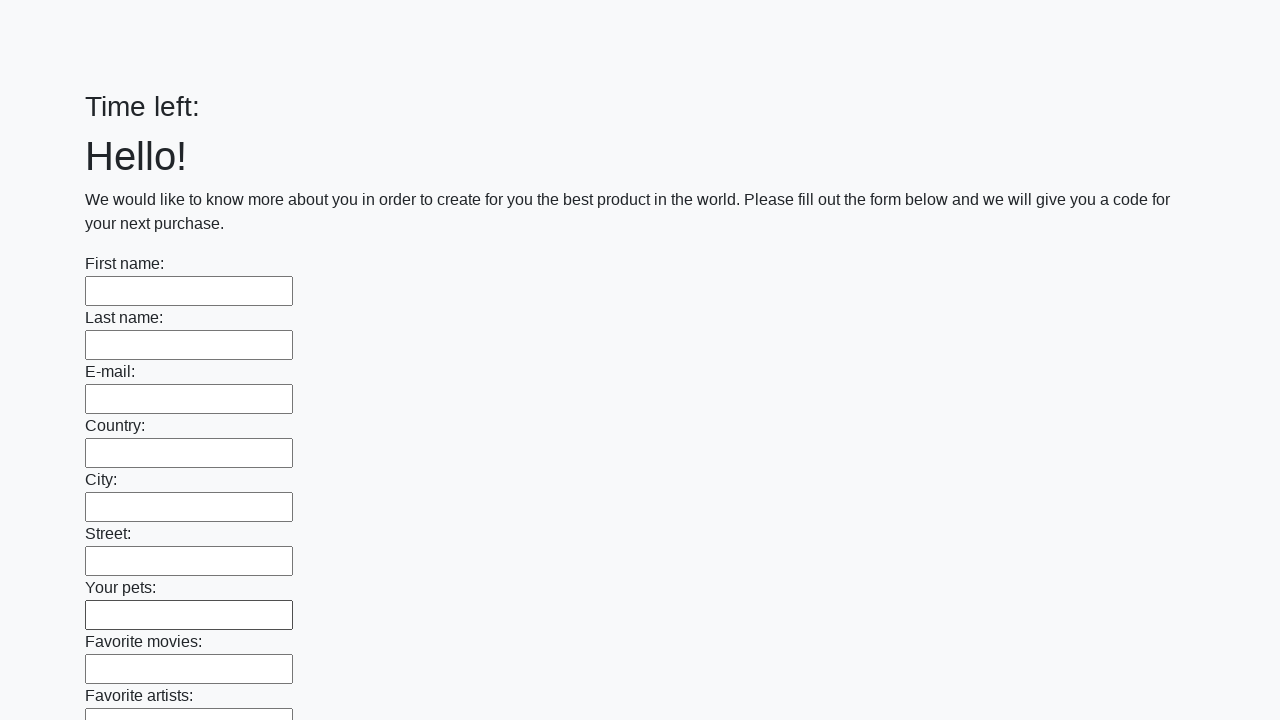

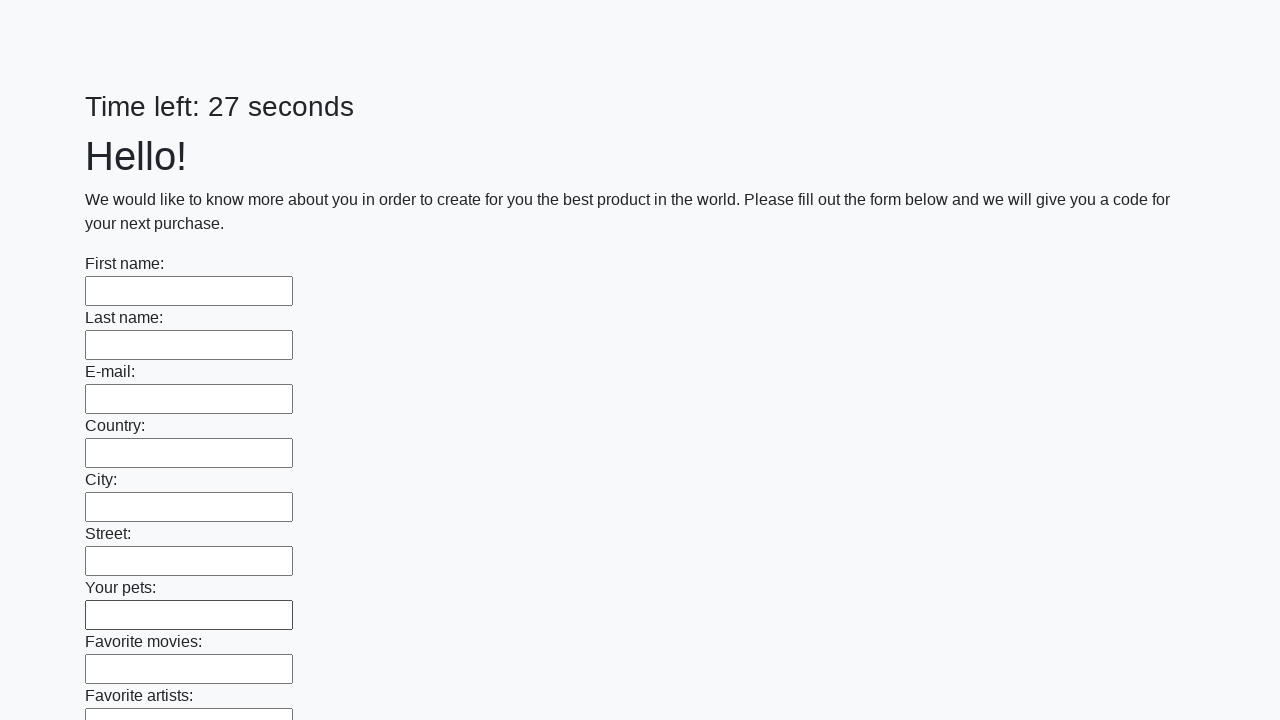